Tests filling a large form by entering text into all input fields and clicking the submit button

Starting URL: http://suninjuly.github.io/huge_form.html

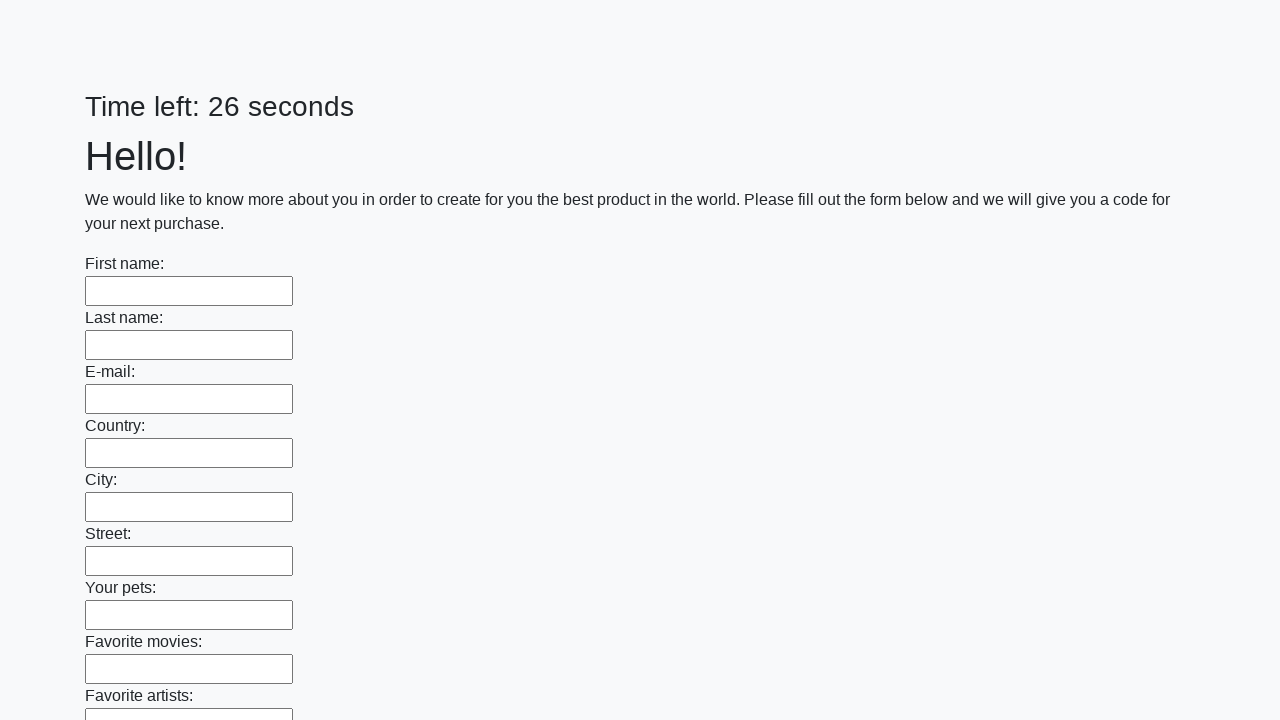

Navigated to huge form page
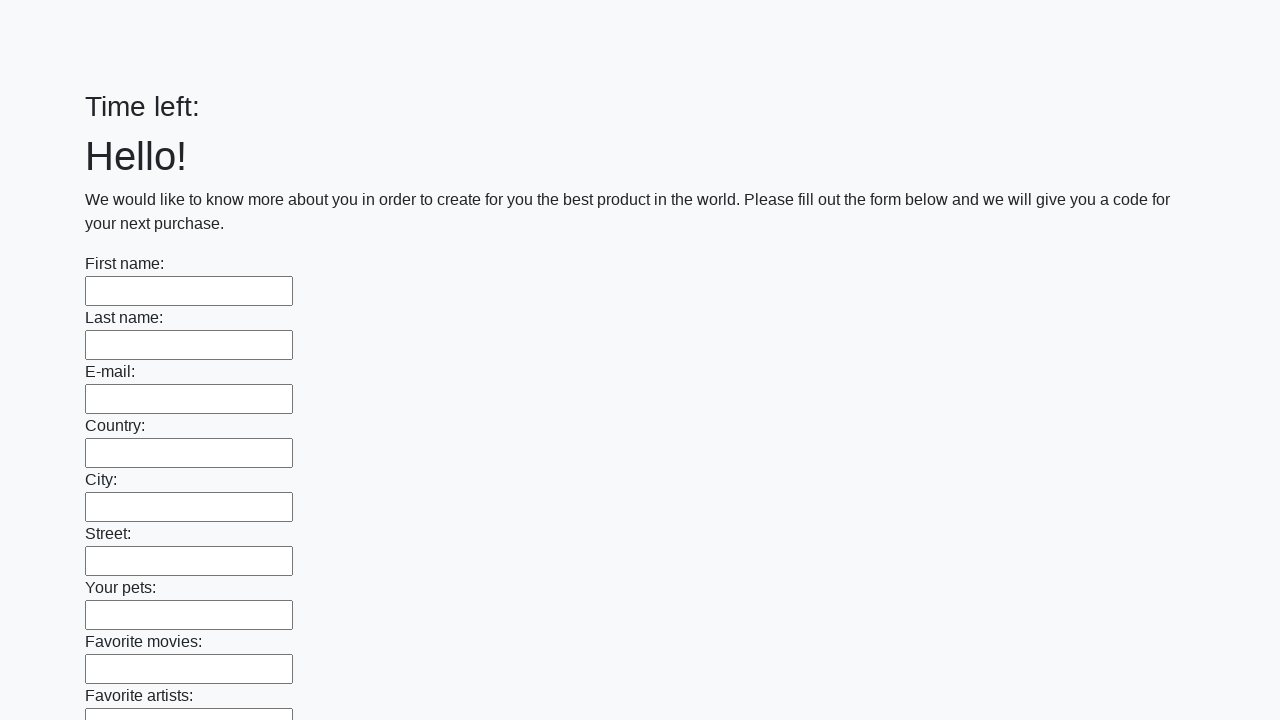

Filled an input field with 'Test answer' on input >> nth=0
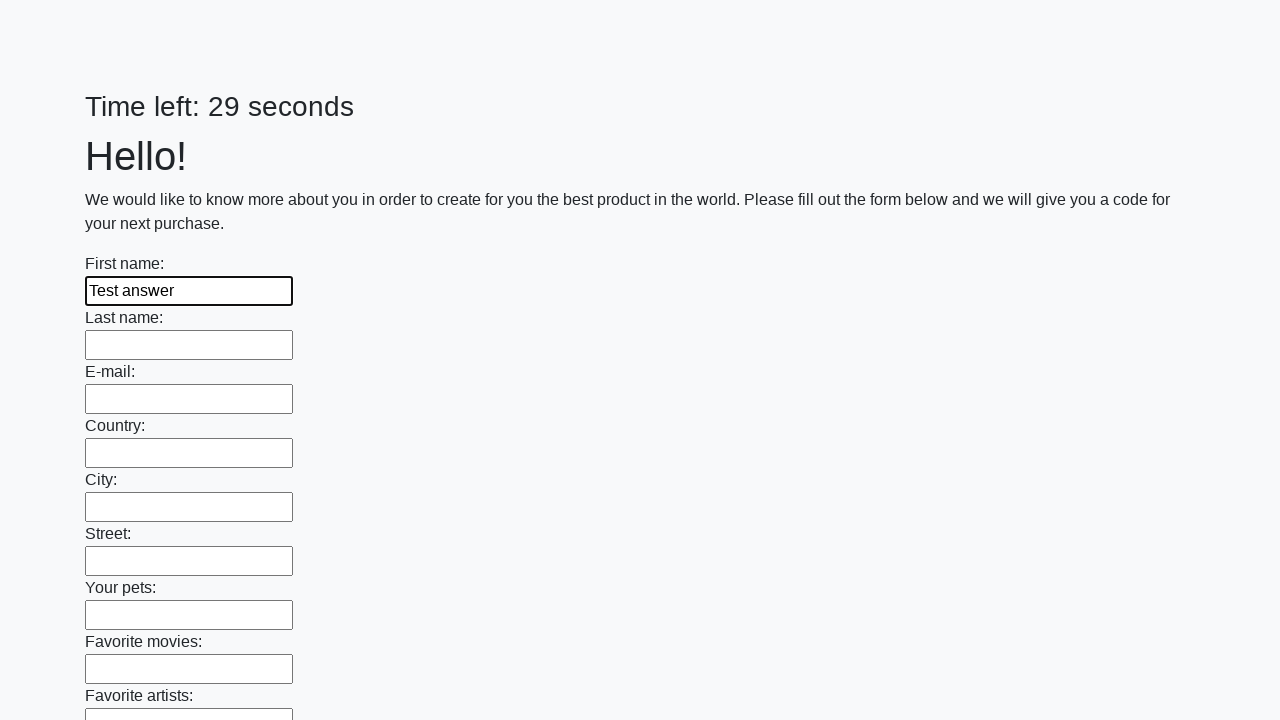

Filled an input field with 'Test answer' on input >> nth=1
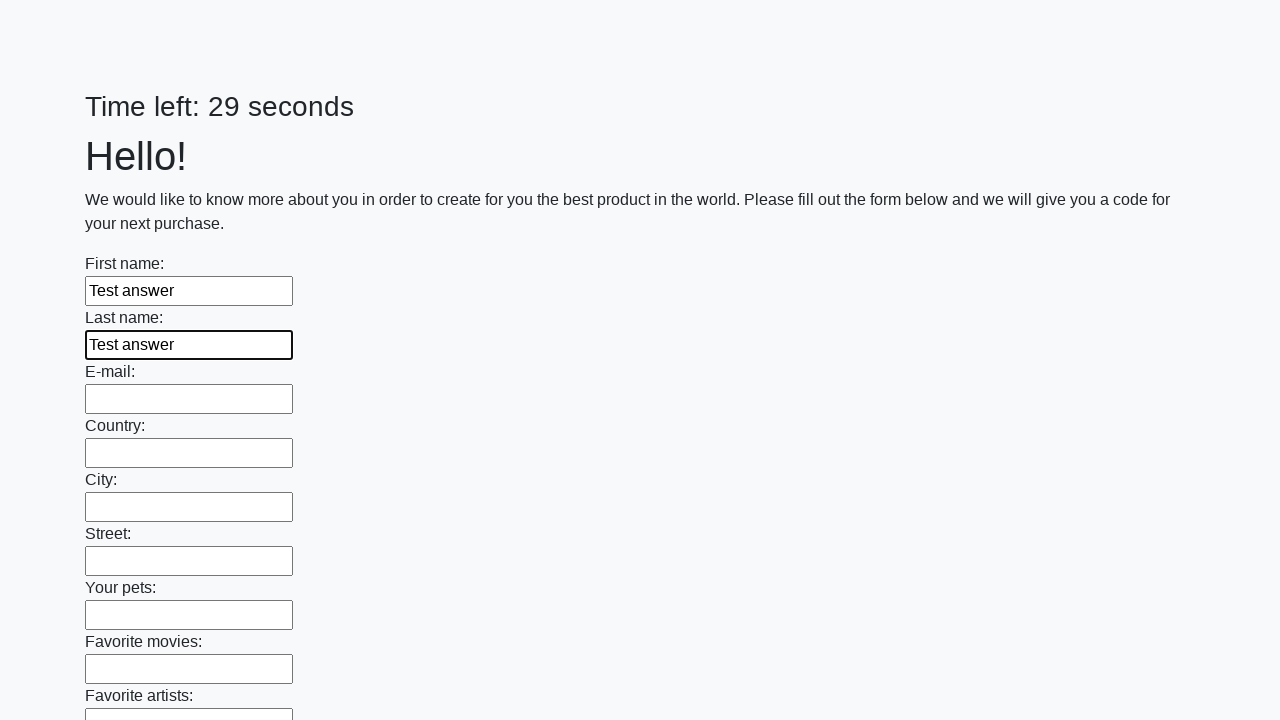

Filled an input field with 'Test answer' on input >> nth=2
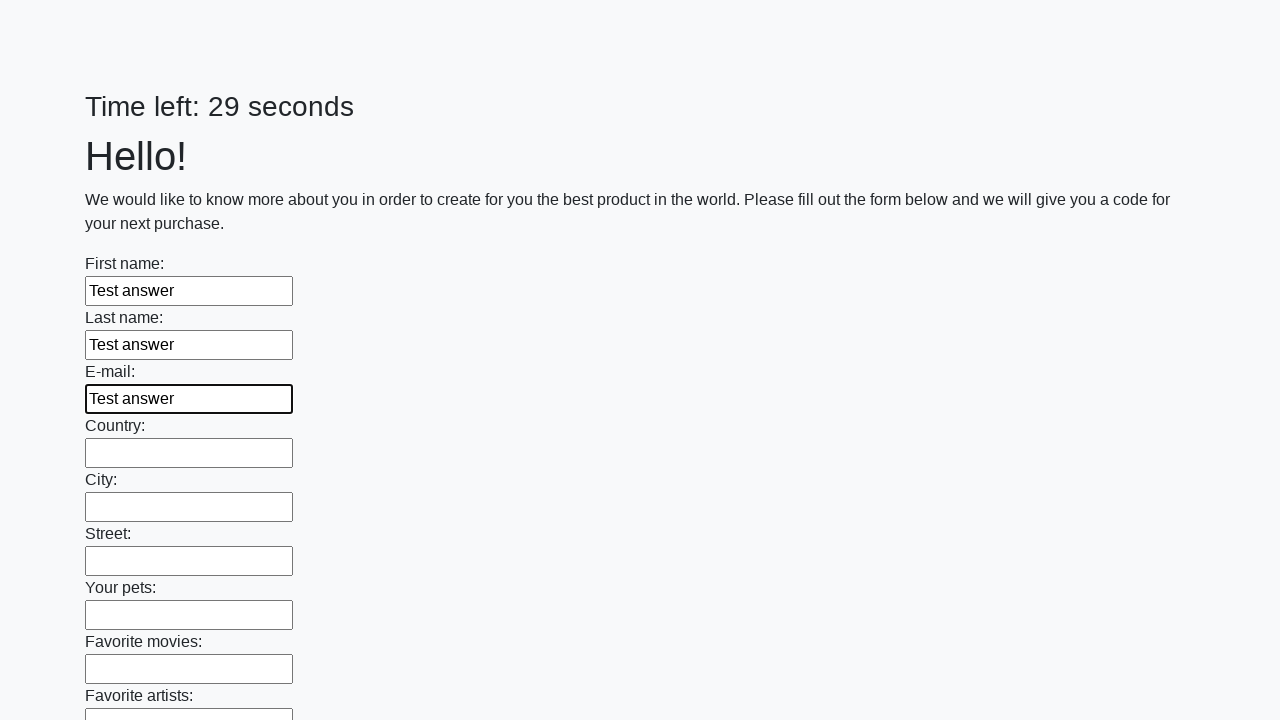

Filled an input field with 'Test answer' on input >> nth=3
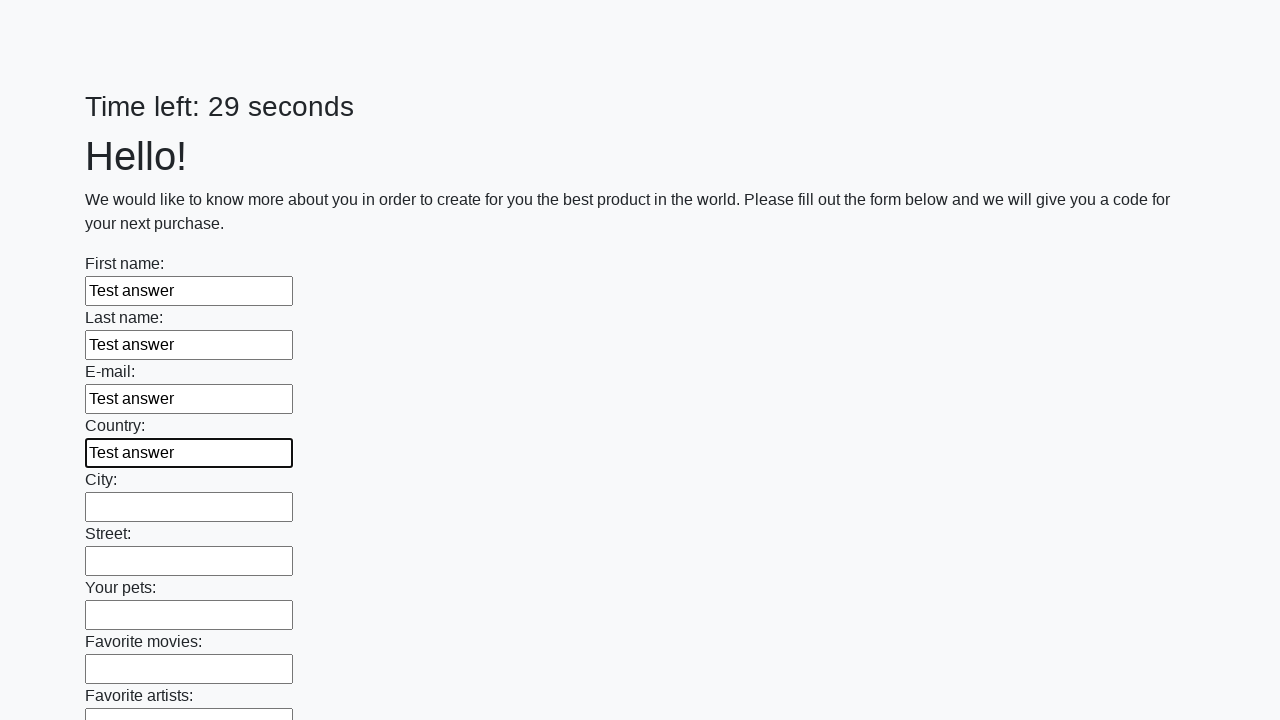

Filled an input field with 'Test answer' on input >> nth=4
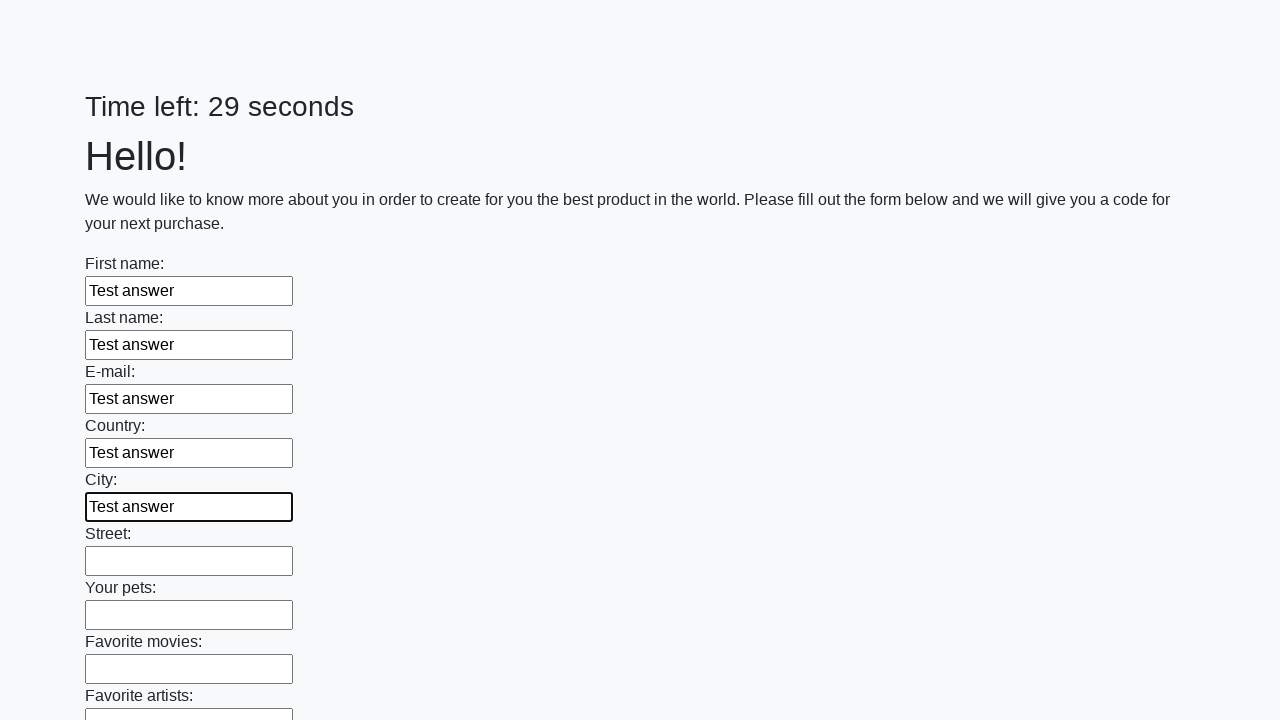

Filled an input field with 'Test answer' on input >> nth=5
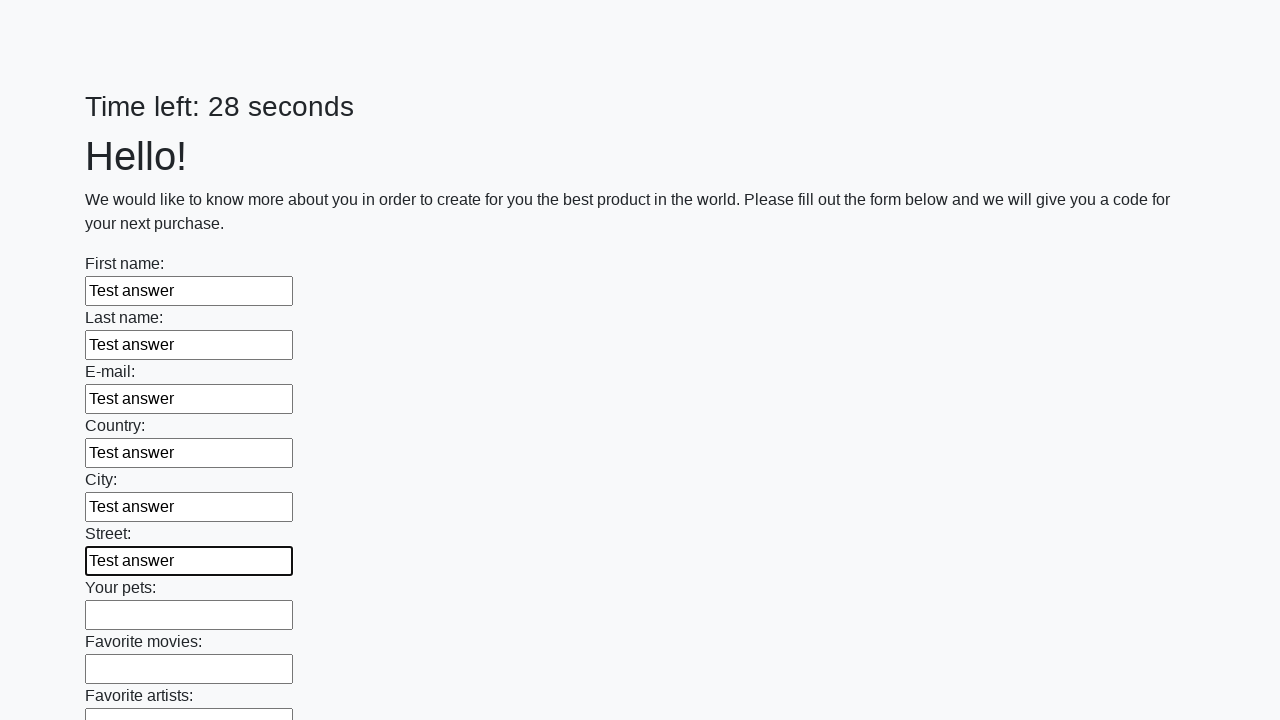

Filled an input field with 'Test answer' on input >> nth=6
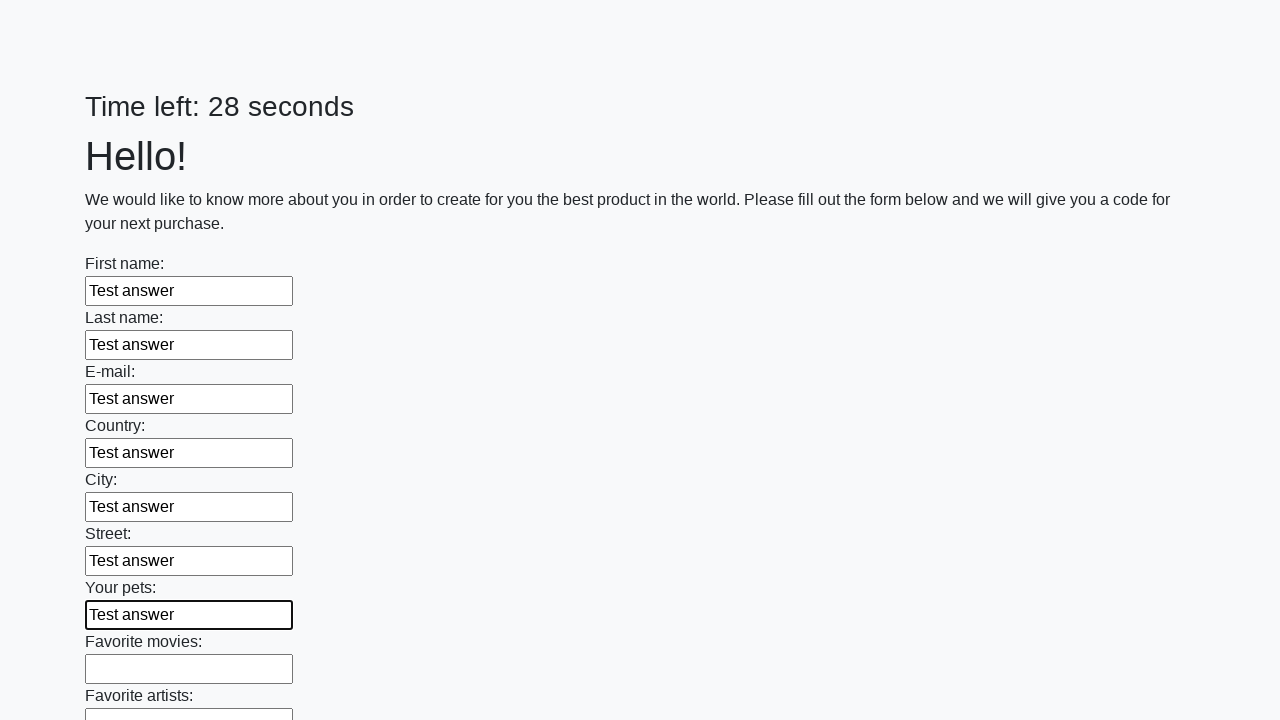

Filled an input field with 'Test answer' on input >> nth=7
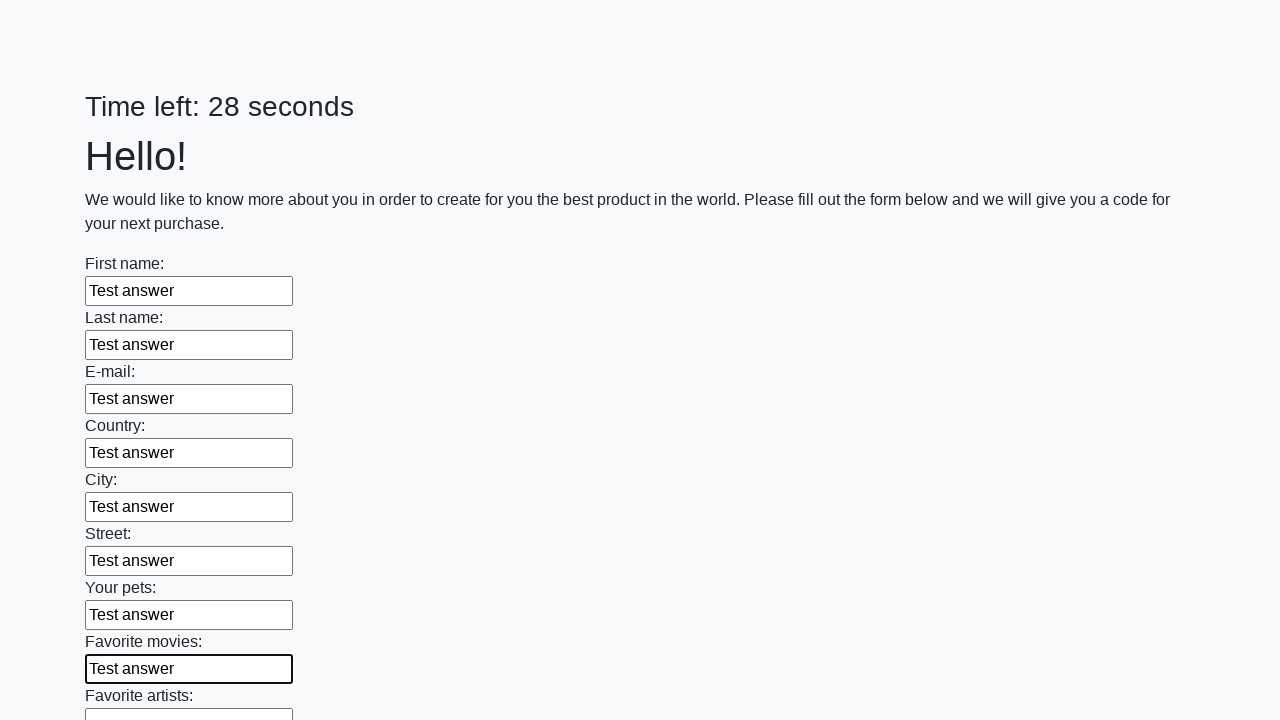

Filled an input field with 'Test answer' on input >> nth=8
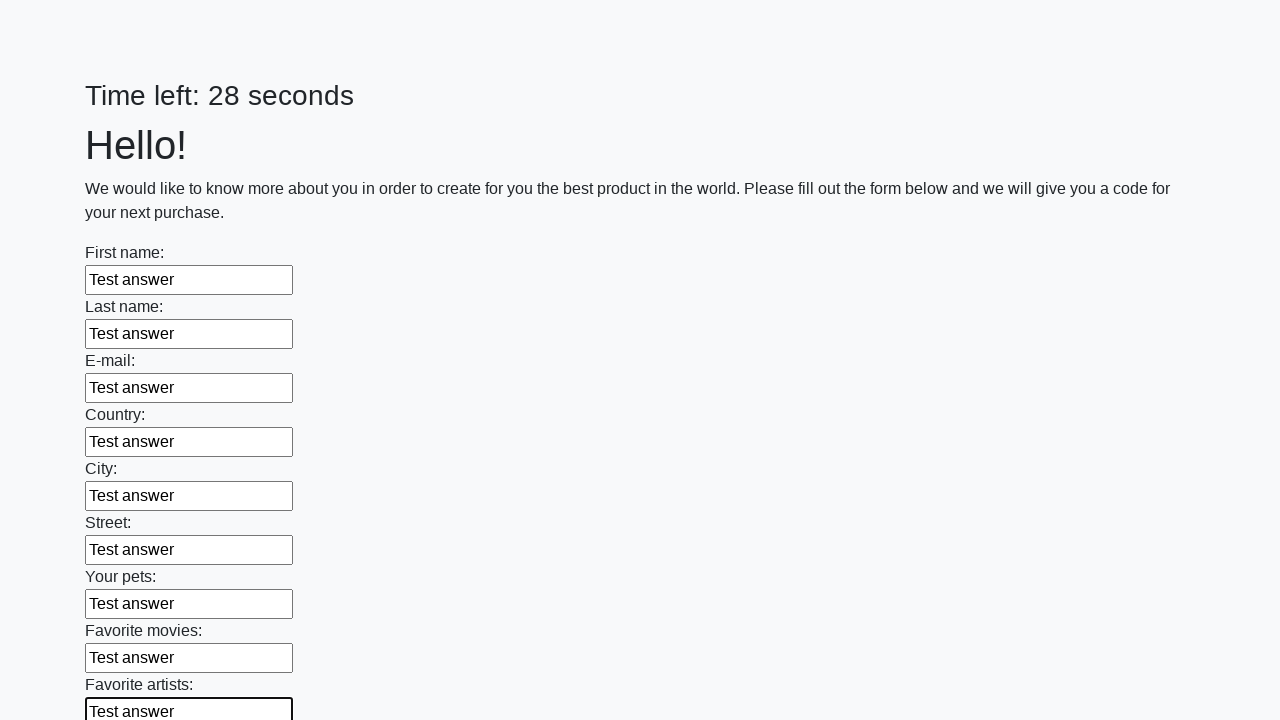

Filled an input field with 'Test answer' on input >> nth=9
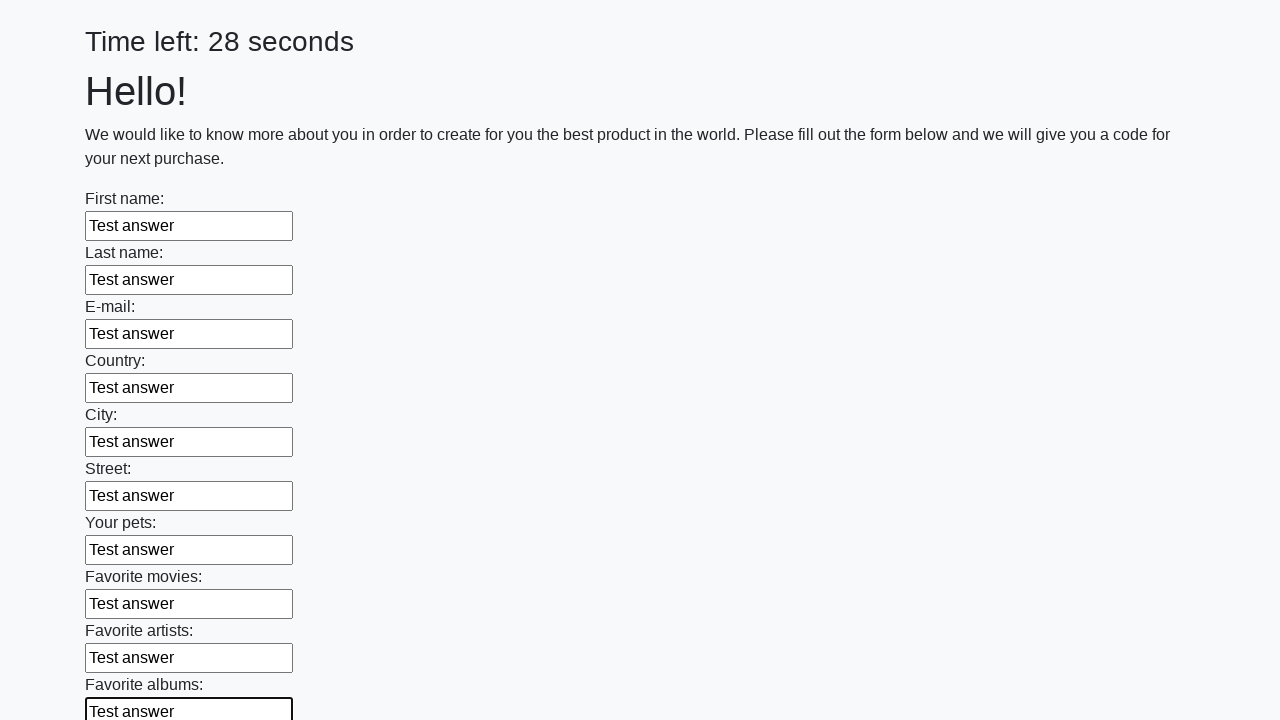

Filled an input field with 'Test answer' on input >> nth=10
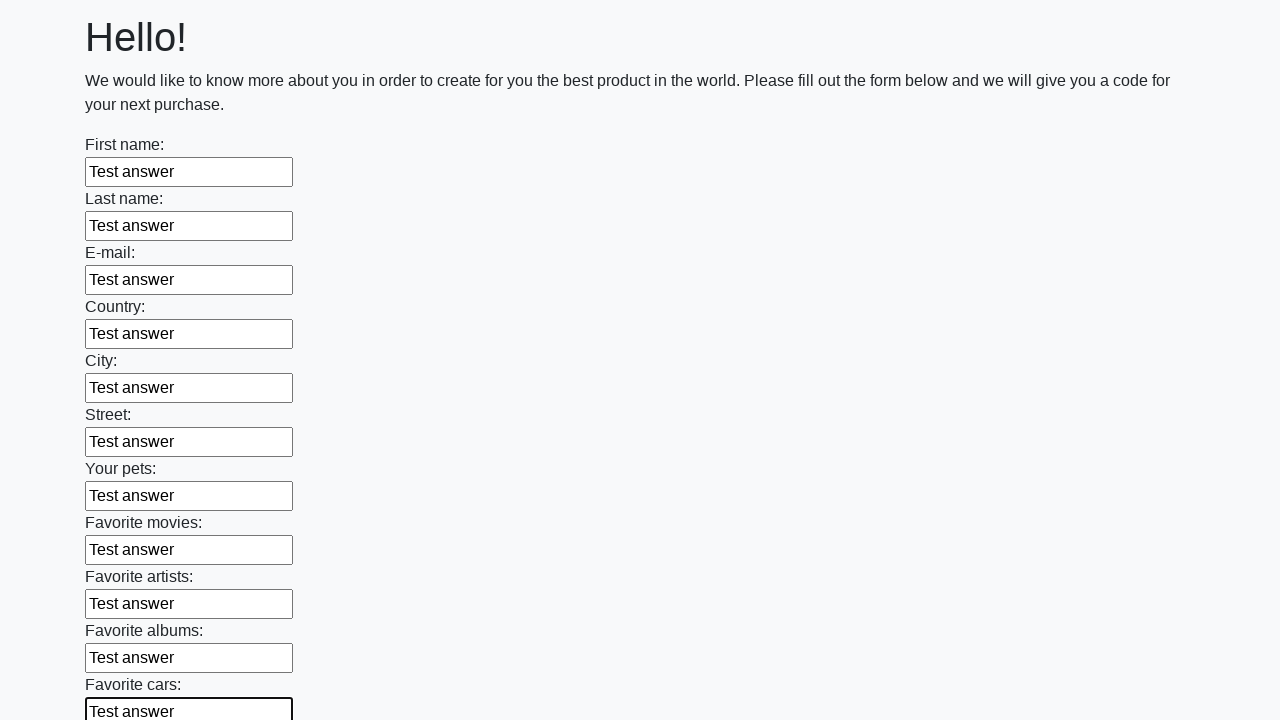

Filled an input field with 'Test answer' on input >> nth=11
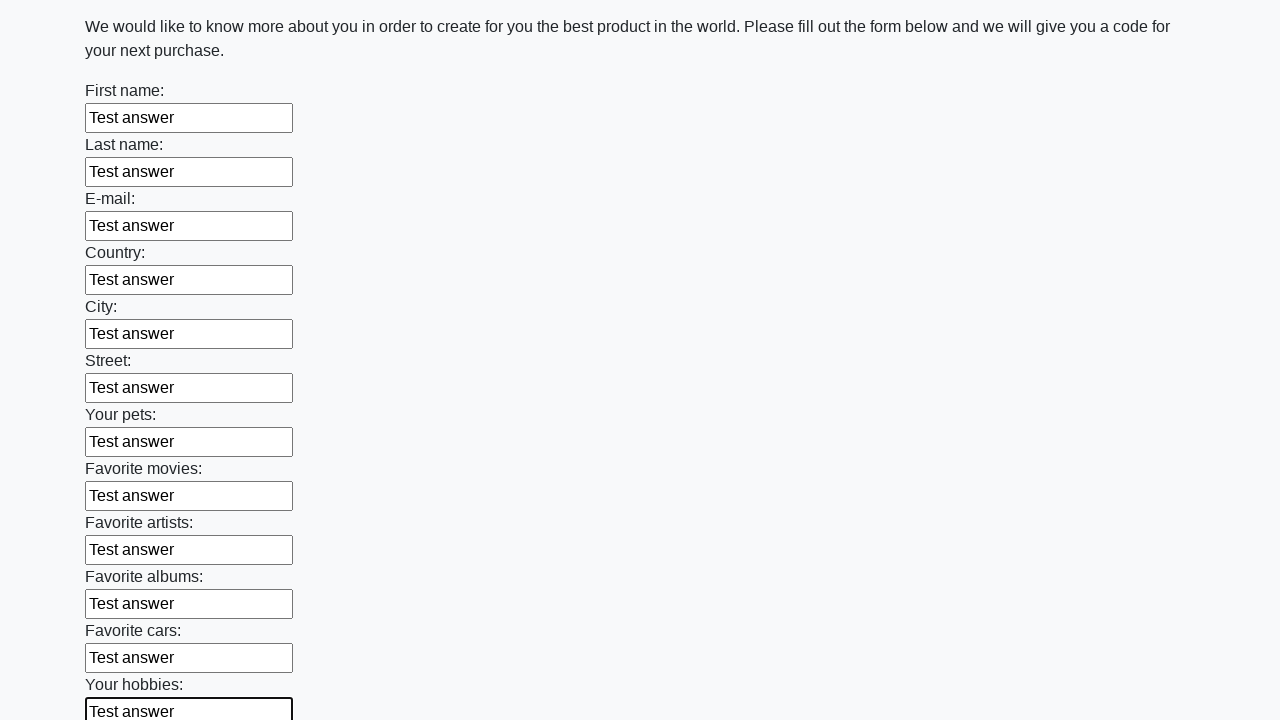

Filled an input field with 'Test answer' on input >> nth=12
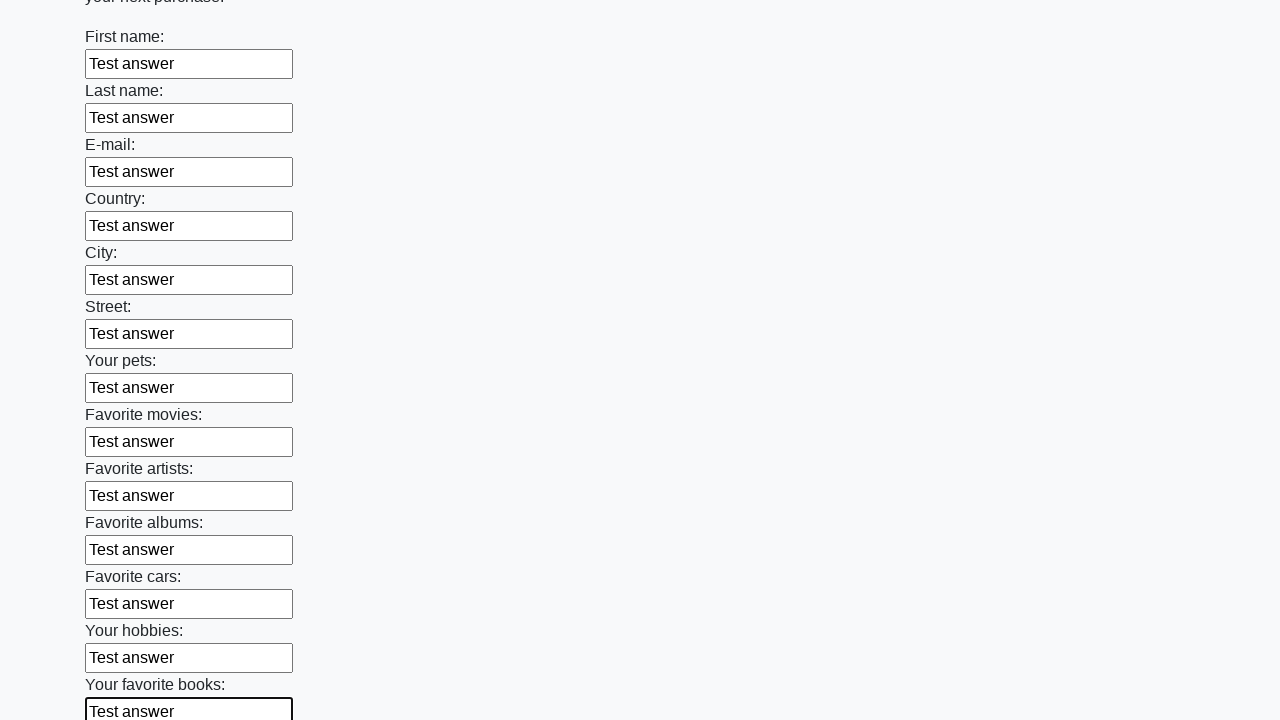

Filled an input field with 'Test answer' on input >> nth=13
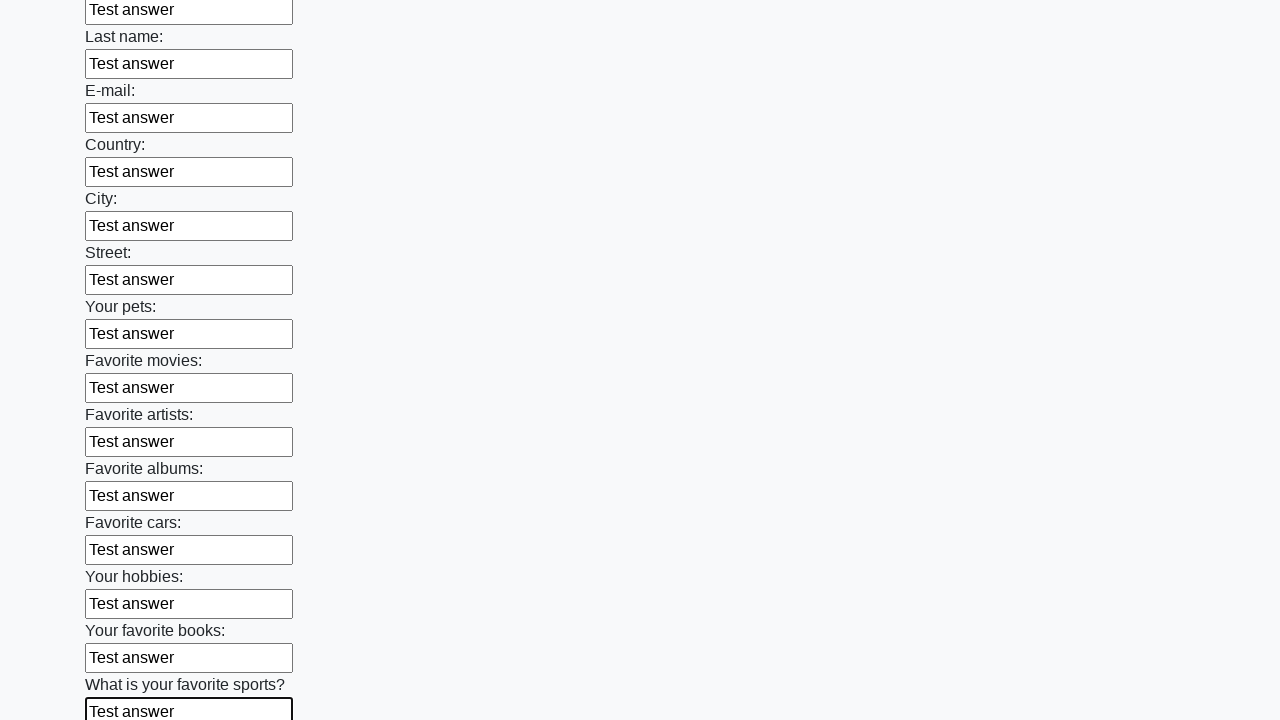

Filled an input field with 'Test answer' on input >> nth=14
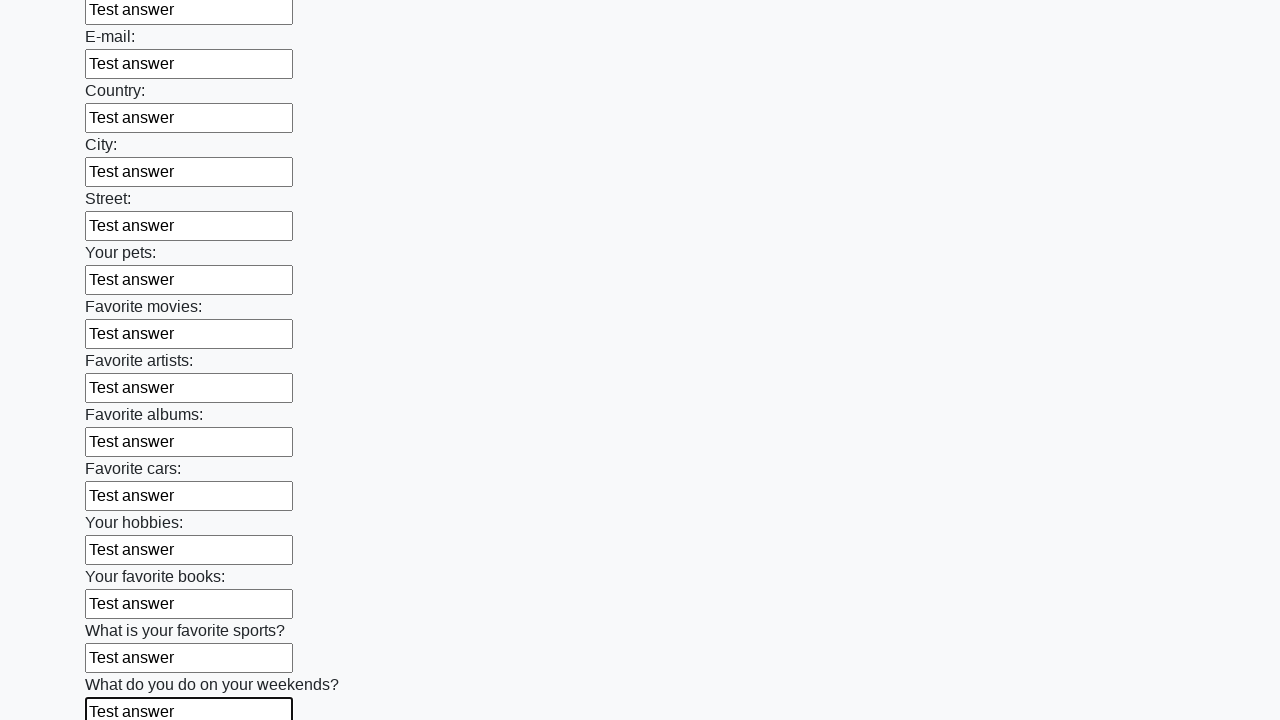

Filled an input field with 'Test answer' on input >> nth=15
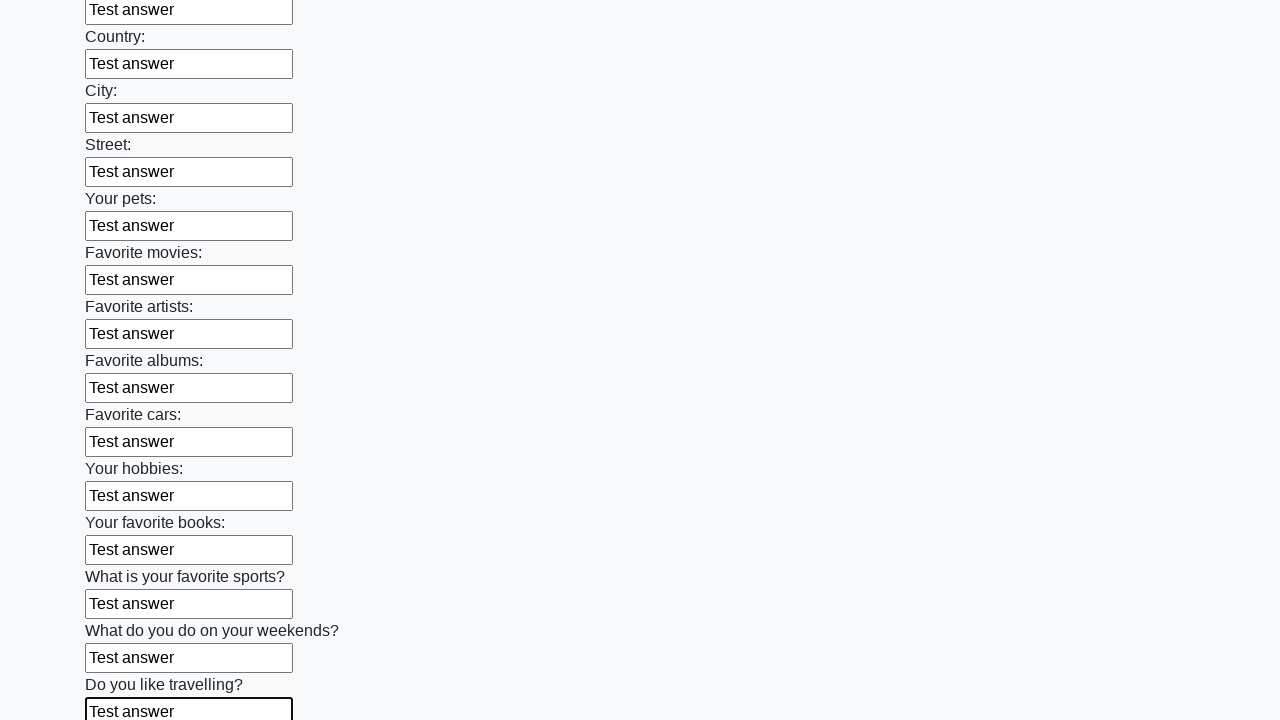

Filled an input field with 'Test answer' on input >> nth=16
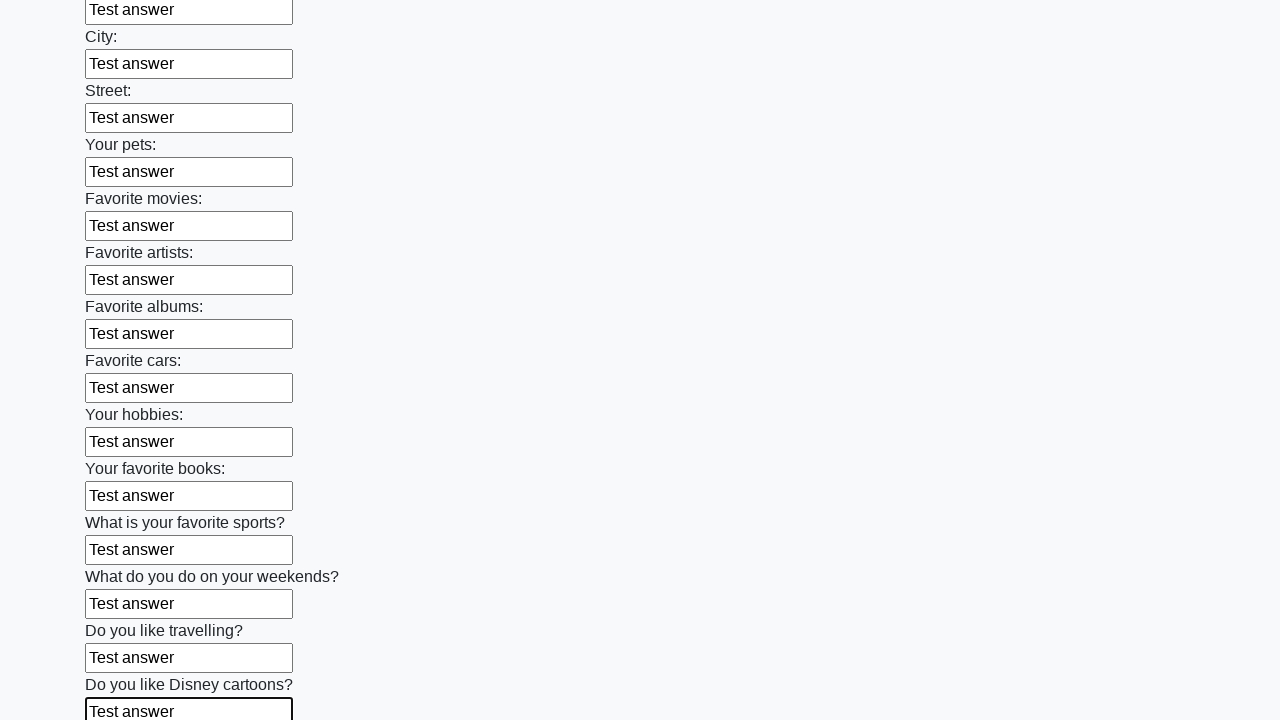

Filled an input field with 'Test answer' on input >> nth=17
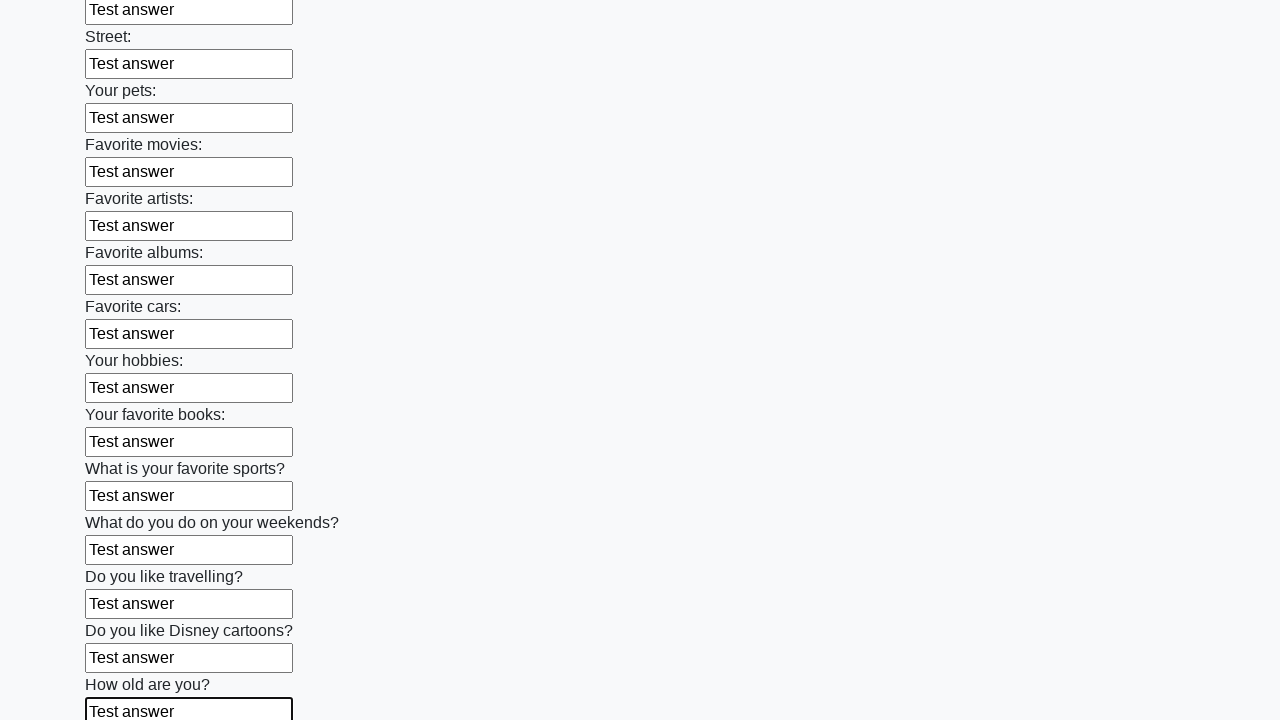

Filled an input field with 'Test answer' on input >> nth=18
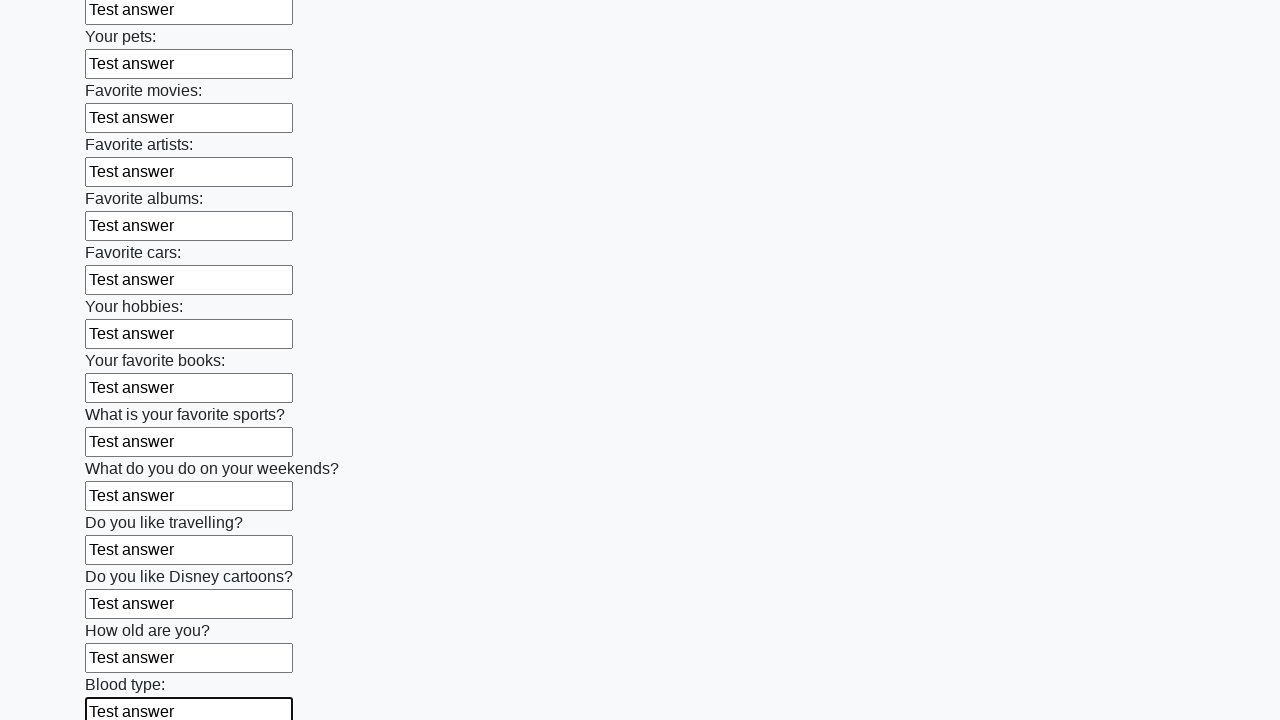

Filled an input field with 'Test answer' on input >> nth=19
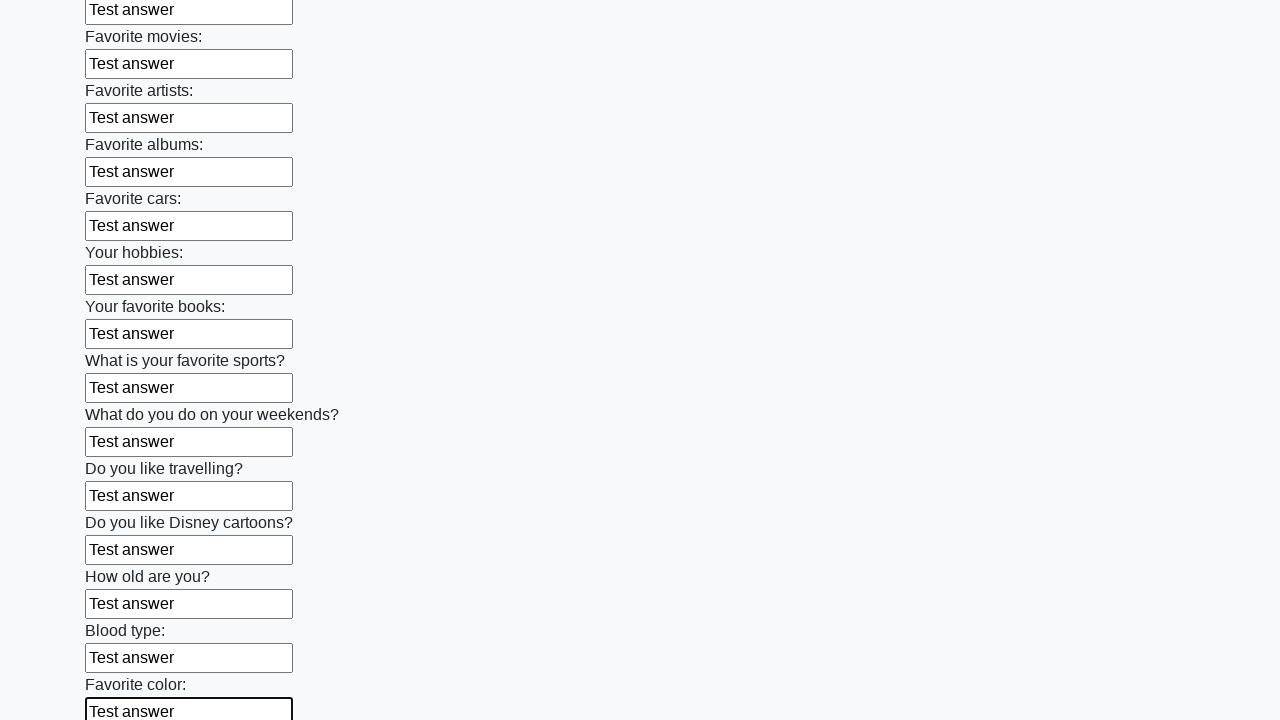

Filled an input field with 'Test answer' on input >> nth=20
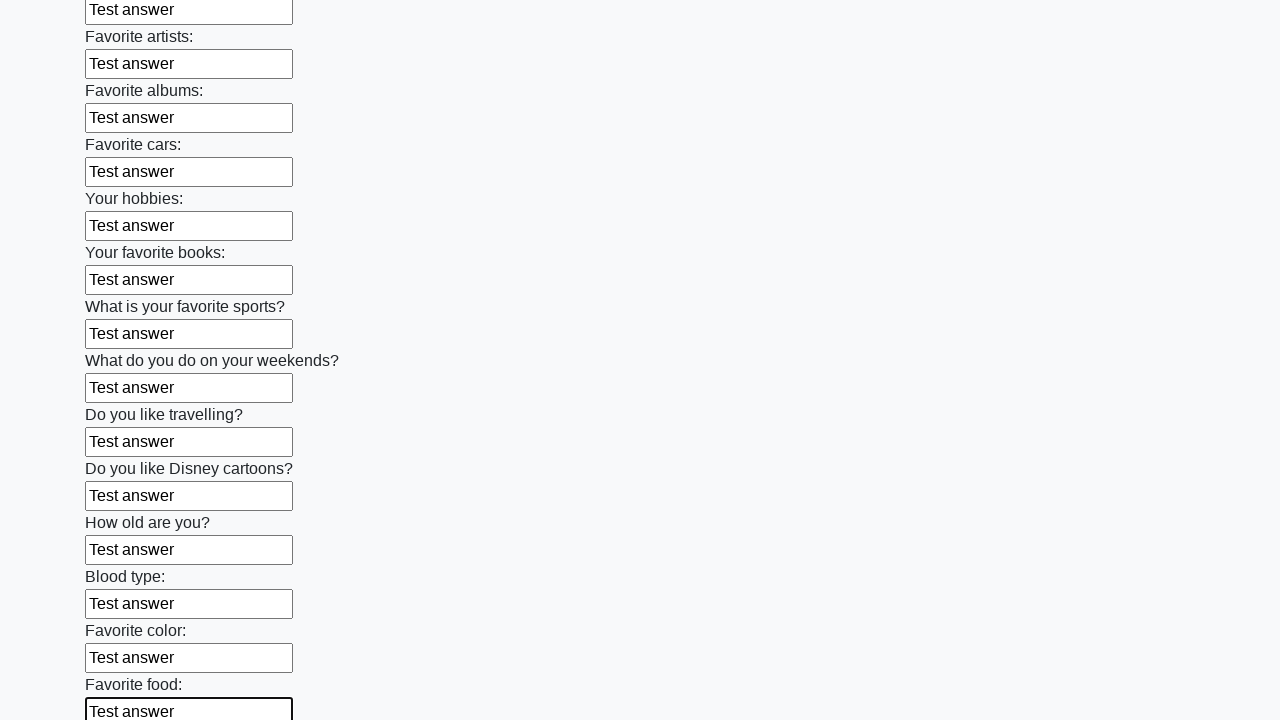

Filled an input field with 'Test answer' on input >> nth=21
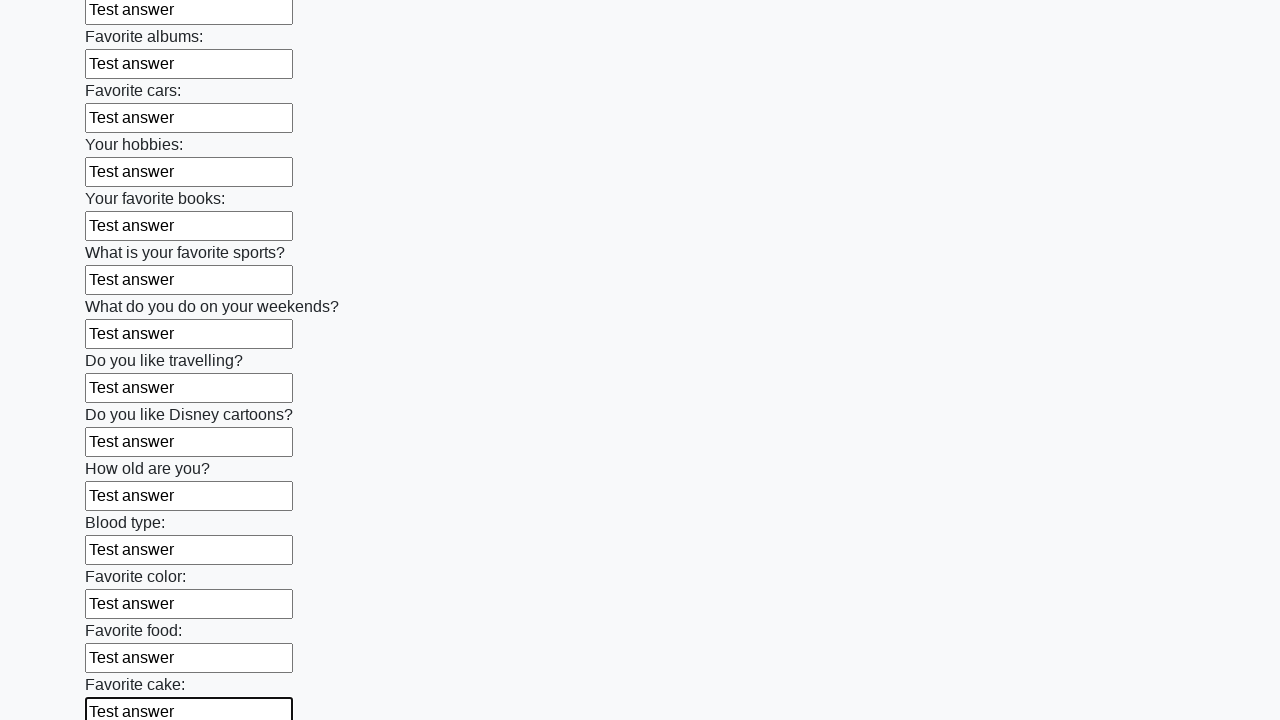

Filled an input field with 'Test answer' on input >> nth=22
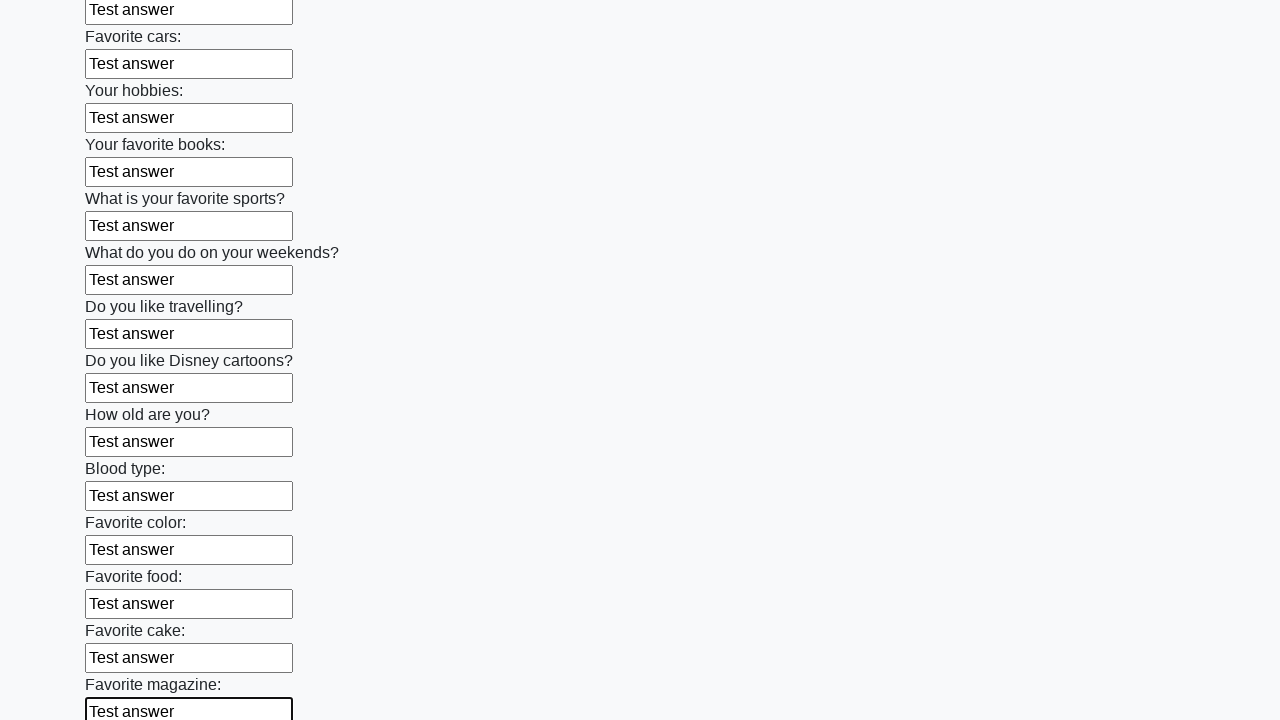

Filled an input field with 'Test answer' on input >> nth=23
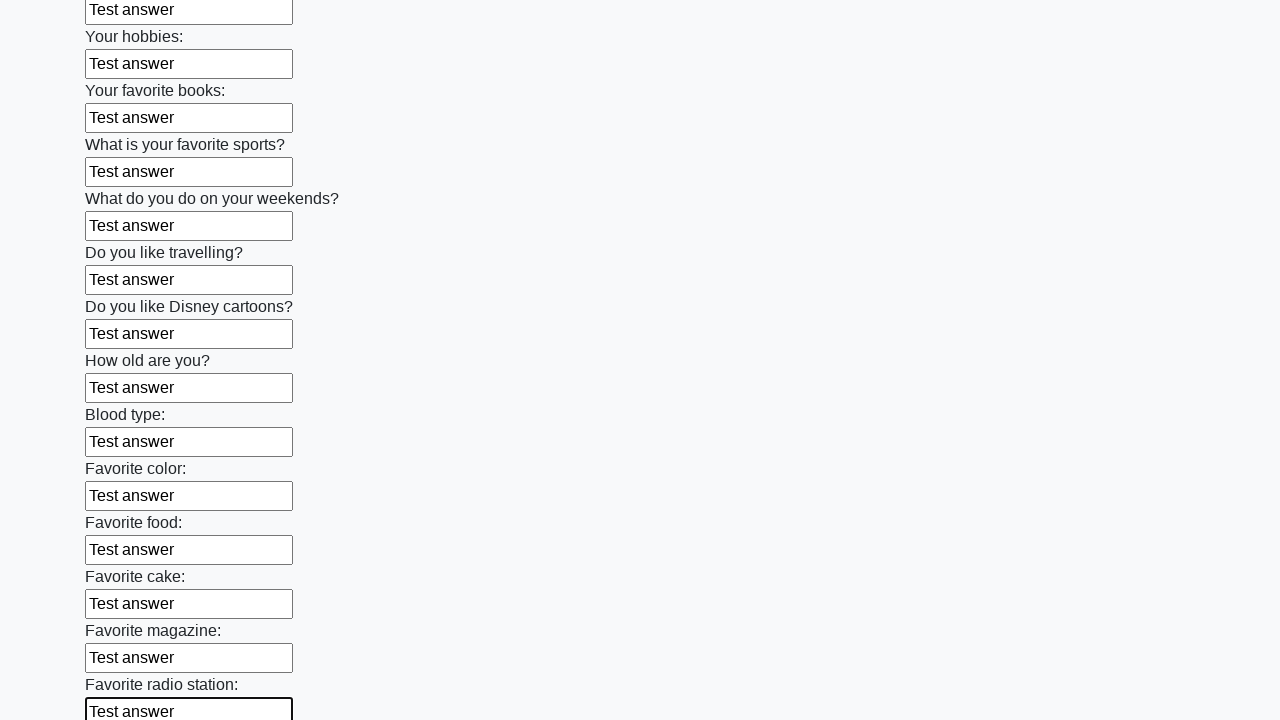

Filled an input field with 'Test answer' on input >> nth=24
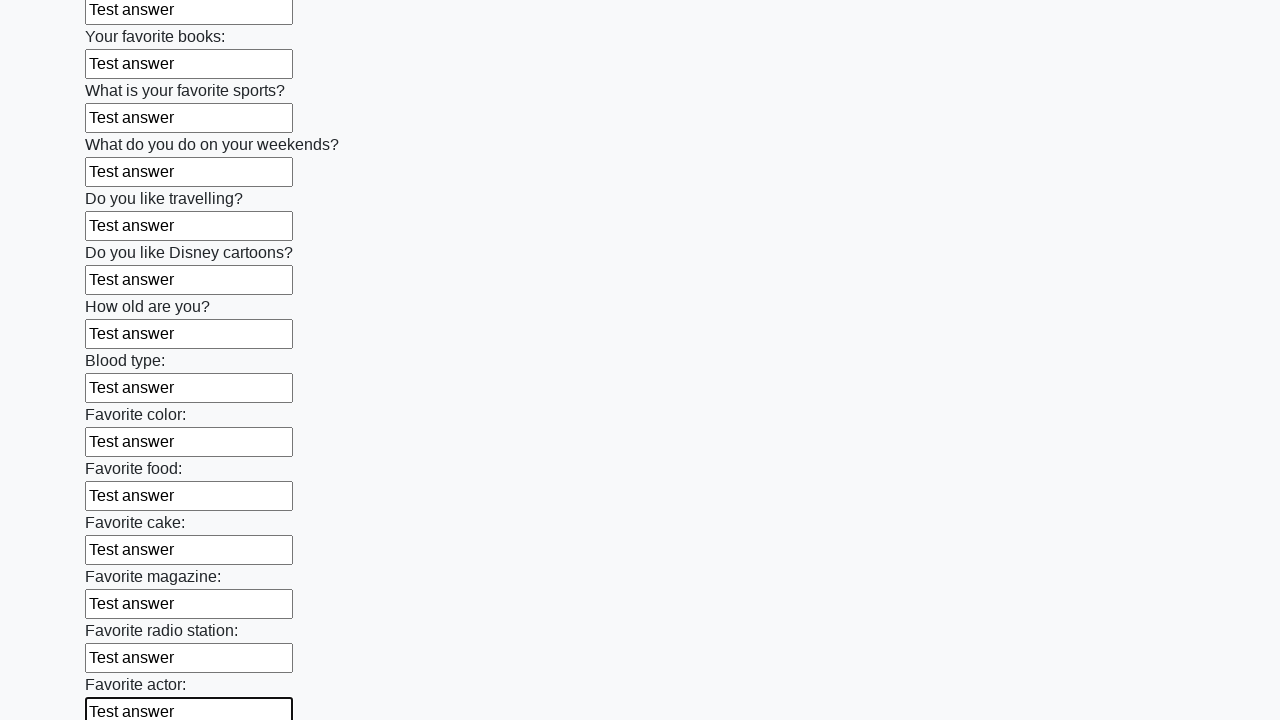

Filled an input field with 'Test answer' on input >> nth=25
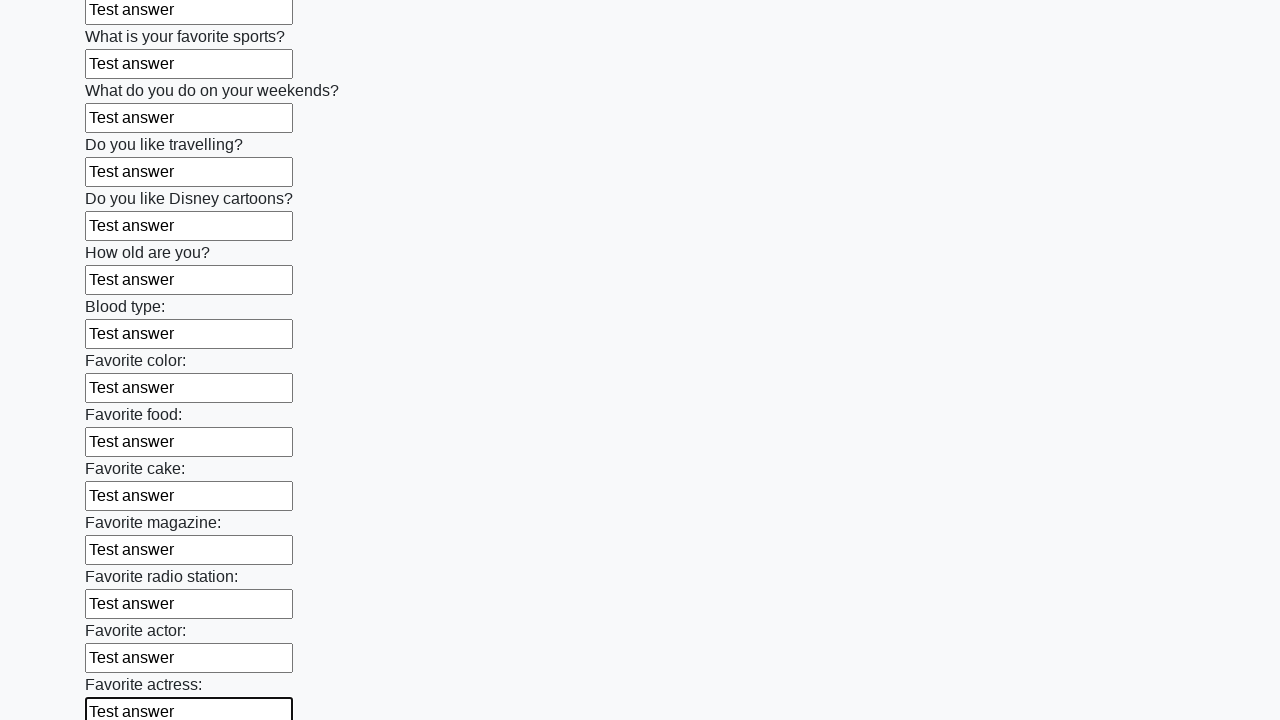

Filled an input field with 'Test answer' on input >> nth=26
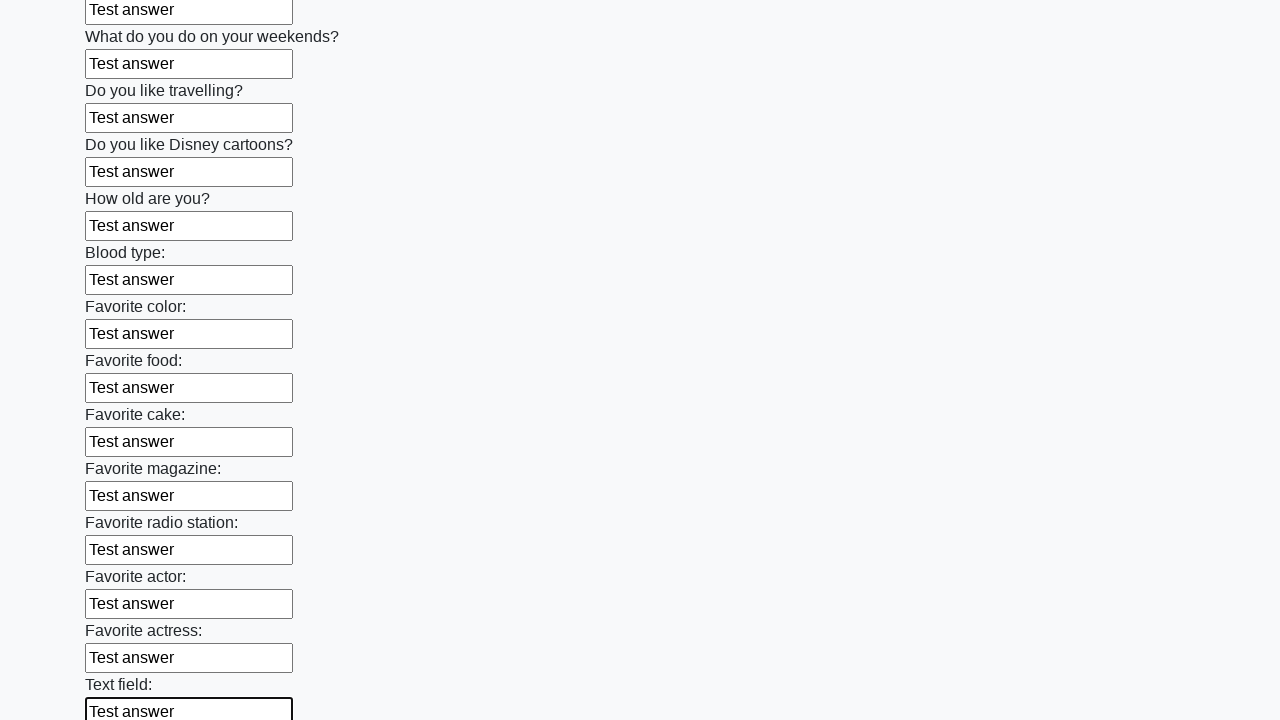

Filled an input field with 'Test answer' on input >> nth=27
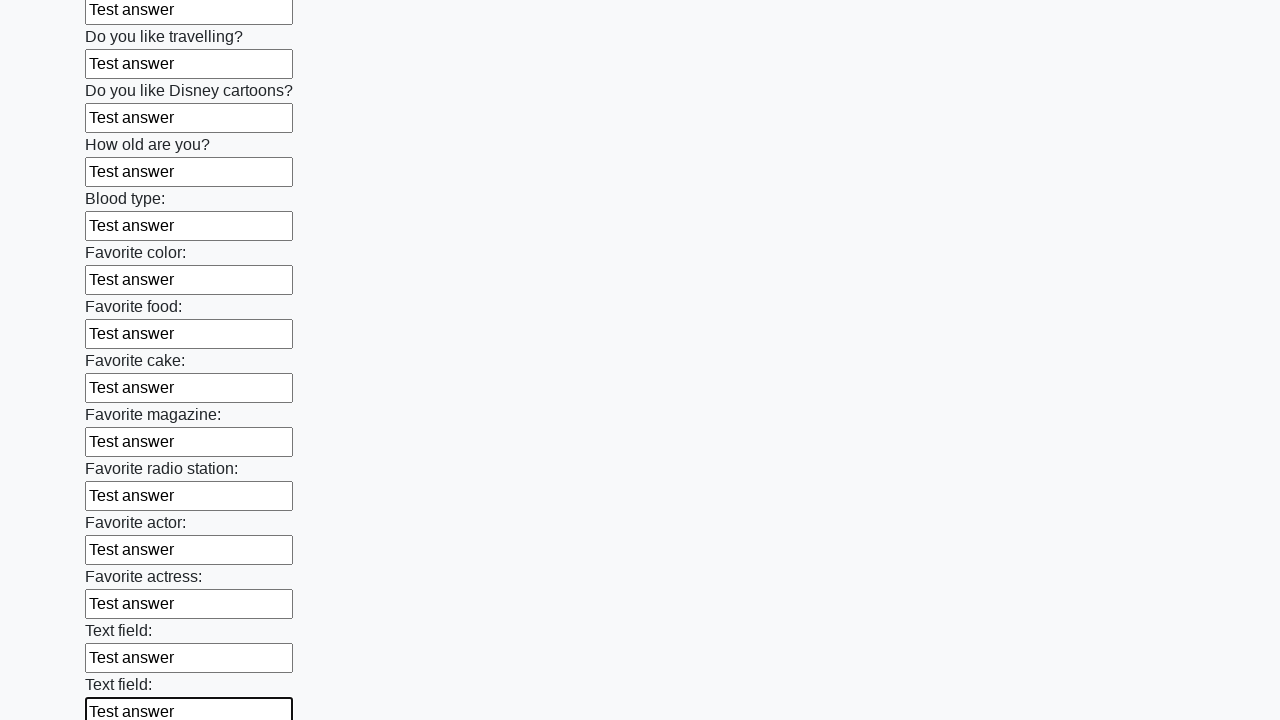

Filled an input field with 'Test answer' on input >> nth=28
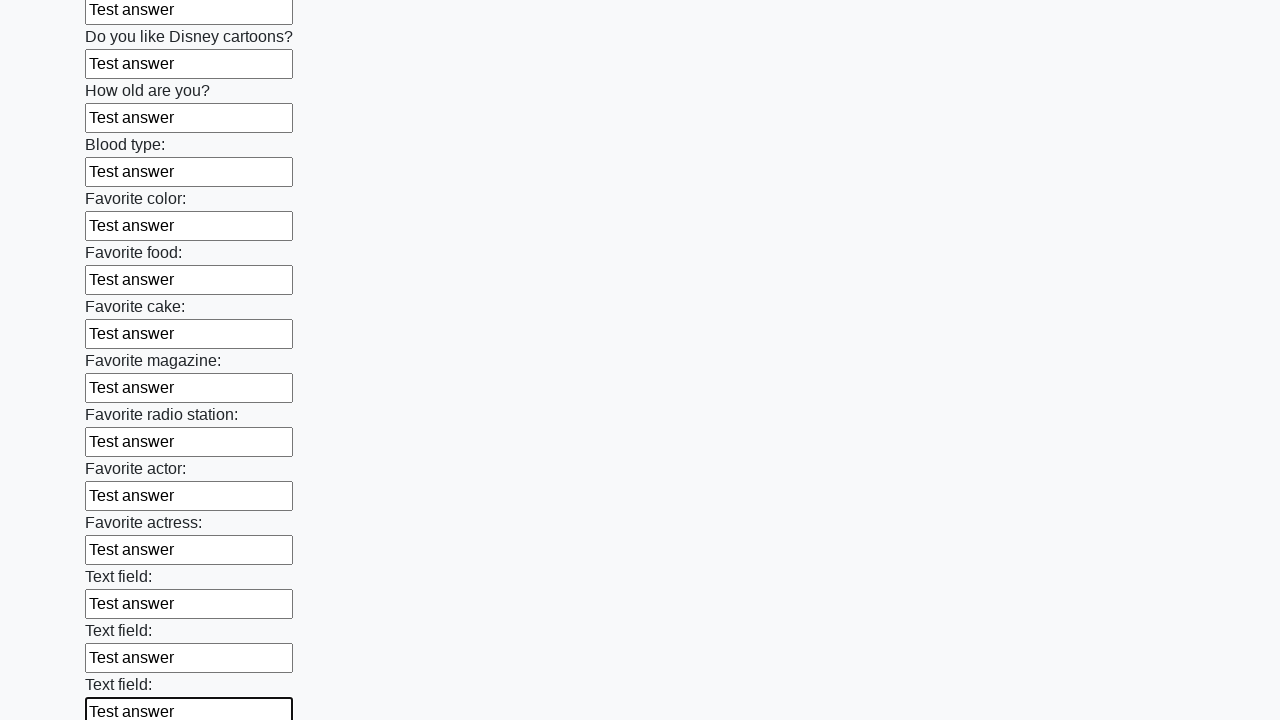

Filled an input field with 'Test answer' on input >> nth=29
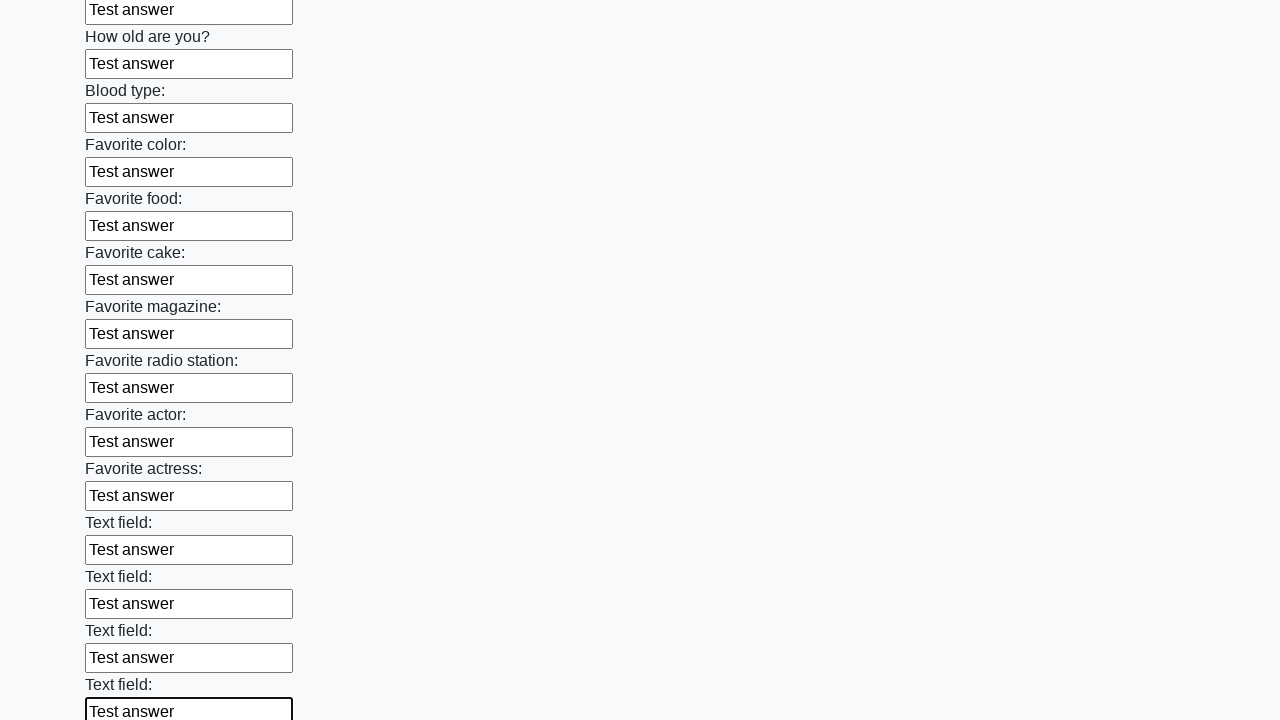

Filled an input field with 'Test answer' on input >> nth=30
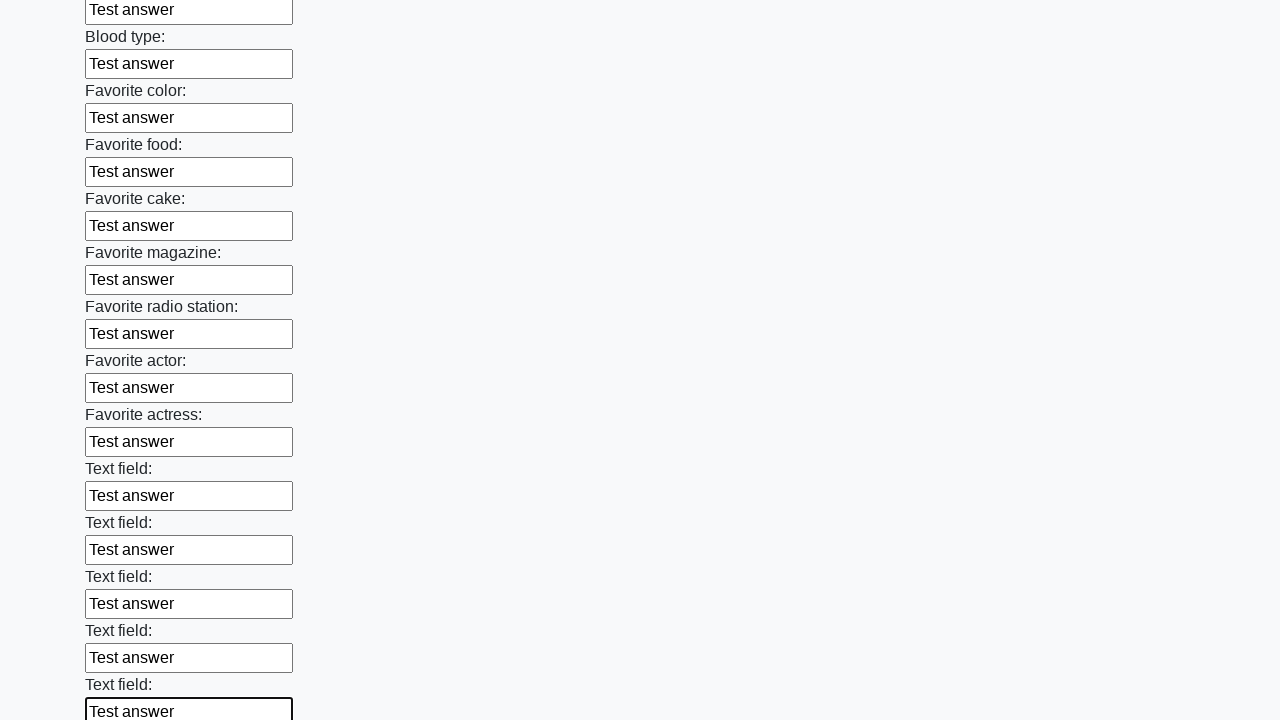

Filled an input field with 'Test answer' on input >> nth=31
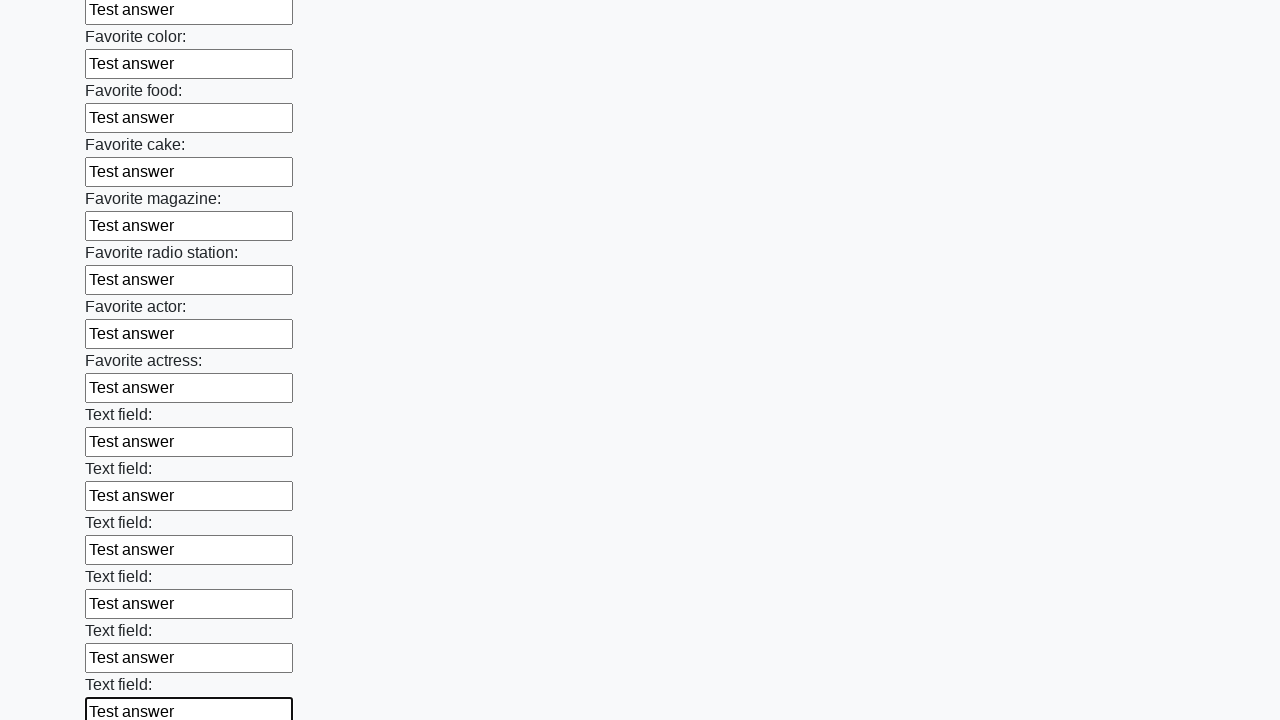

Filled an input field with 'Test answer' on input >> nth=32
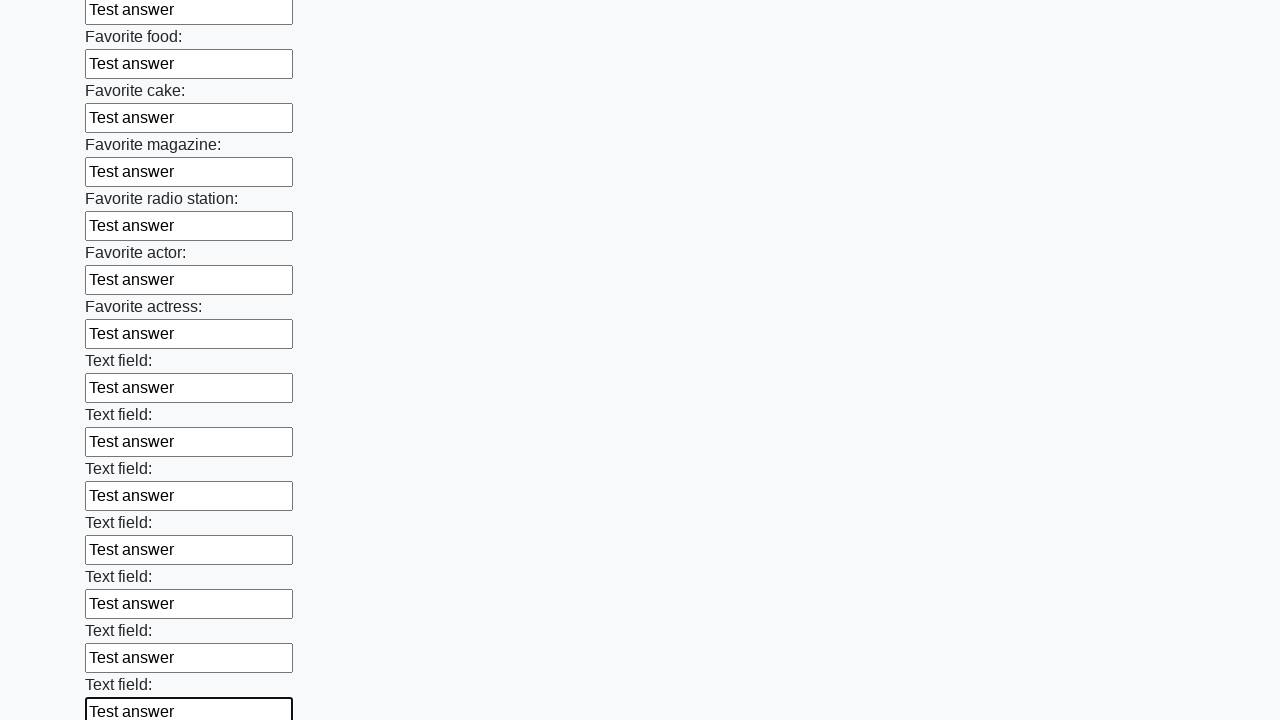

Filled an input field with 'Test answer' on input >> nth=33
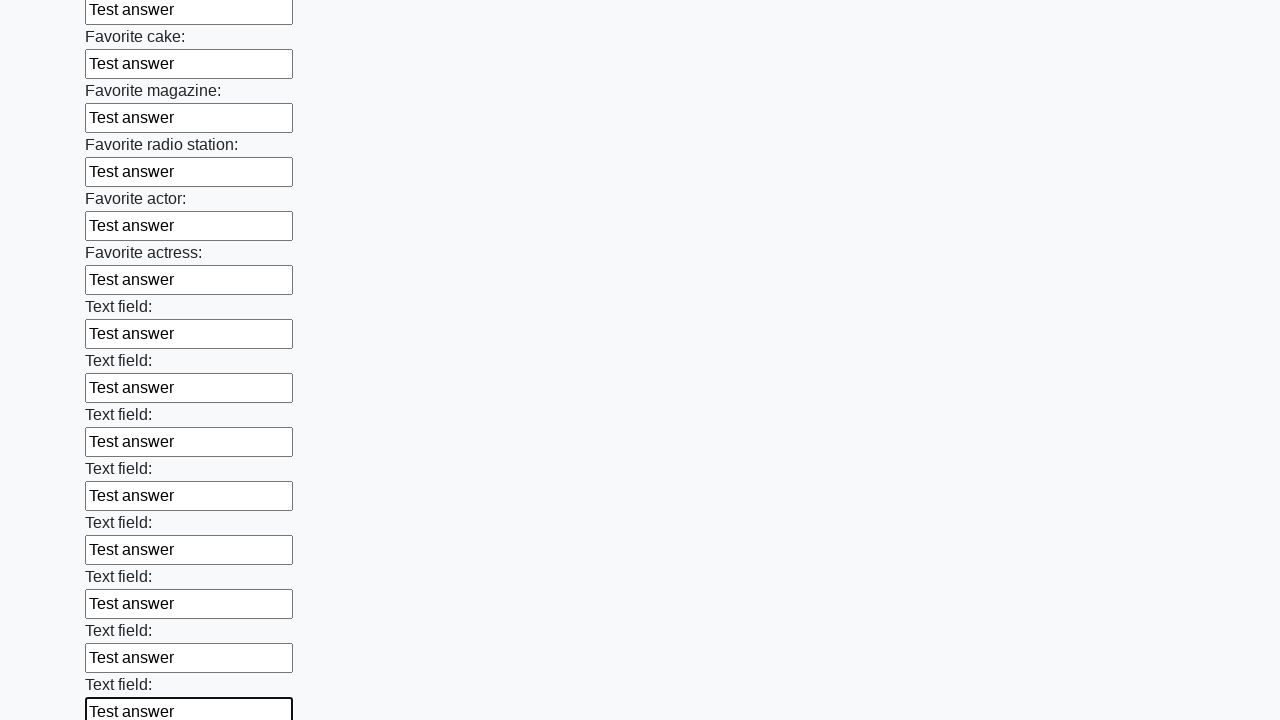

Filled an input field with 'Test answer' on input >> nth=34
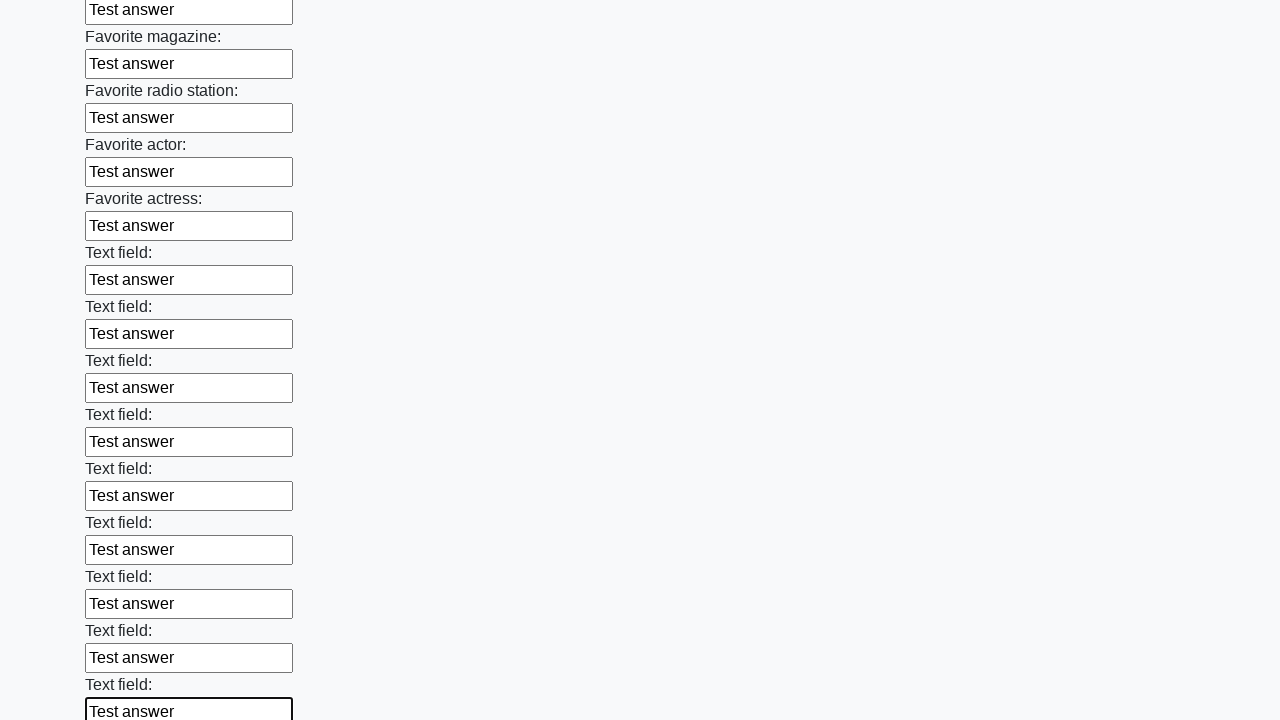

Filled an input field with 'Test answer' on input >> nth=35
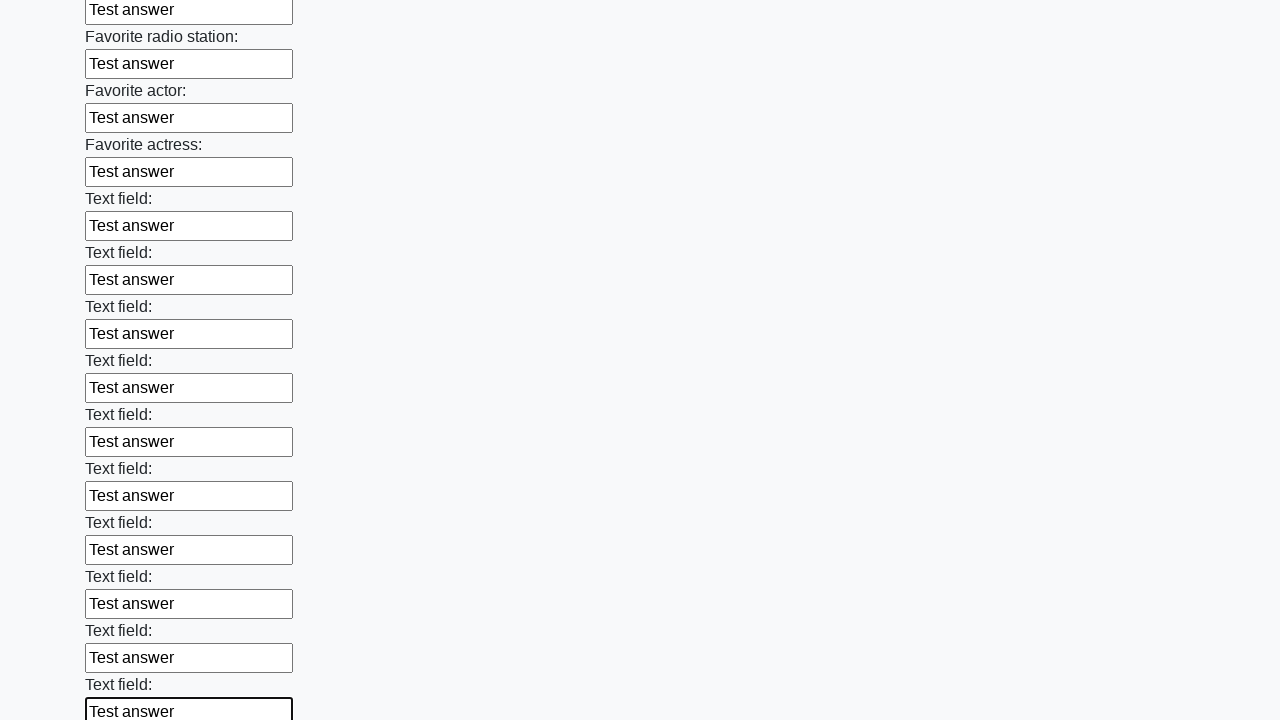

Filled an input field with 'Test answer' on input >> nth=36
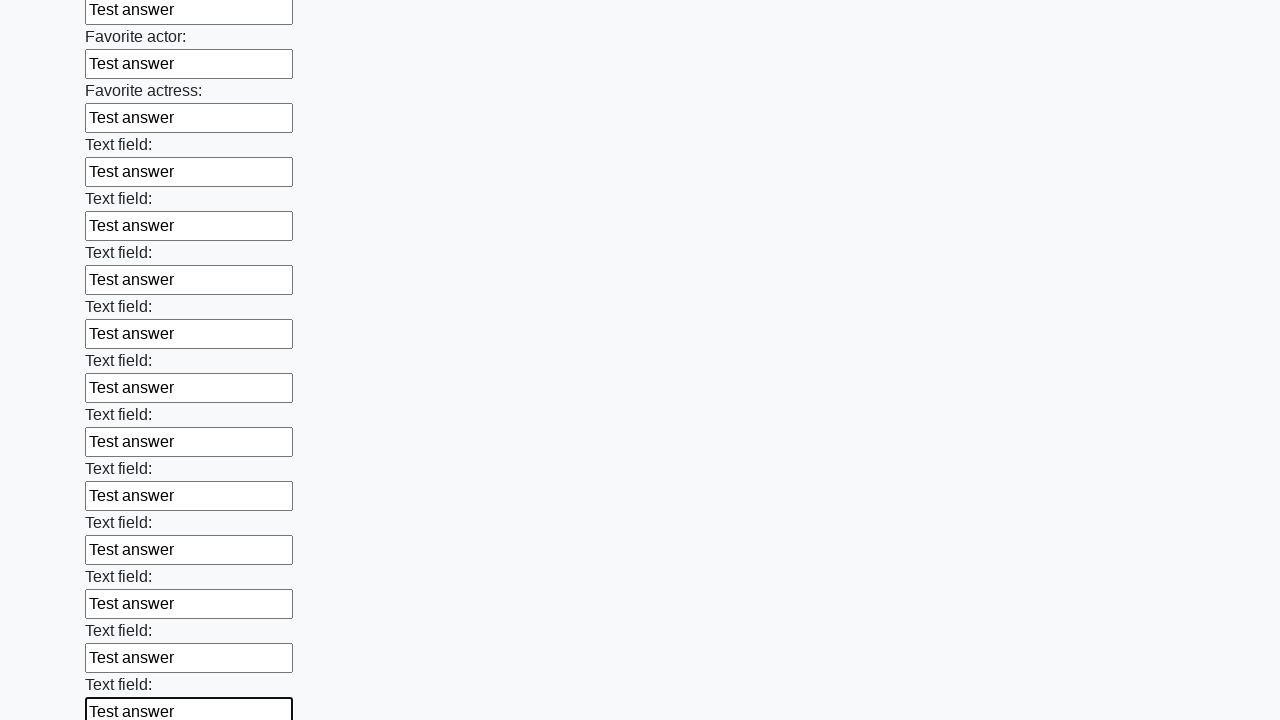

Filled an input field with 'Test answer' on input >> nth=37
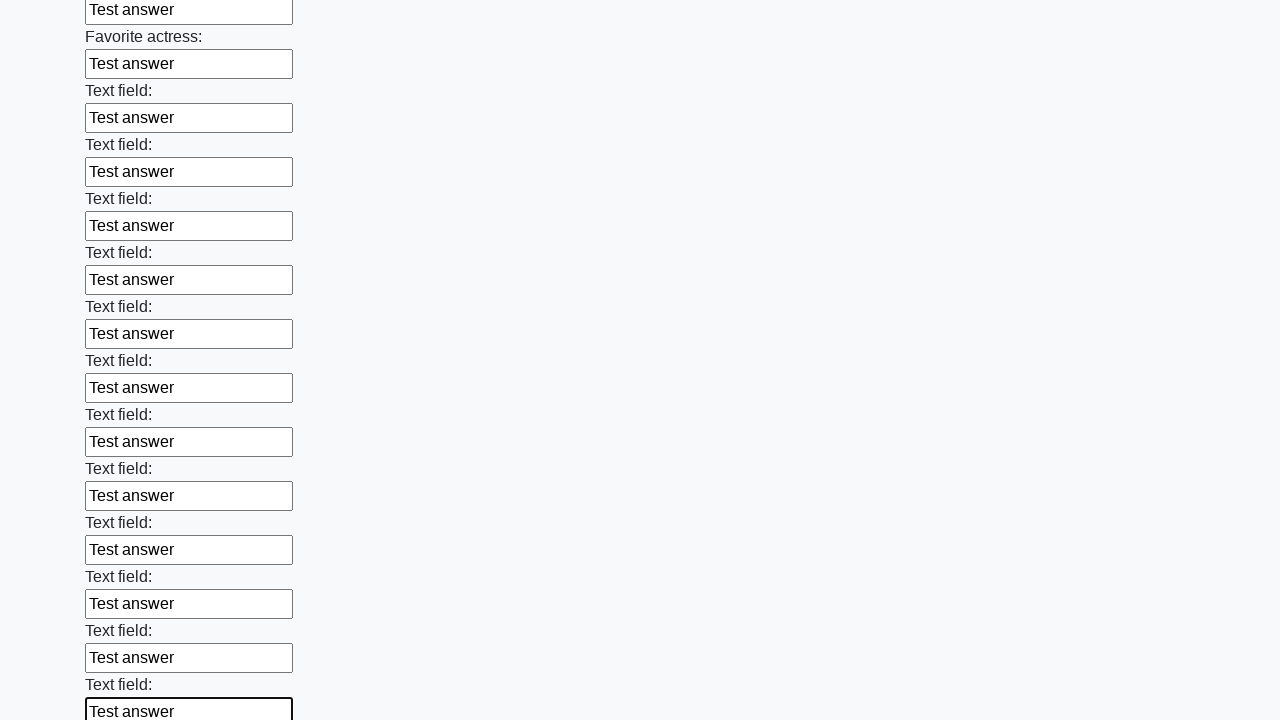

Filled an input field with 'Test answer' on input >> nth=38
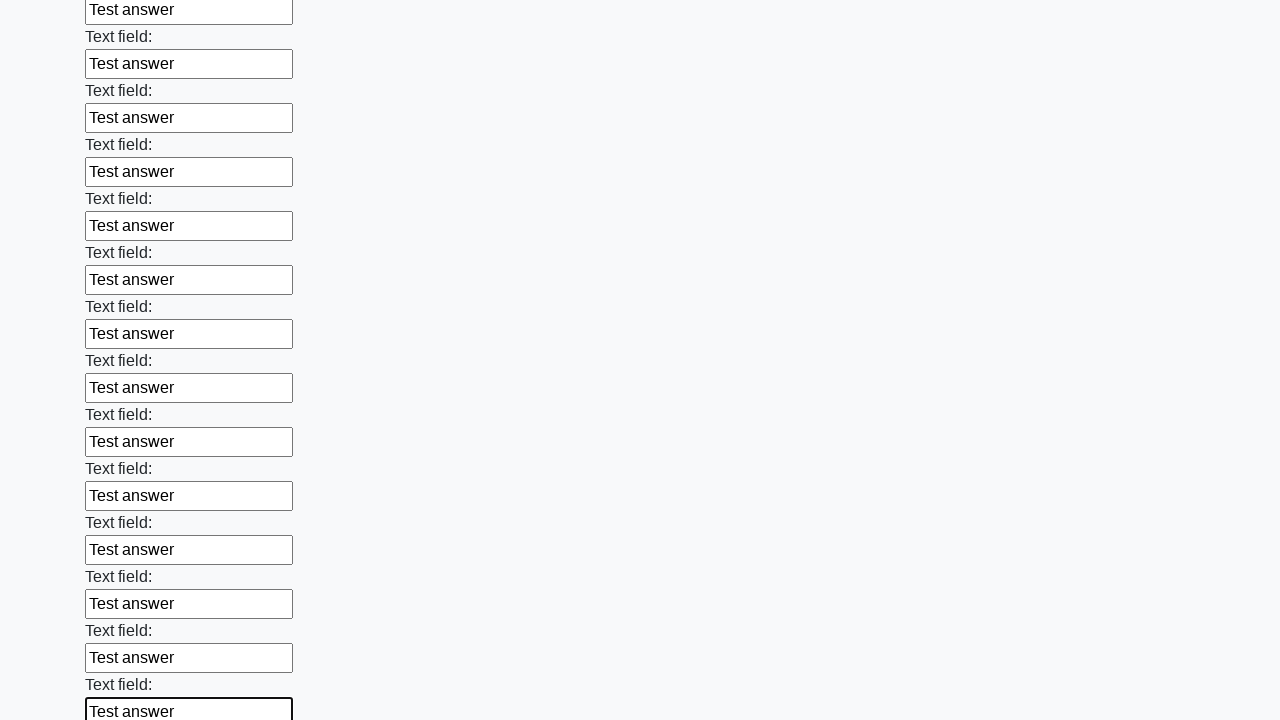

Filled an input field with 'Test answer' on input >> nth=39
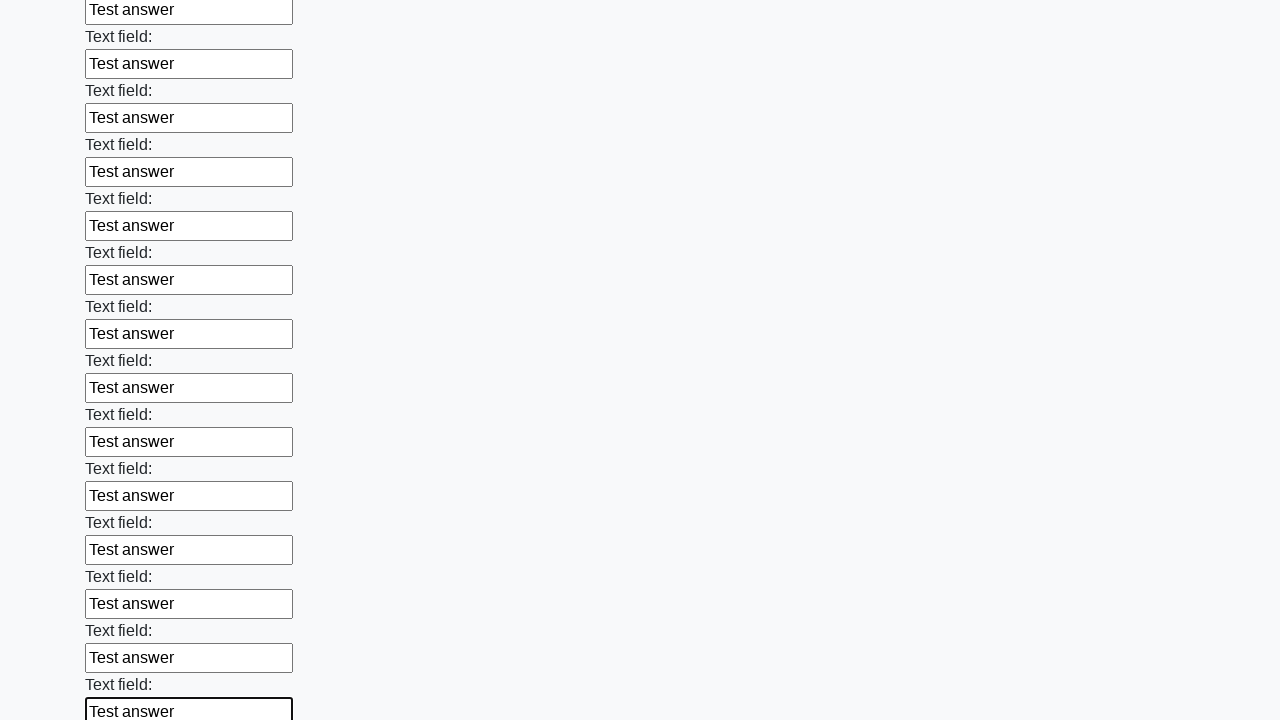

Filled an input field with 'Test answer' on input >> nth=40
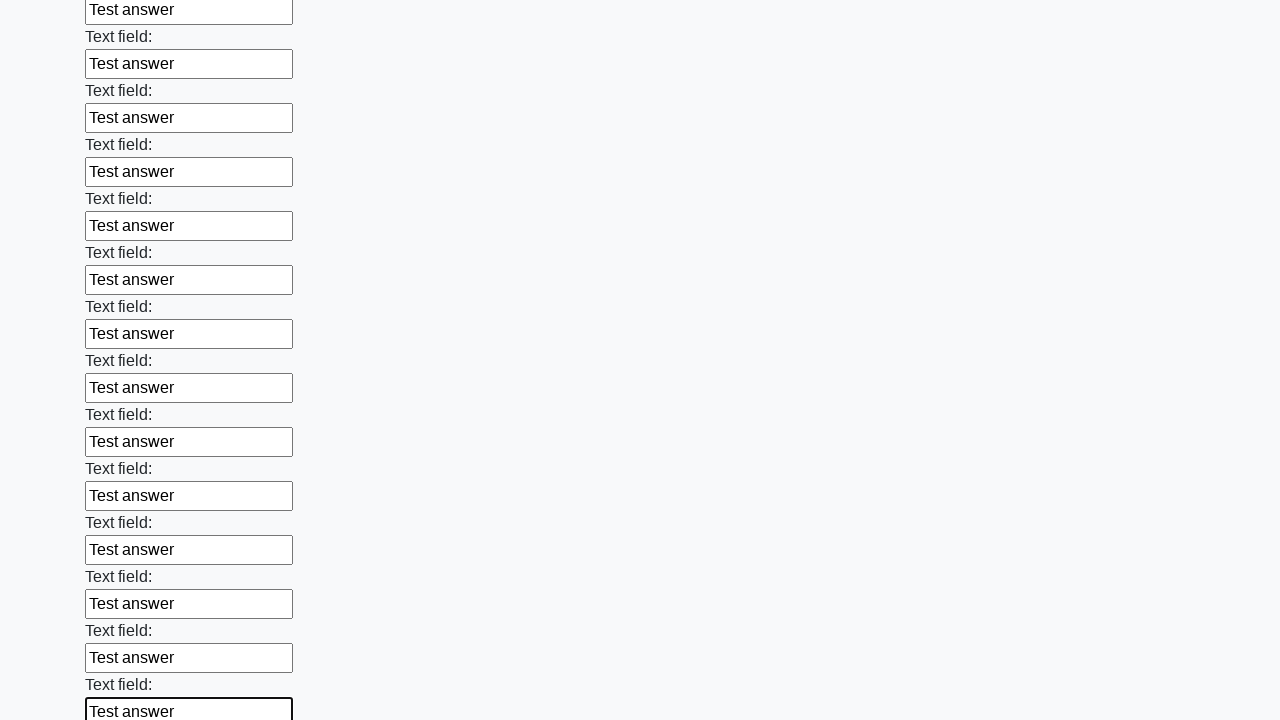

Filled an input field with 'Test answer' on input >> nth=41
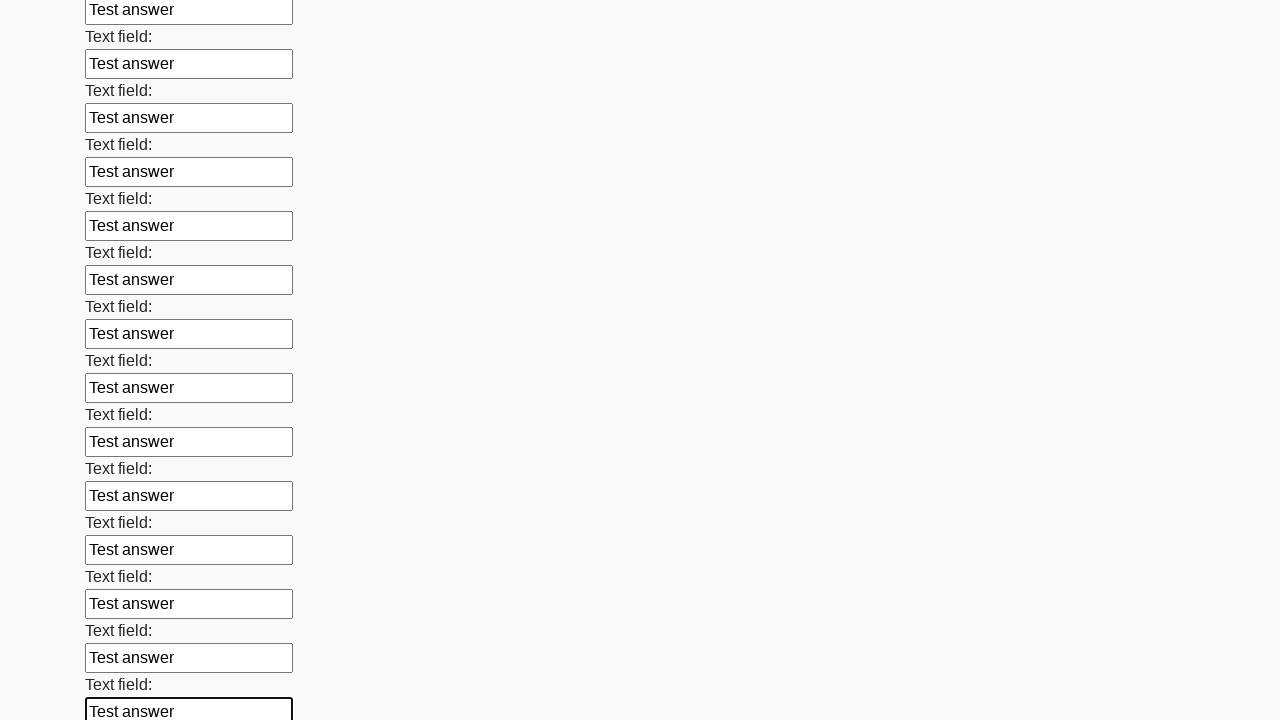

Filled an input field with 'Test answer' on input >> nth=42
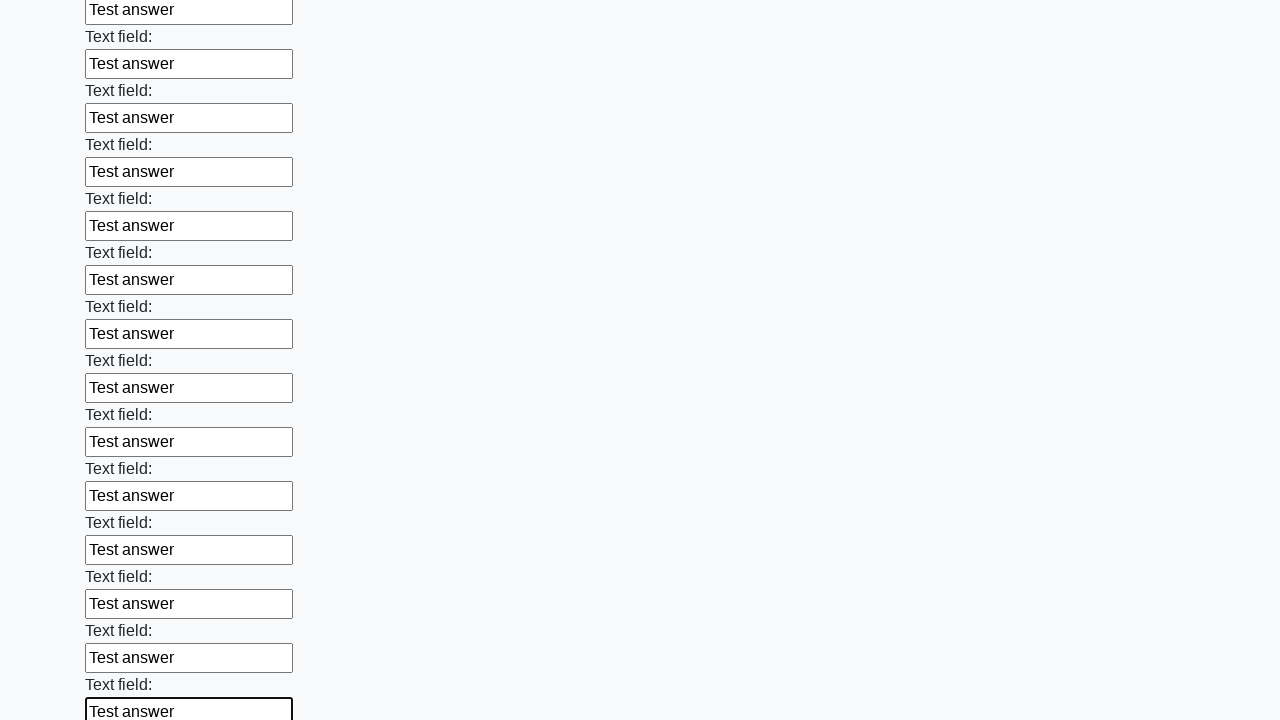

Filled an input field with 'Test answer' on input >> nth=43
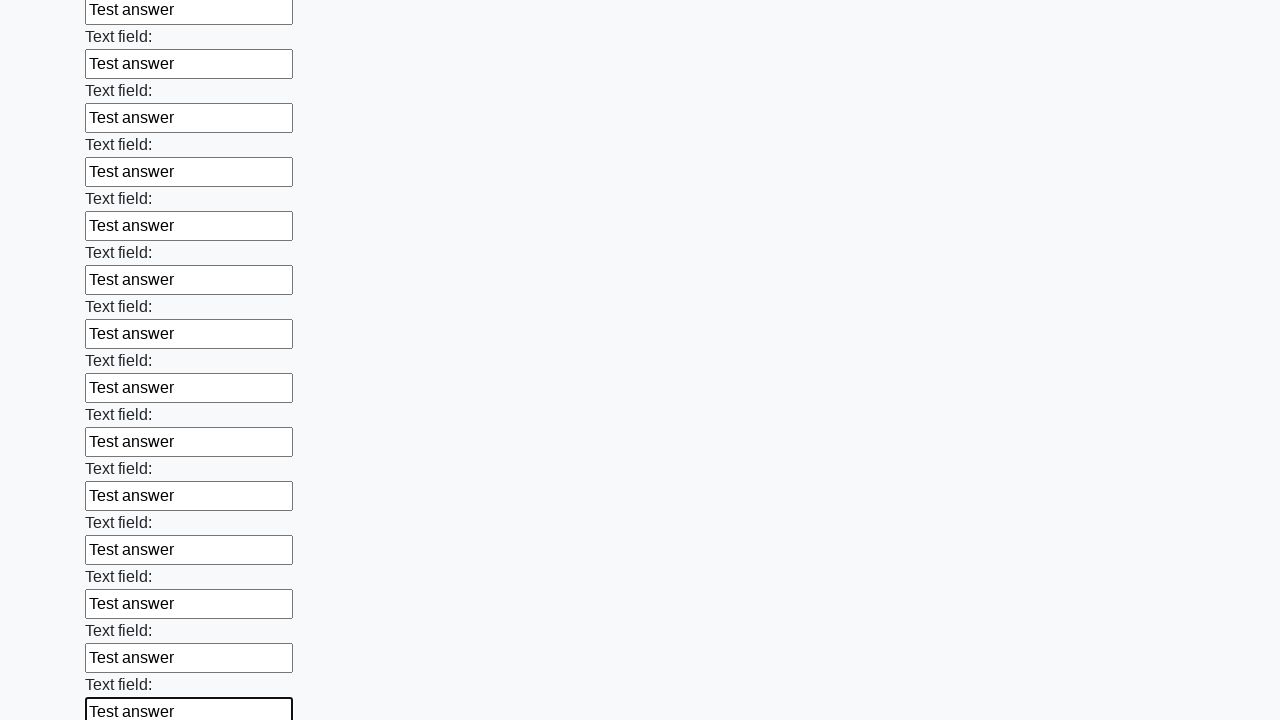

Filled an input field with 'Test answer' on input >> nth=44
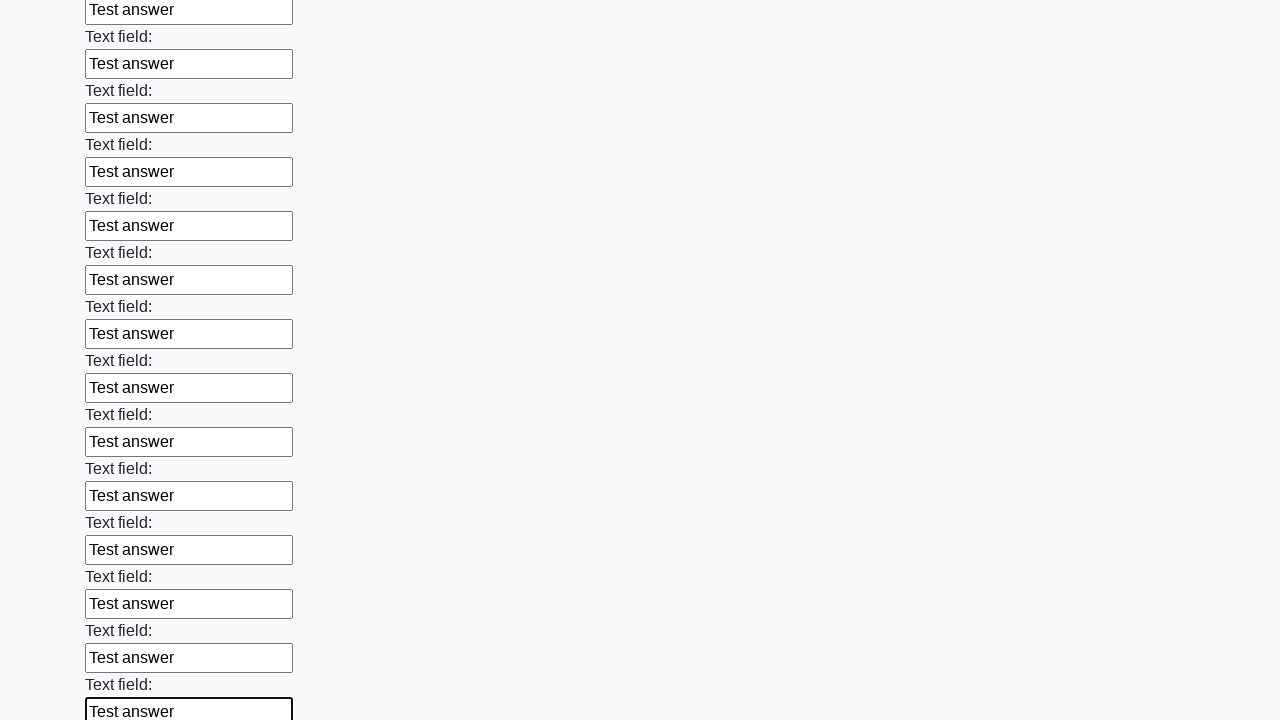

Filled an input field with 'Test answer' on input >> nth=45
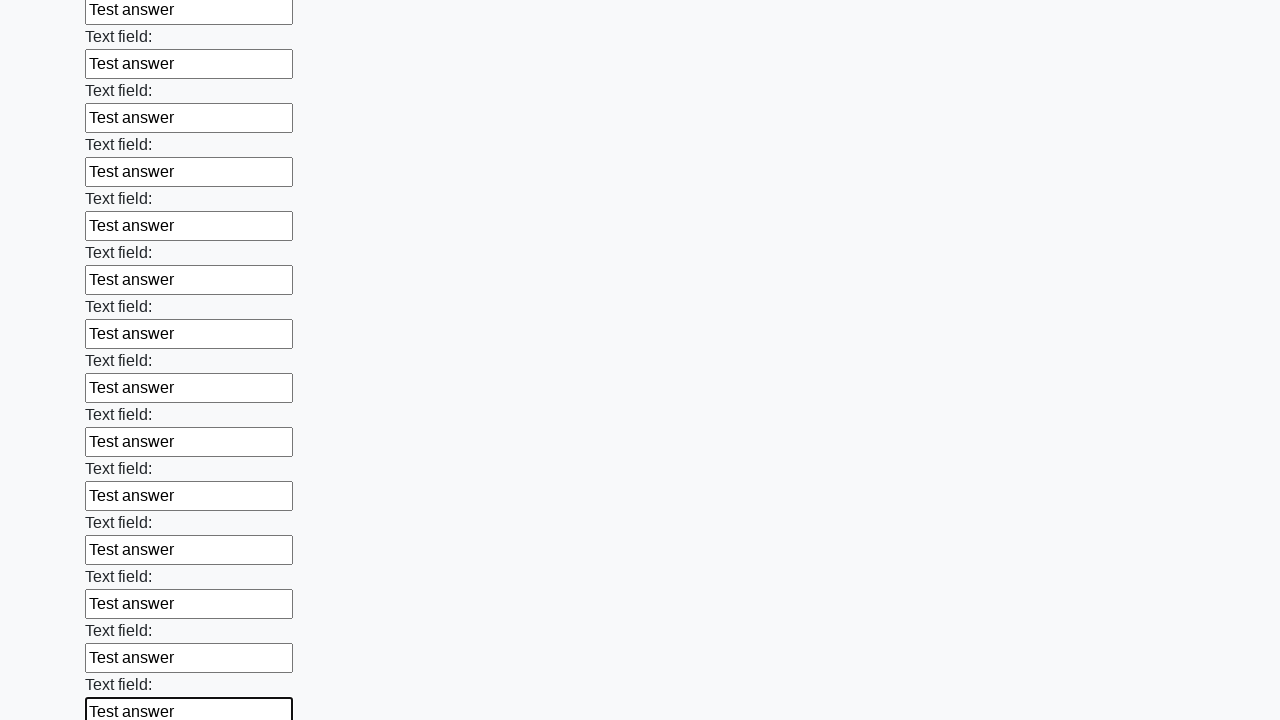

Filled an input field with 'Test answer' on input >> nth=46
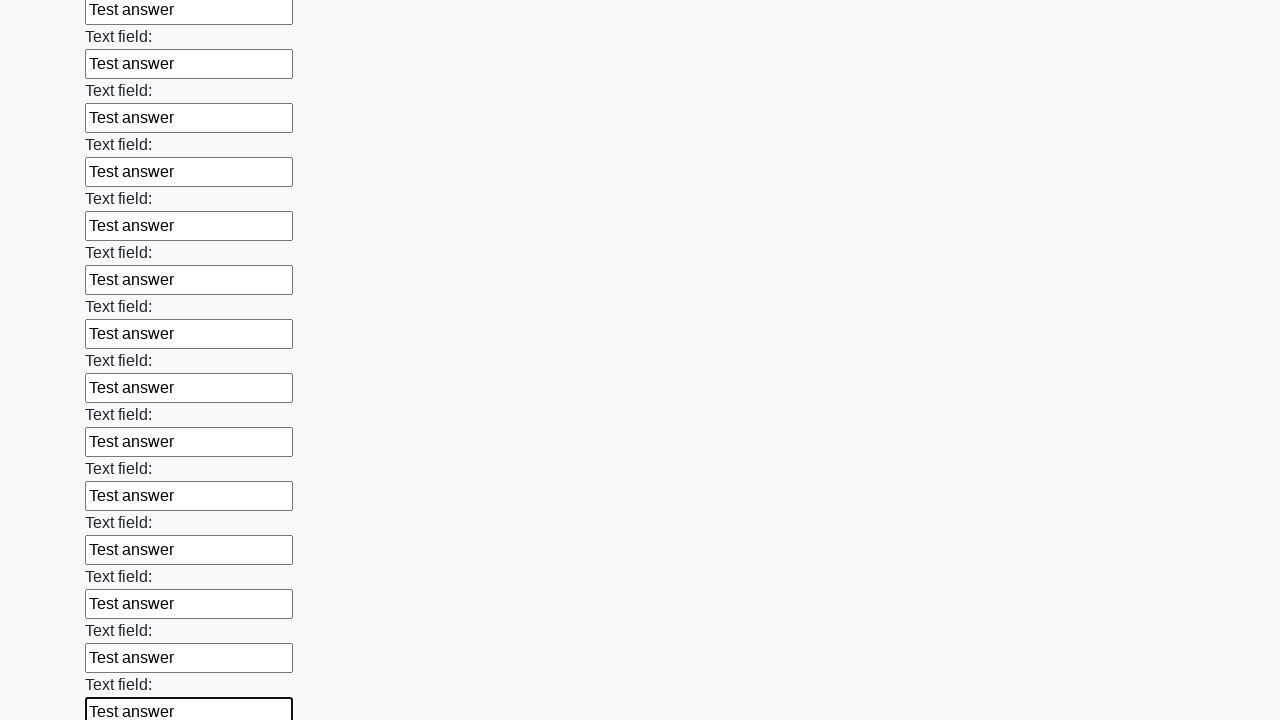

Filled an input field with 'Test answer' on input >> nth=47
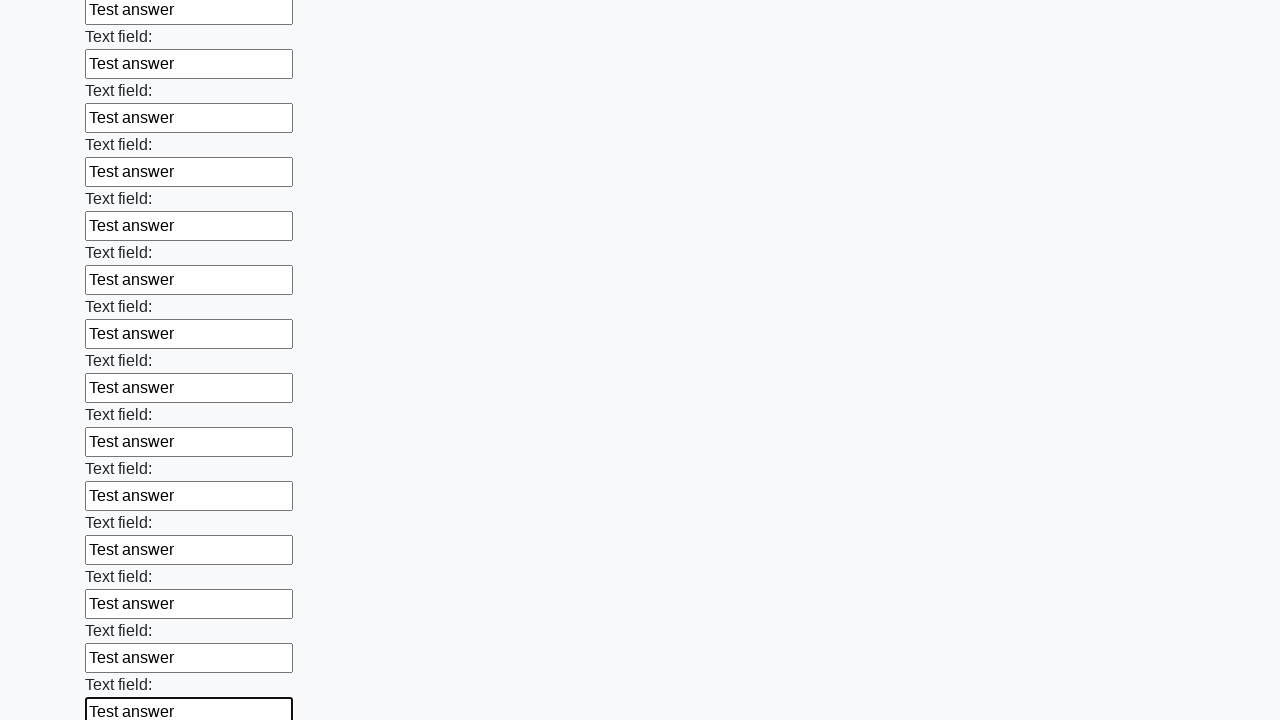

Filled an input field with 'Test answer' on input >> nth=48
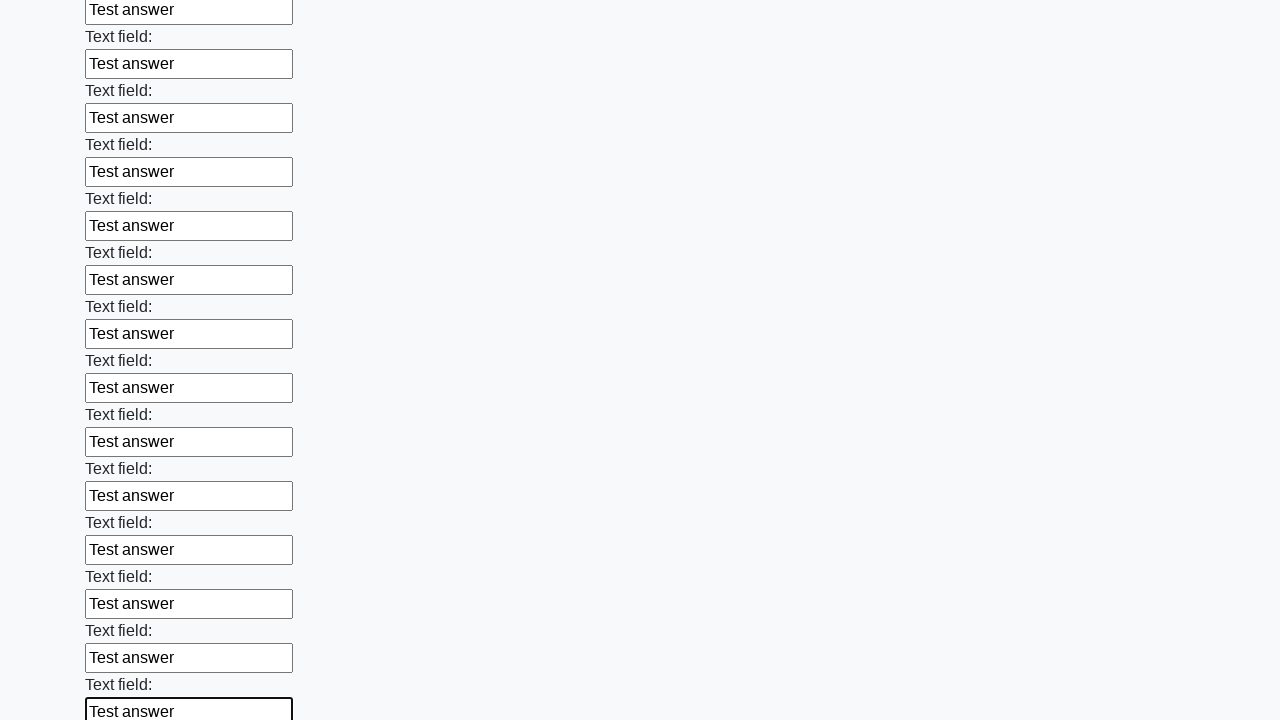

Filled an input field with 'Test answer' on input >> nth=49
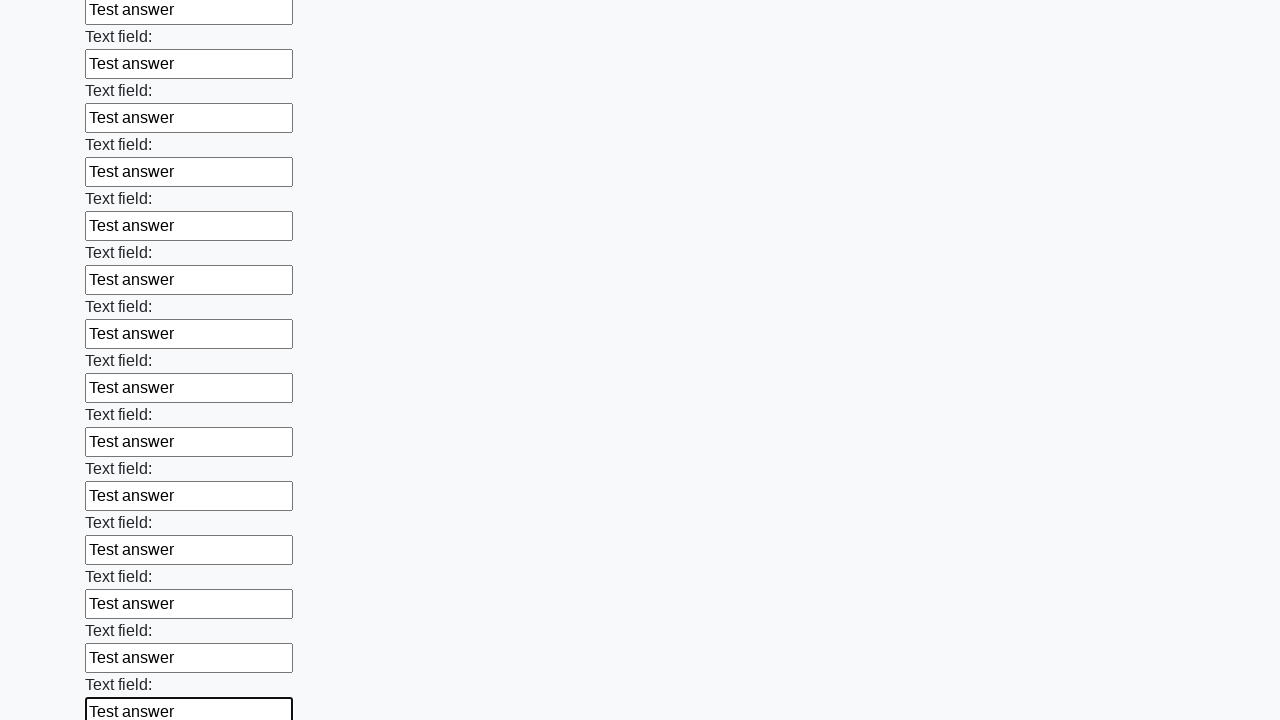

Filled an input field with 'Test answer' on input >> nth=50
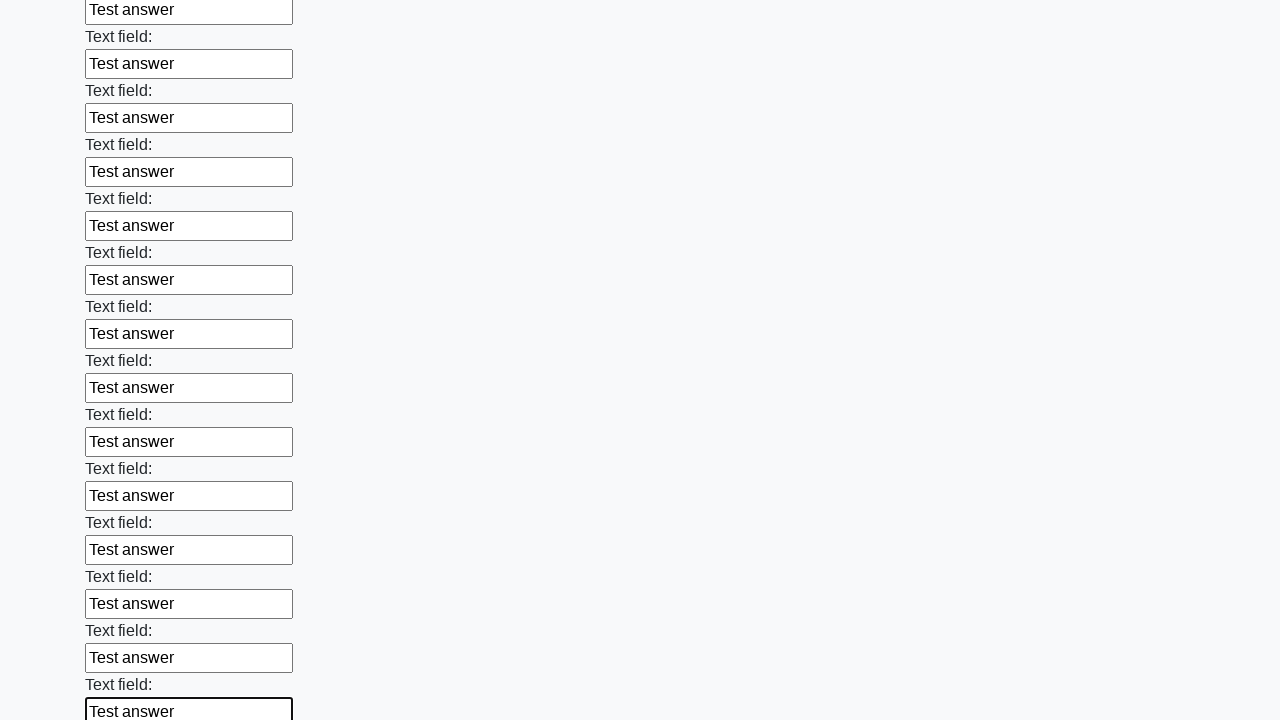

Filled an input field with 'Test answer' on input >> nth=51
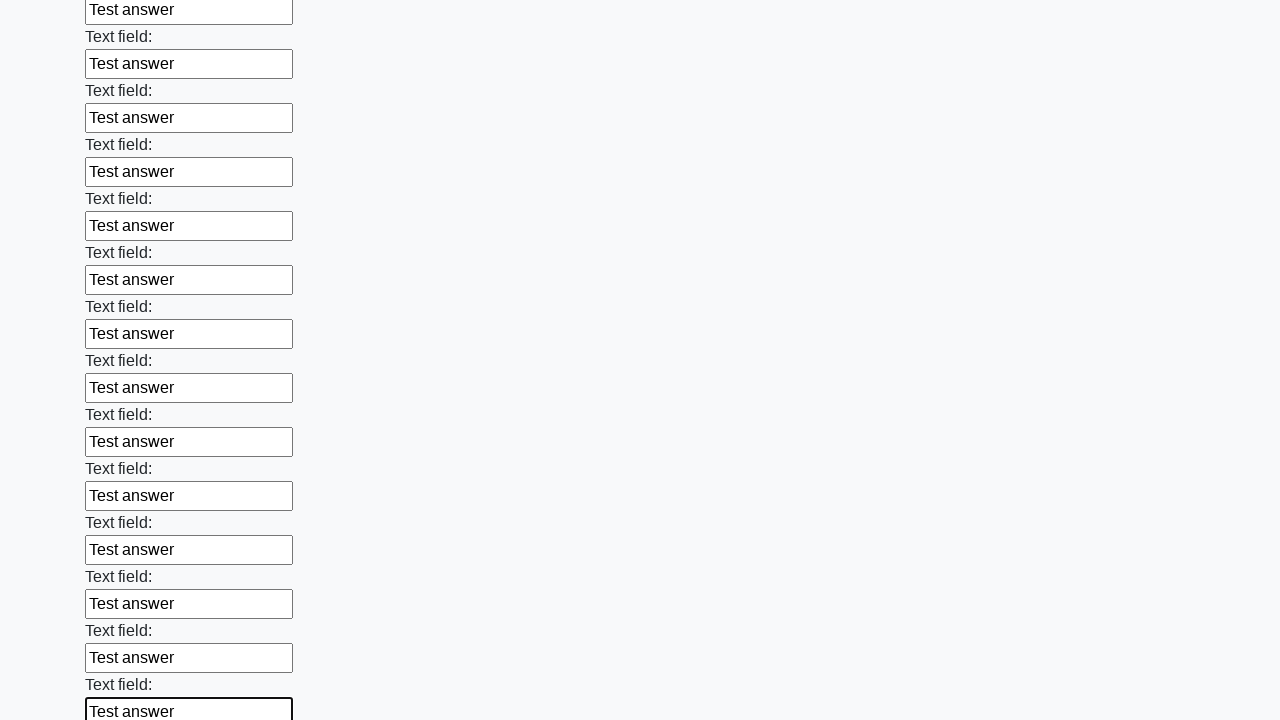

Filled an input field with 'Test answer' on input >> nth=52
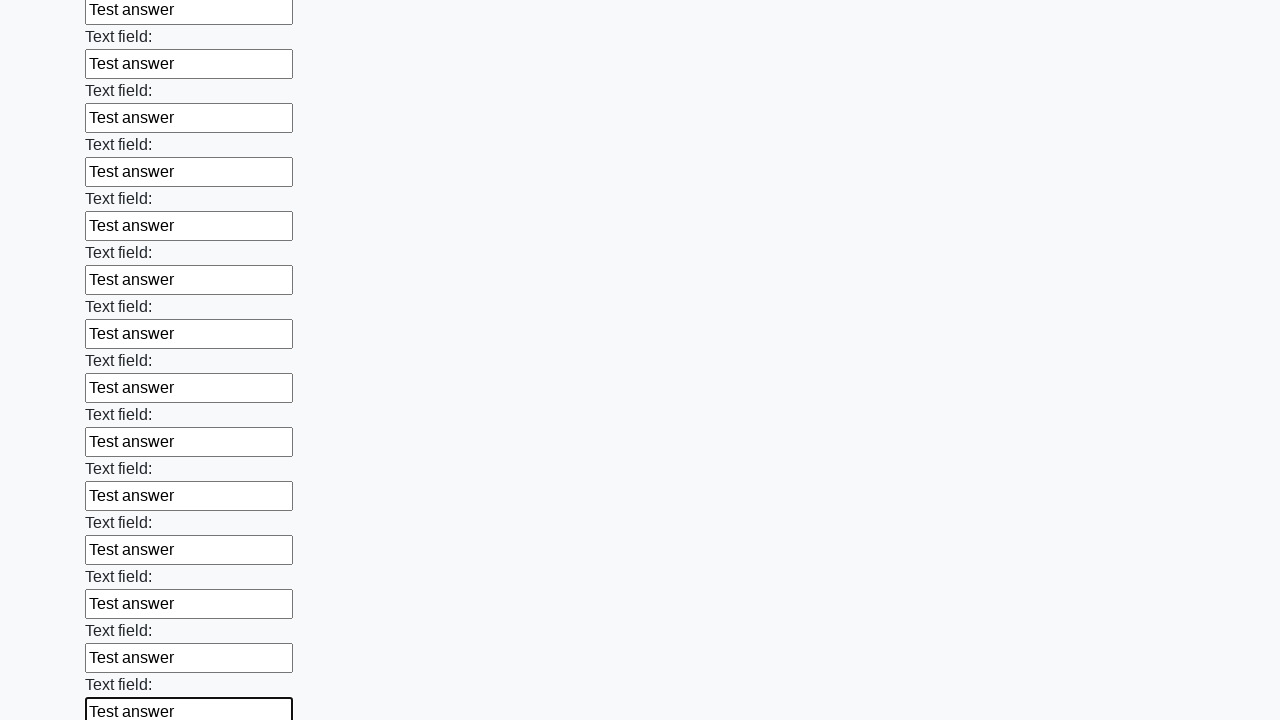

Filled an input field with 'Test answer' on input >> nth=53
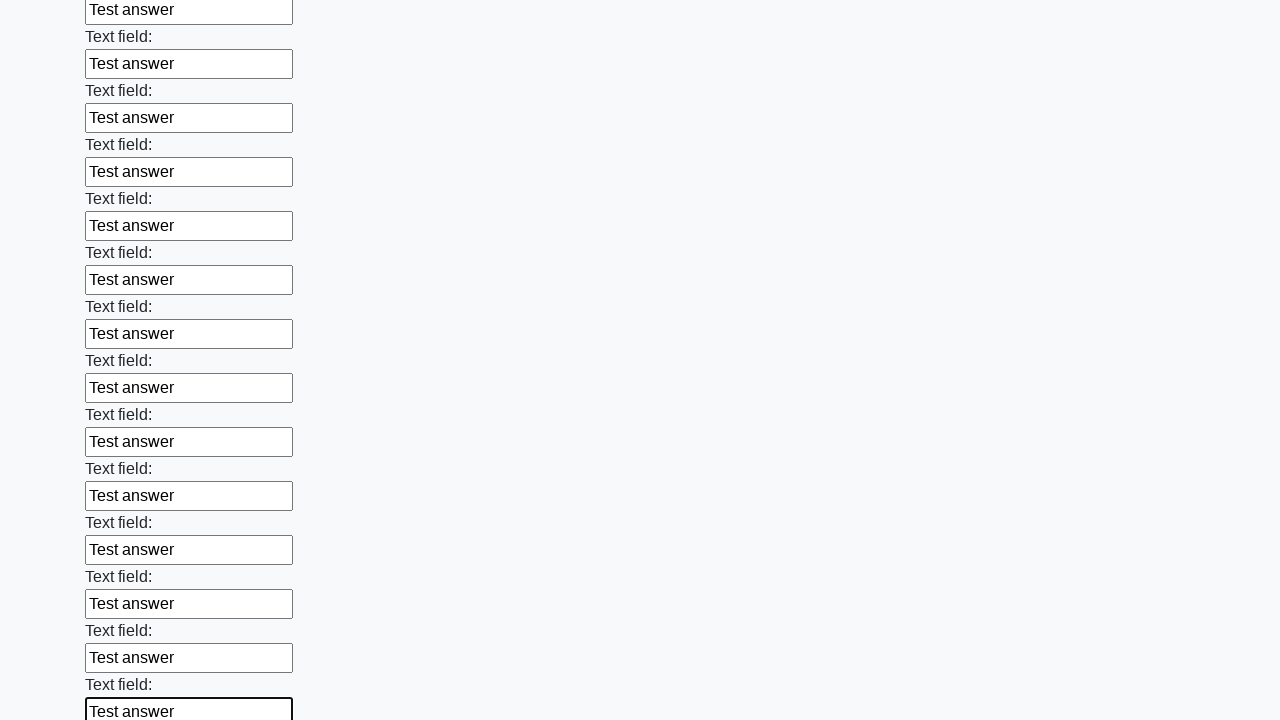

Filled an input field with 'Test answer' on input >> nth=54
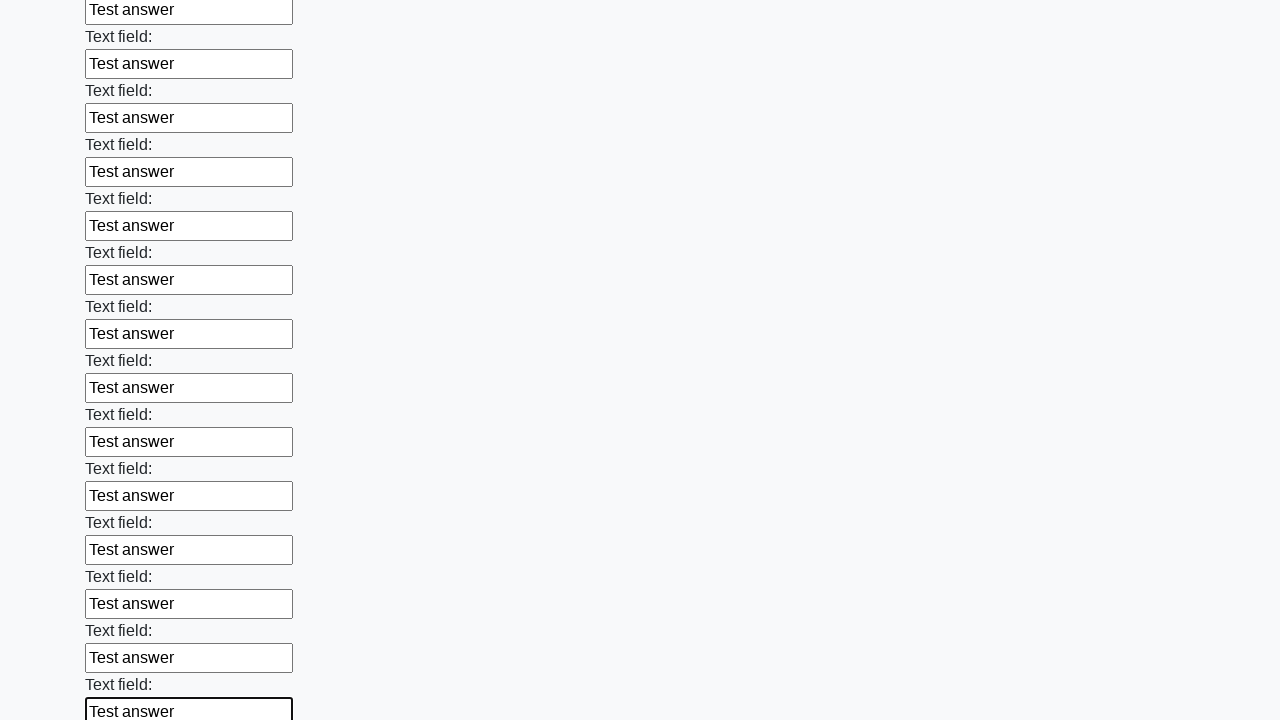

Filled an input field with 'Test answer' on input >> nth=55
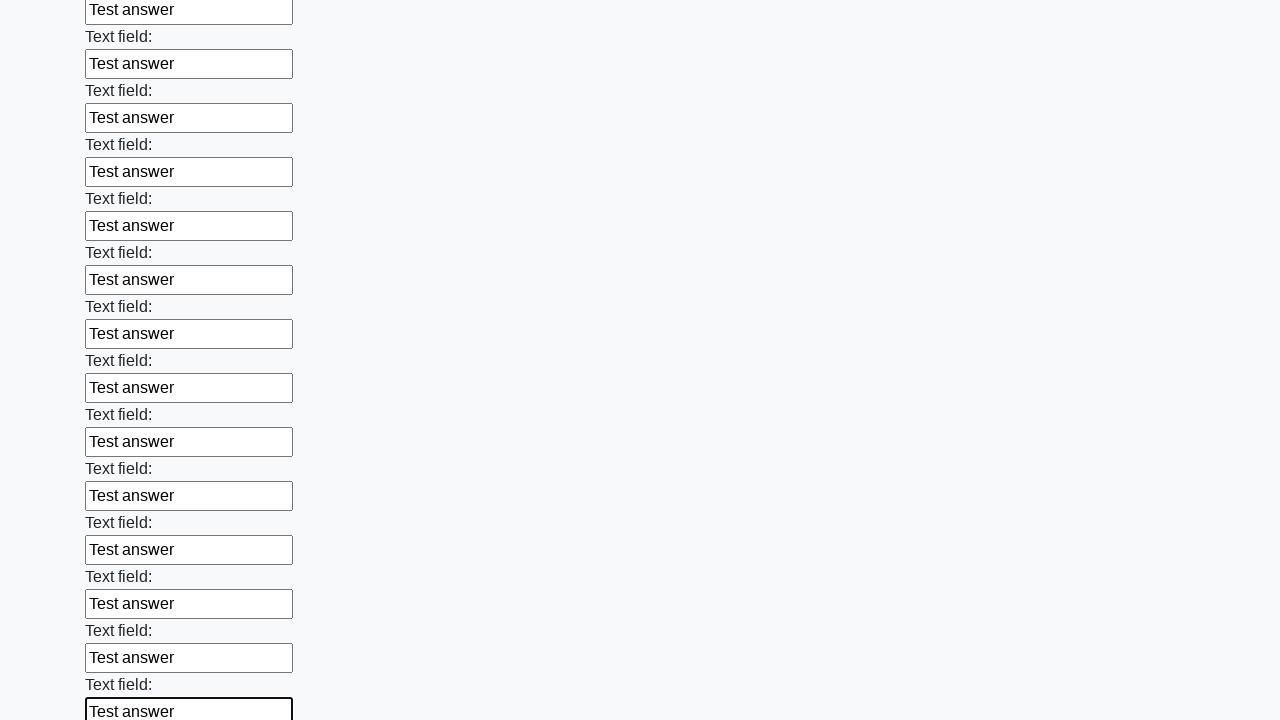

Filled an input field with 'Test answer' on input >> nth=56
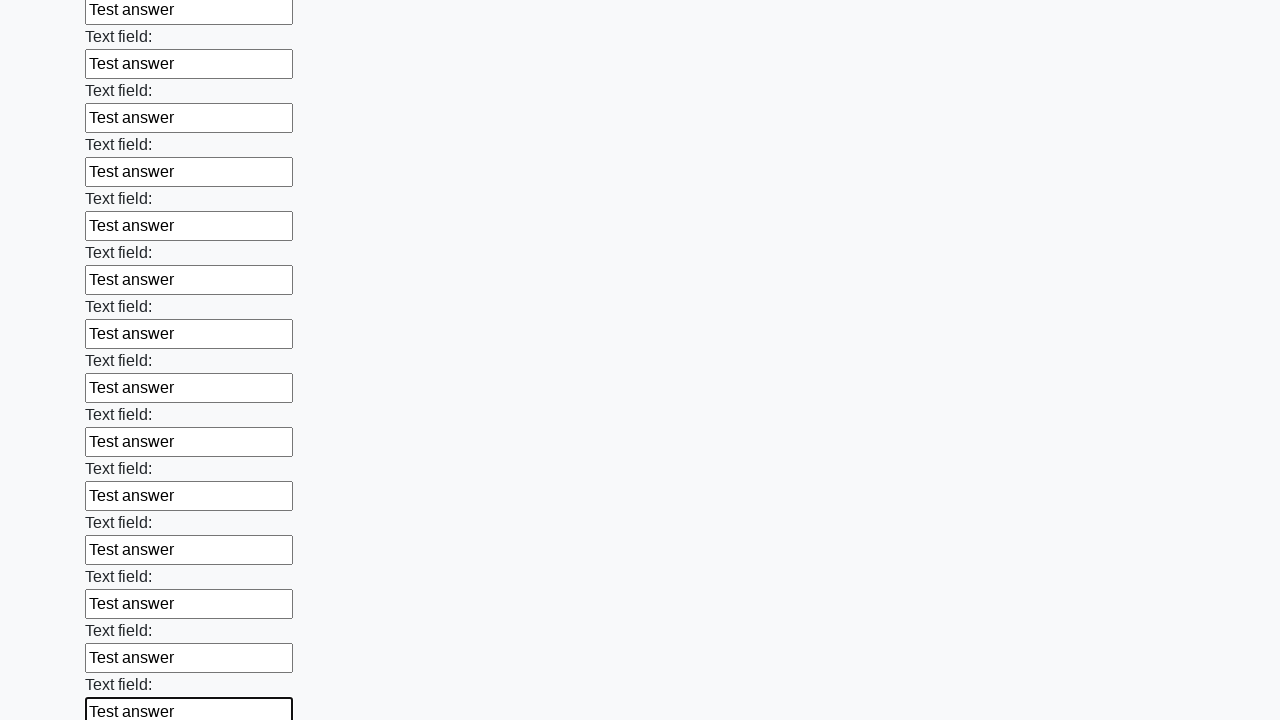

Filled an input field with 'Test answer' on input >> nth=57
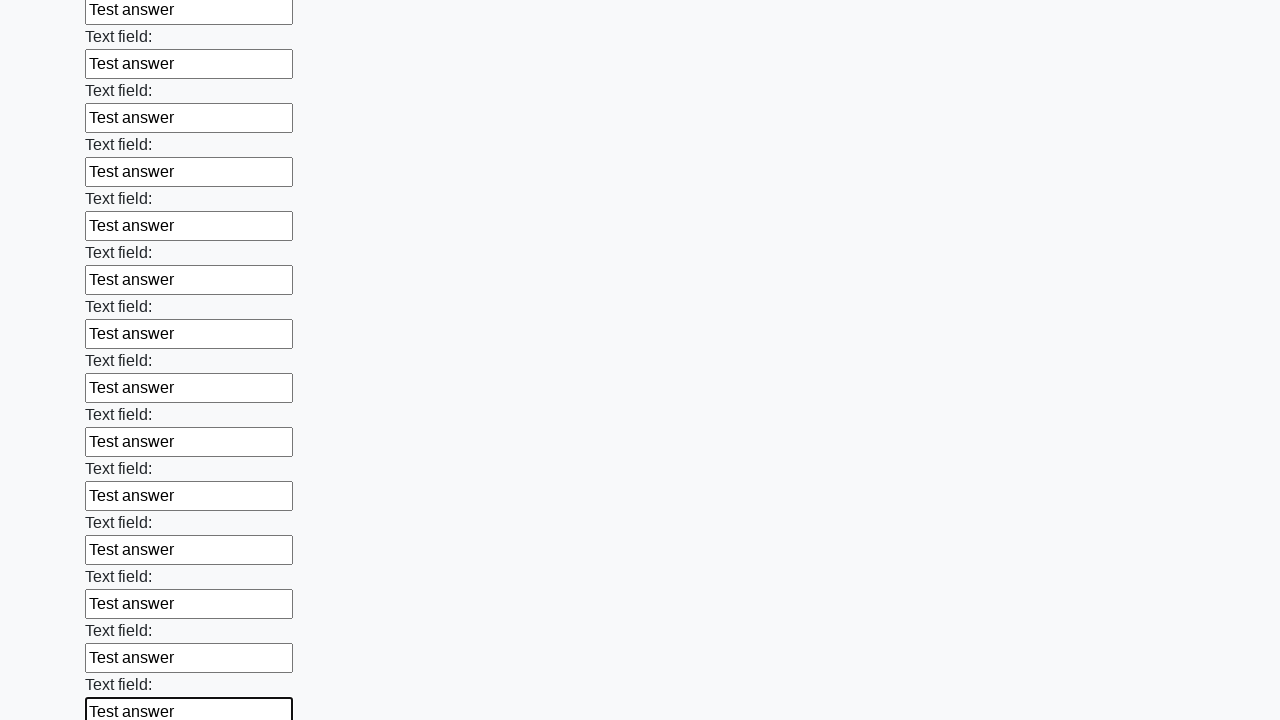

Filled an input field with 'Test answer' on input >> nth=58
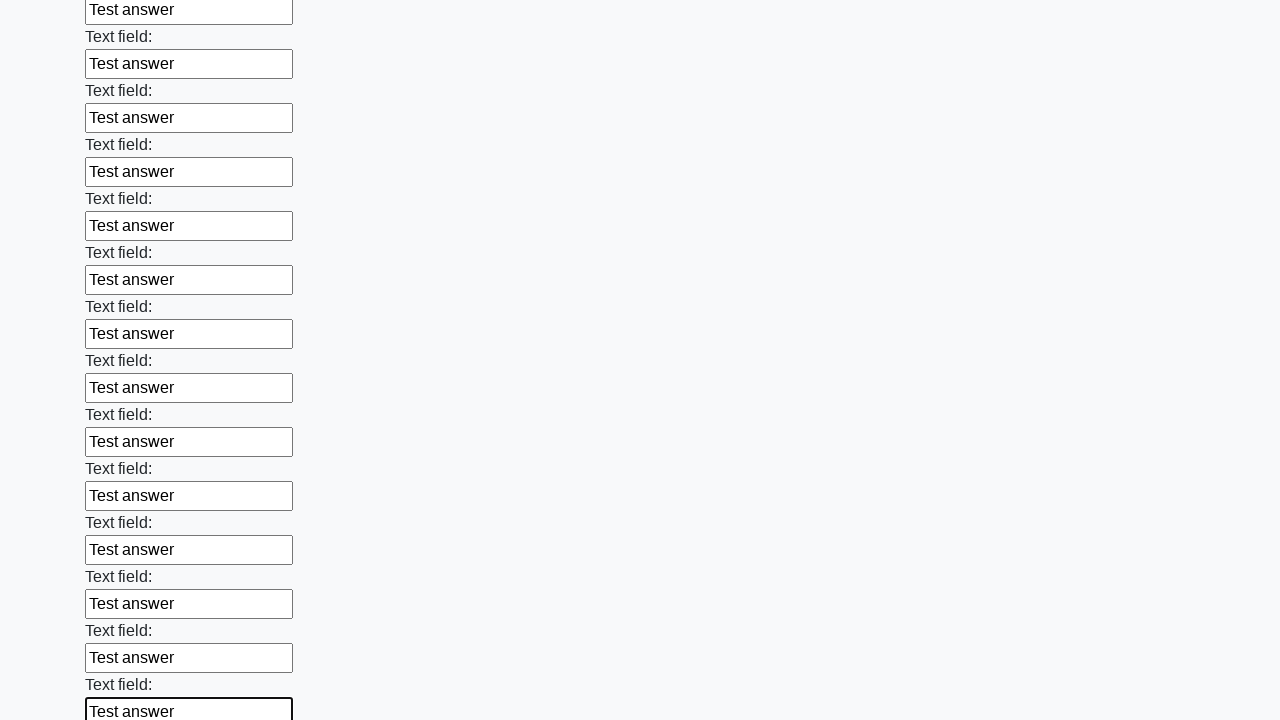

Filled an input field with 'Test answer' on input >> nth=59
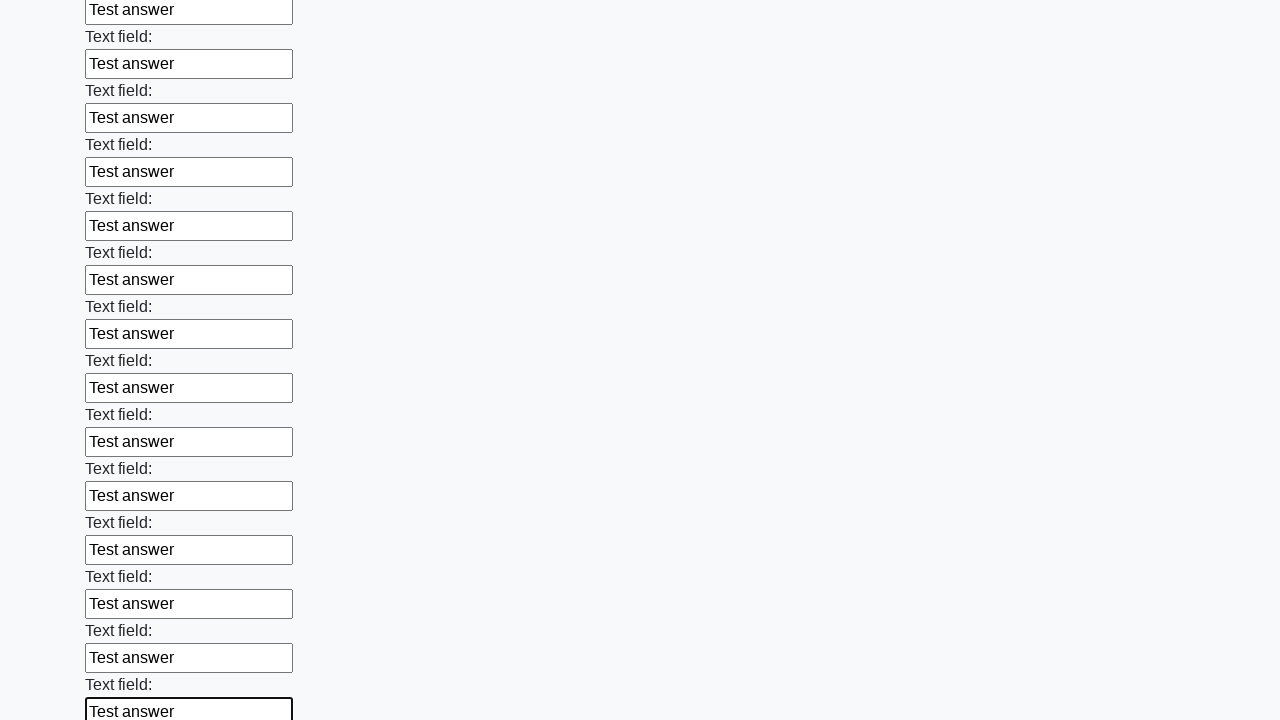

Filled an input field with 'Test answer' on input >> nth=60
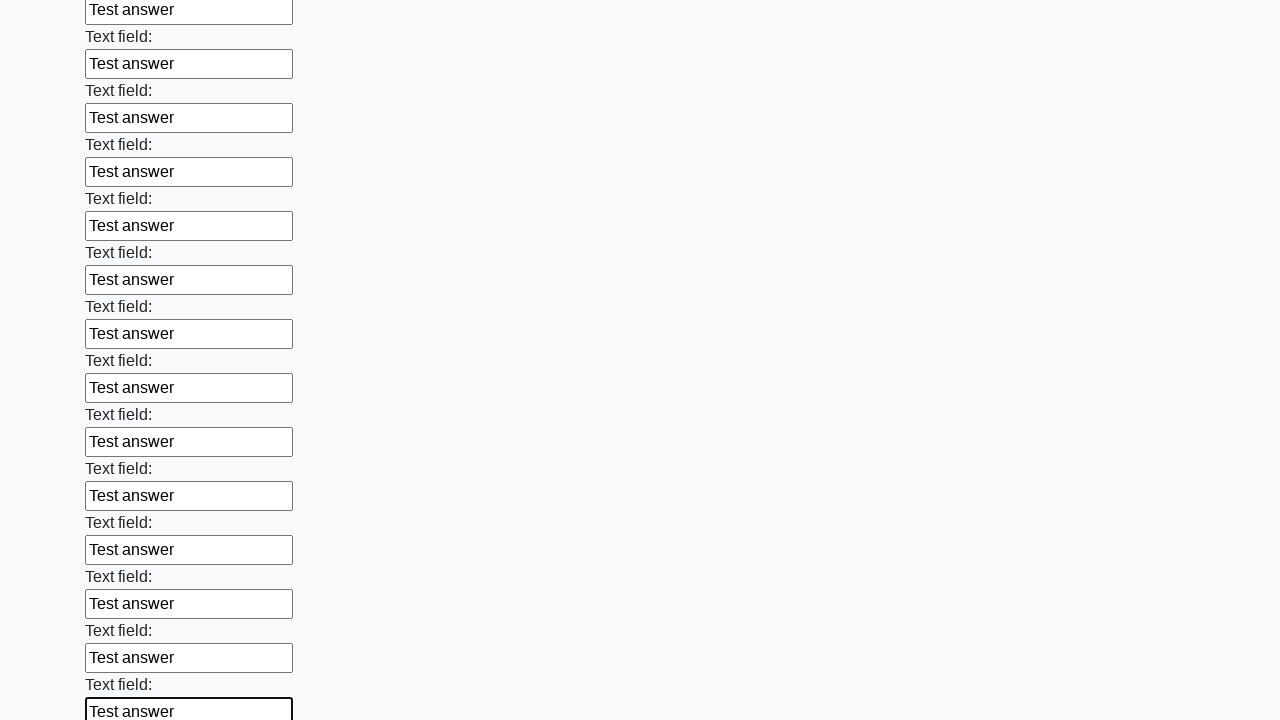

Filled an input field with 'Test answer' on input >> nth=61
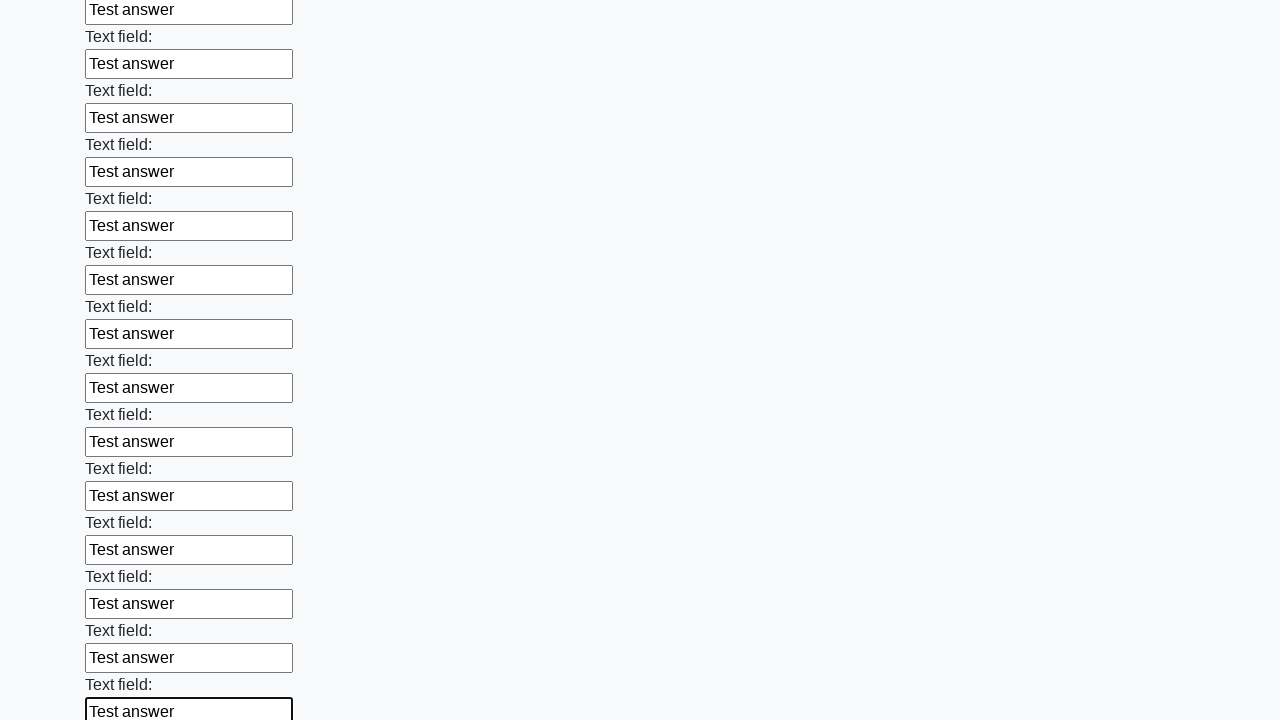

Filled an input field with 'Test answer' on input >> nth=62
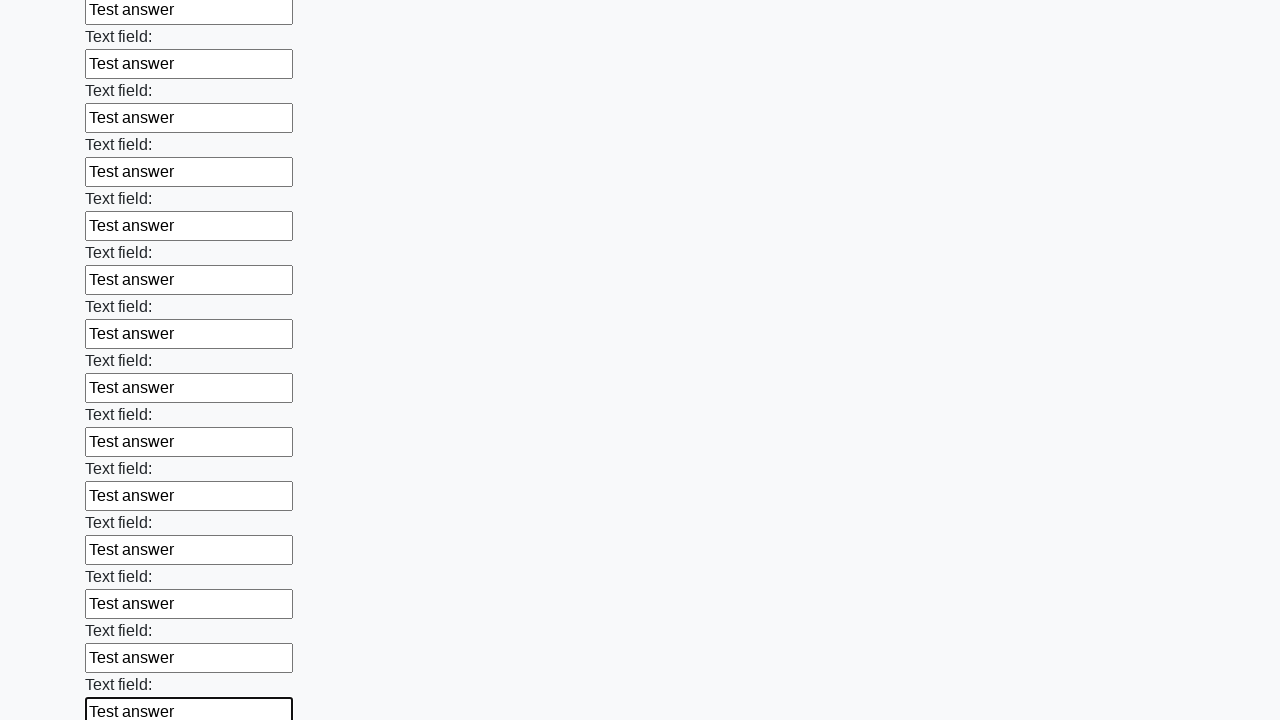

Filled an input field with 'Test answer' on input >> nth=63
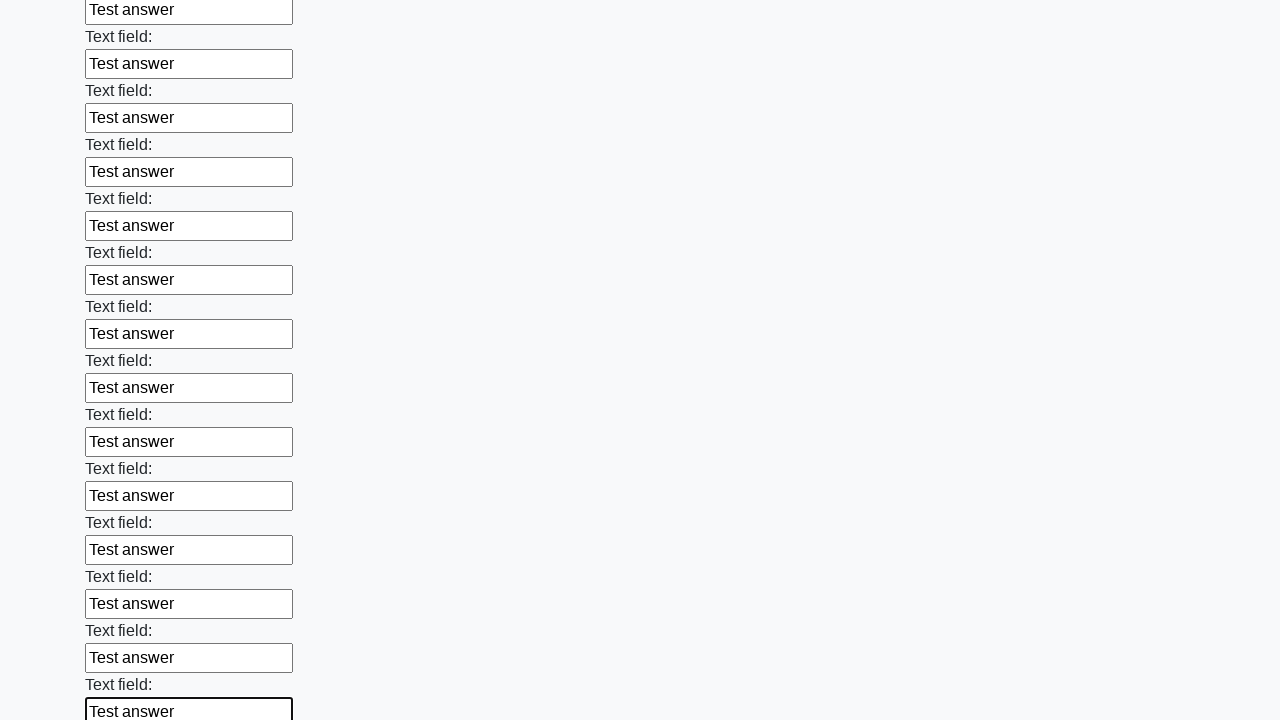

Filled an input field with 'Test answer' on input >> nth=64
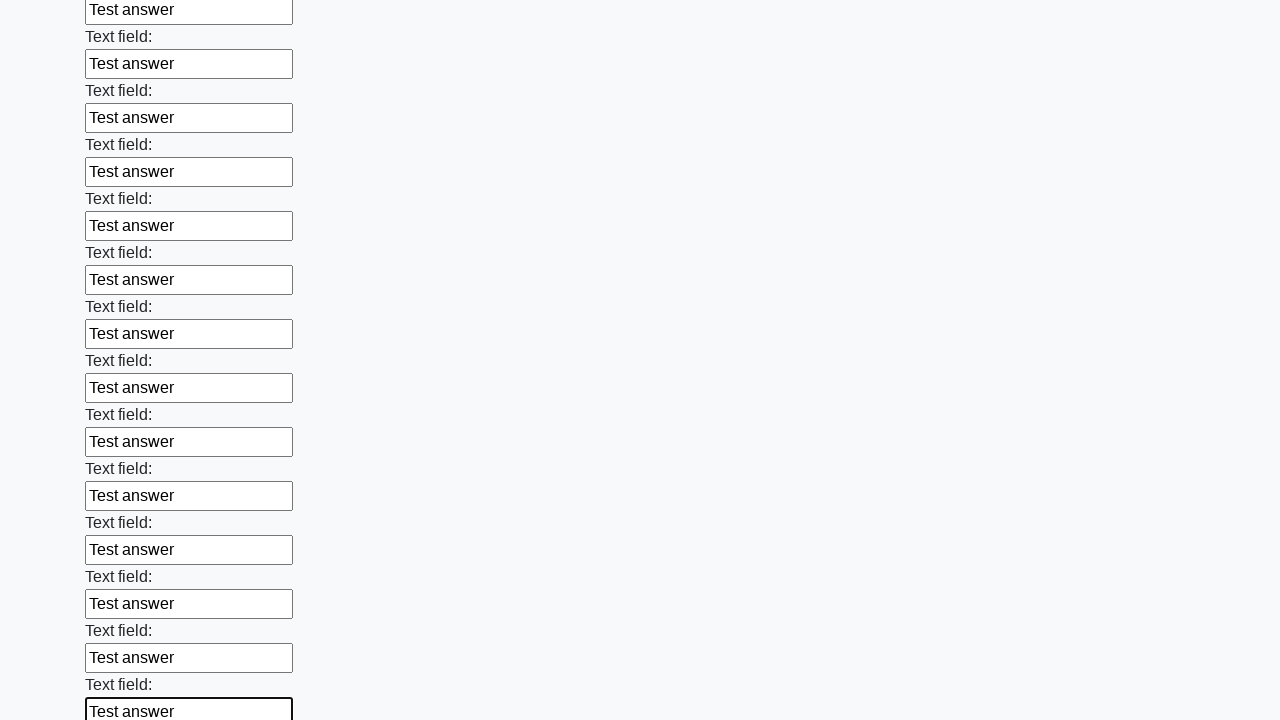

Filled an input field with 'Test answer' on input >> nth=65
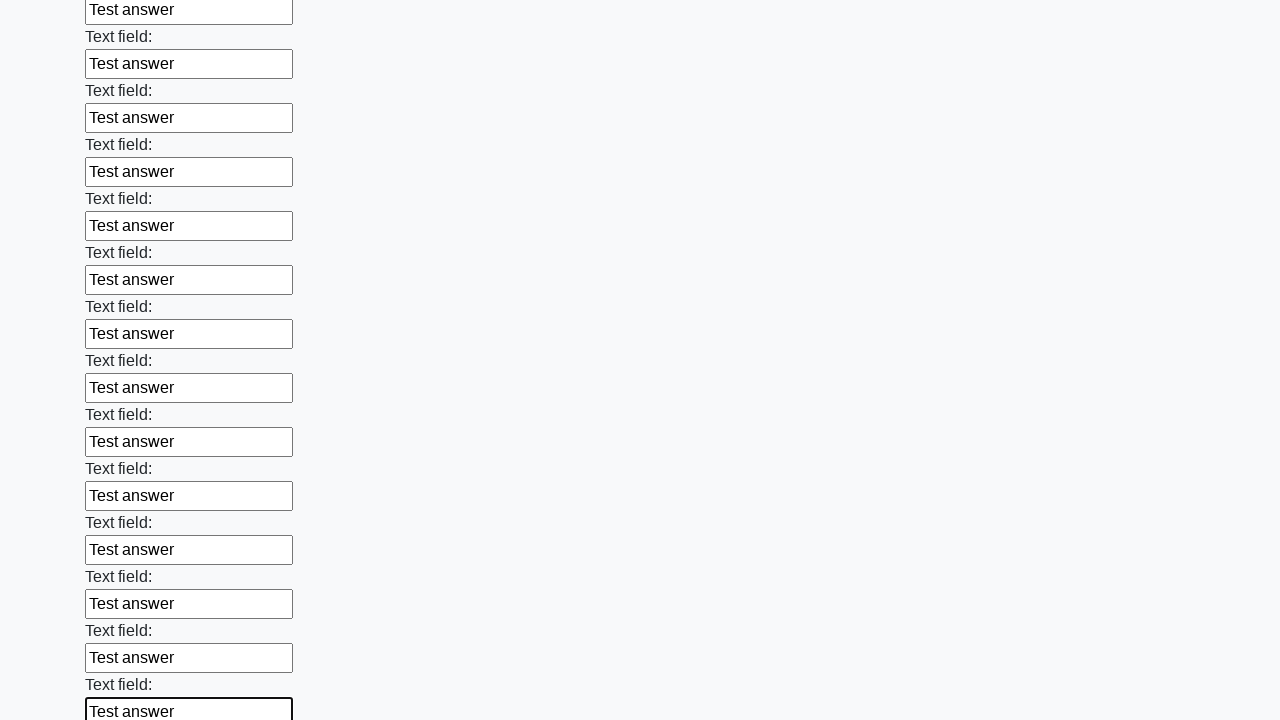

Filled an input field with 'Test answer' on input >> nth=66
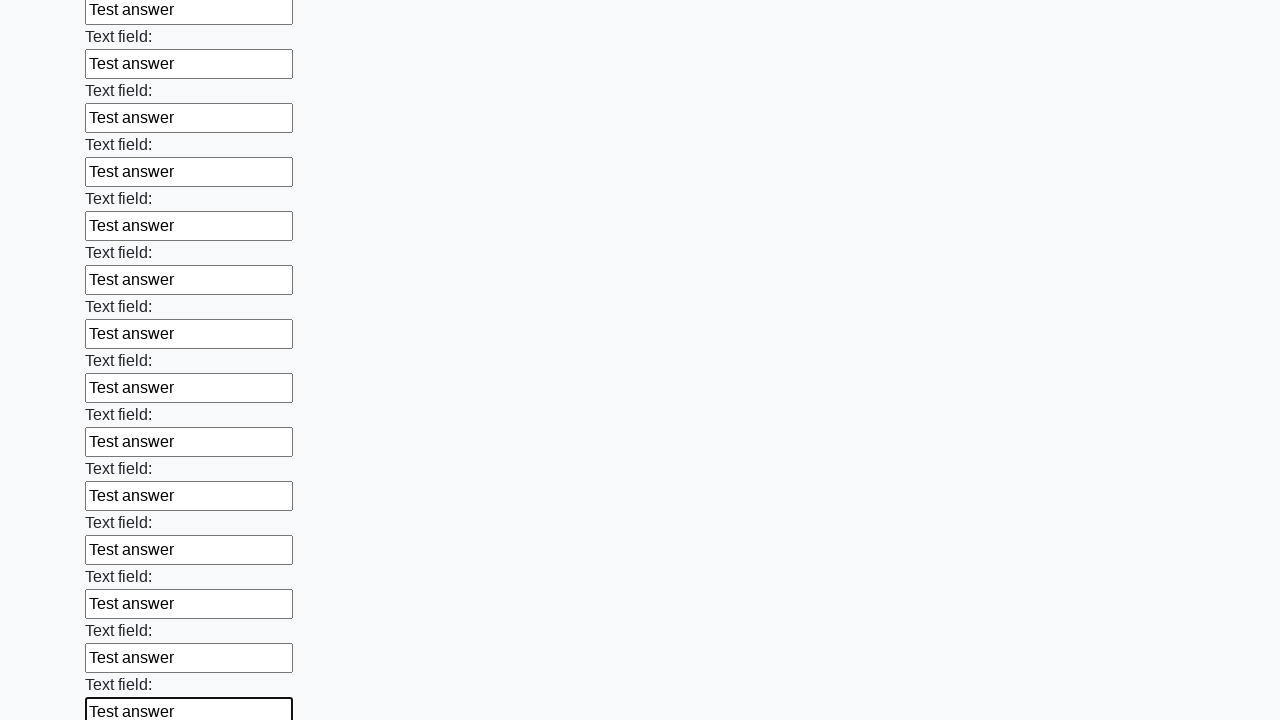

Filled an input field with 'Test answer' on input >> nth=67
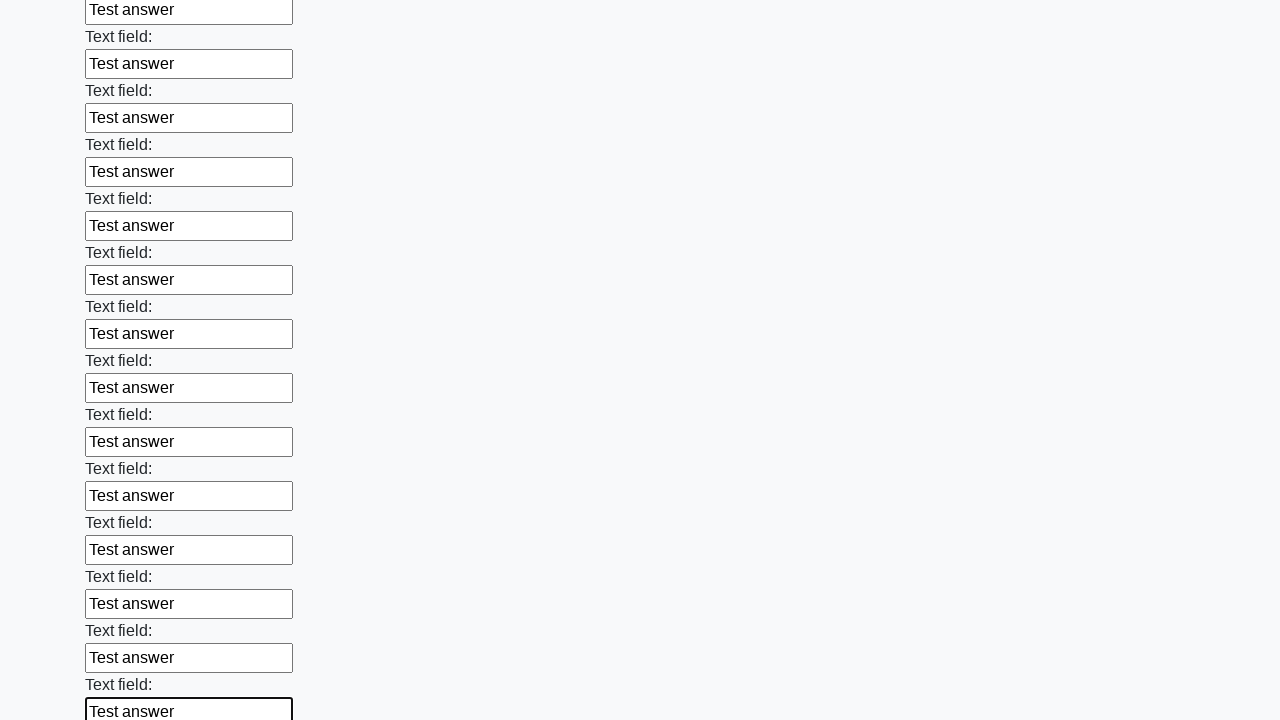

Filled an input field with 'Test answer' on input >> nth=68
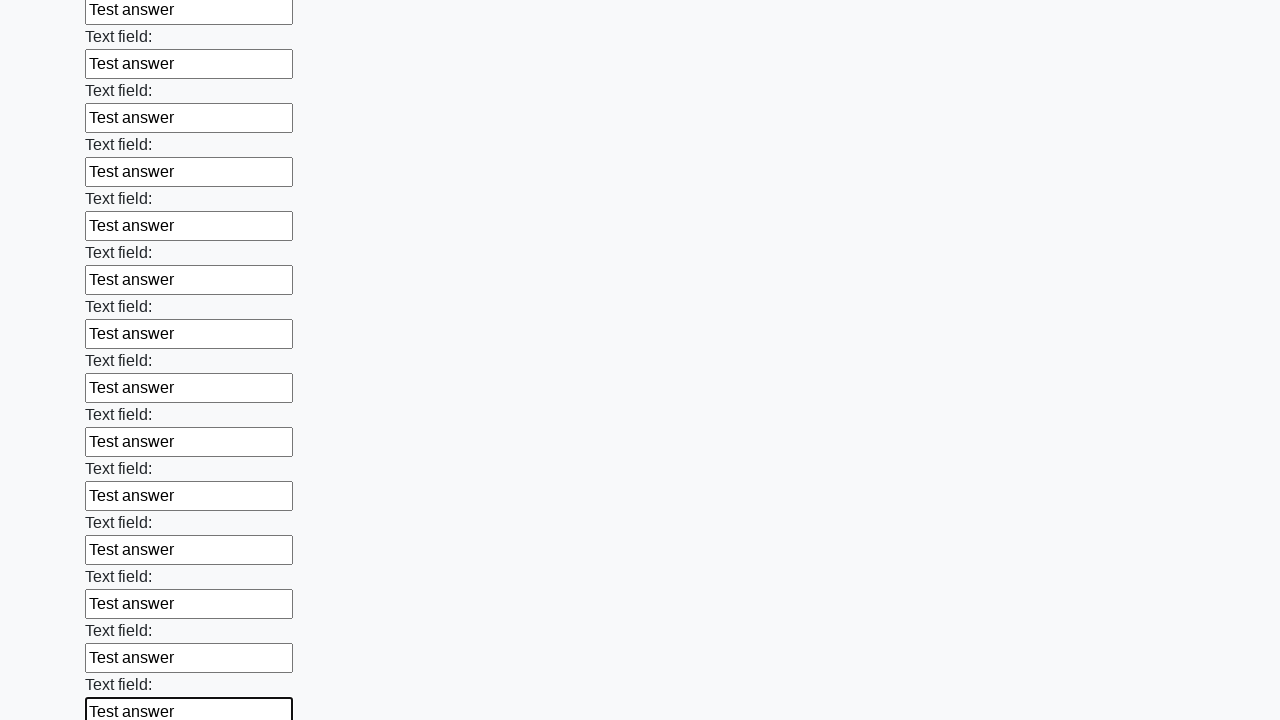

Filled an input field with 'Test answer' on input >> nth=69
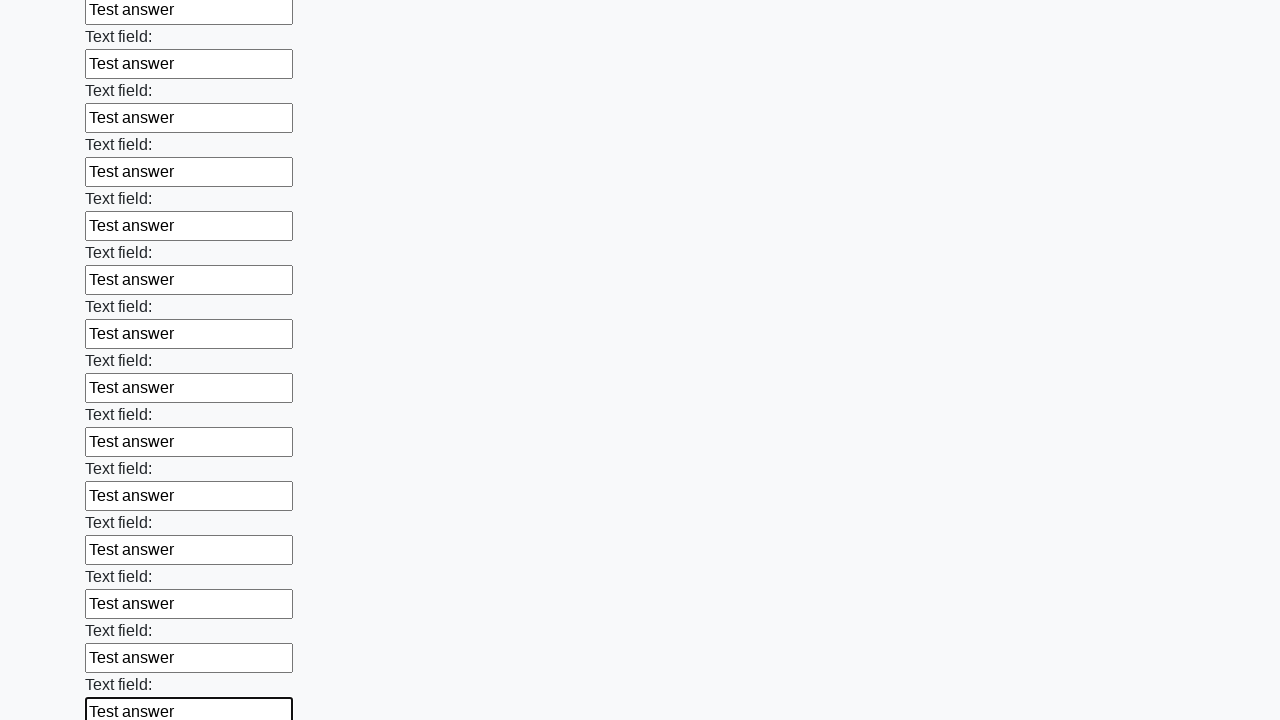

Filled an input field with 'Test answer' on input >> nth=70
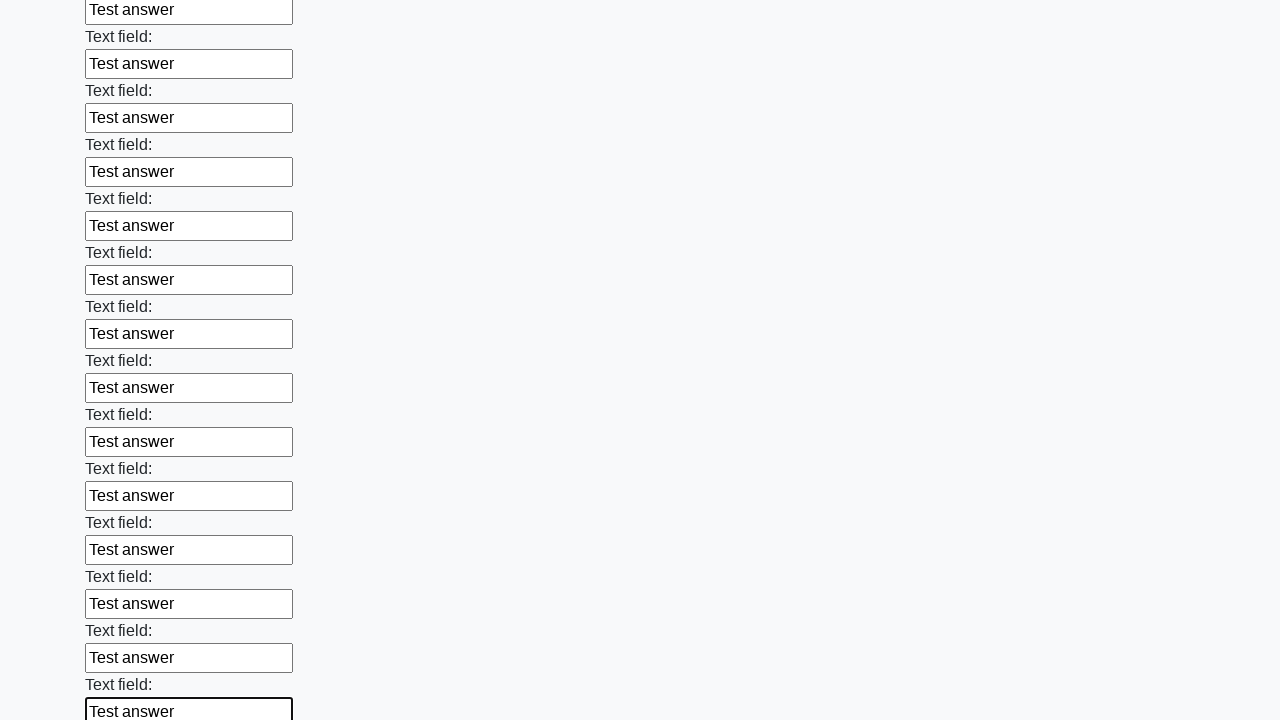

Filled an input field with 'Test answer' on input >> nth=71
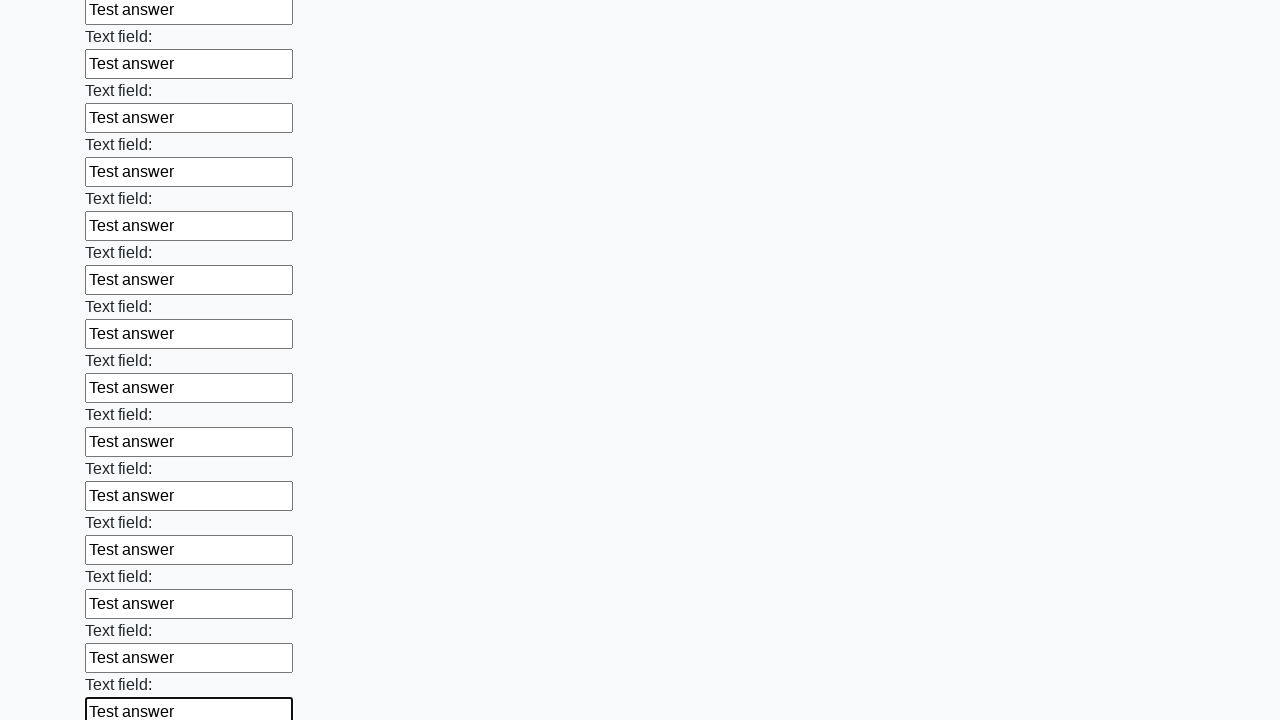

Filled an input field with 'Test answer' on input >> nth=72
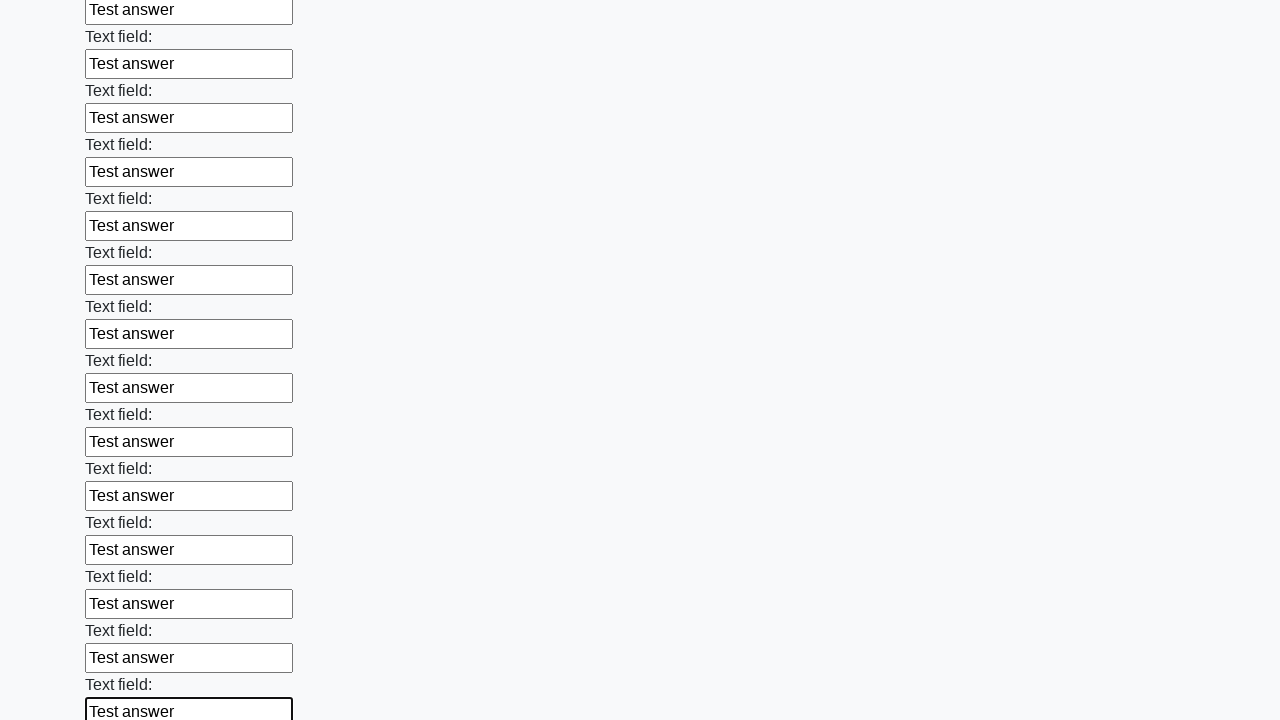

Filled an input field with 'Test answer' on input >> nth=73
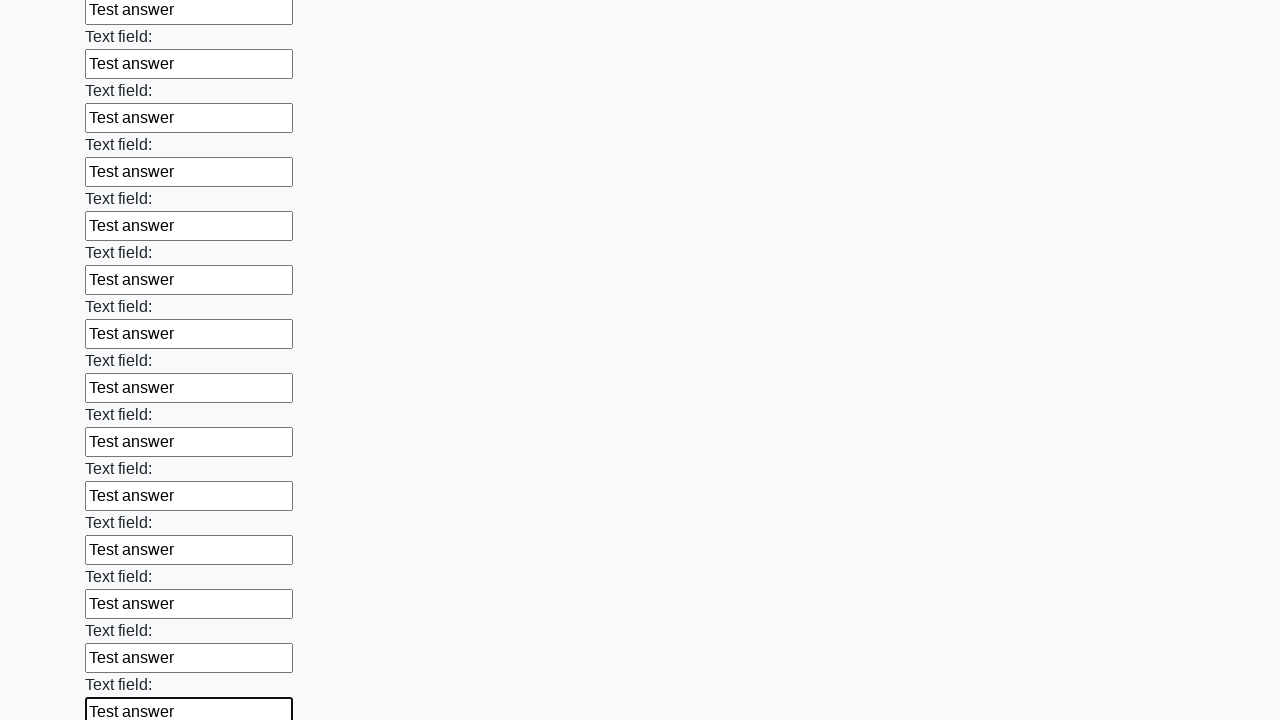

Filled an input field with 'Test answer' on input >> nth=74
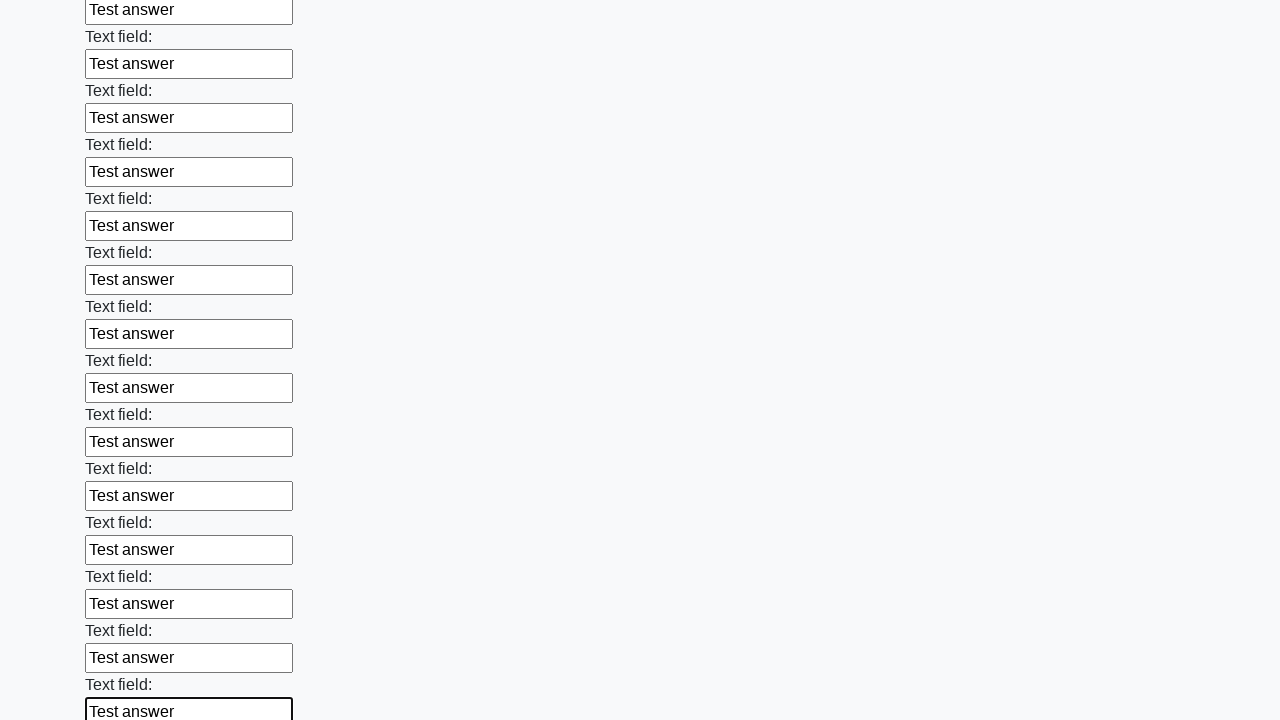

Filled an input field with 'Test answer' on input >> nth=75
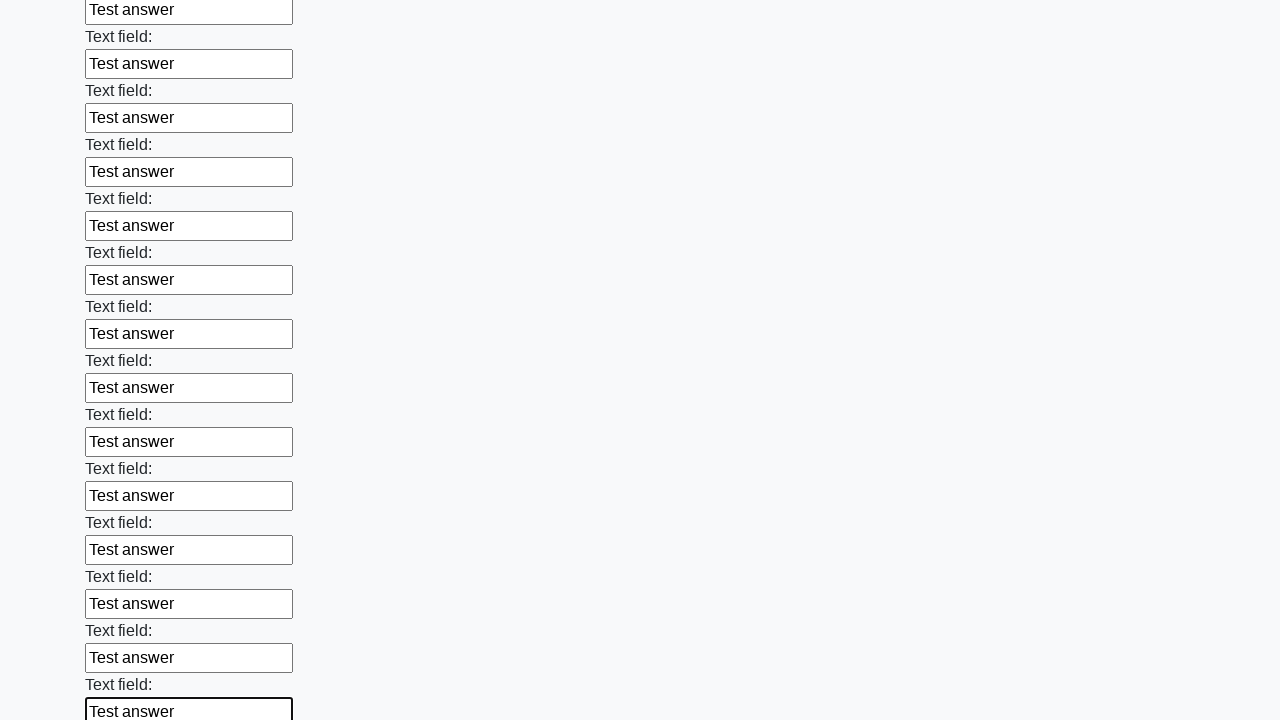

Filled an input field with 'Test answer' on input >> nth=76
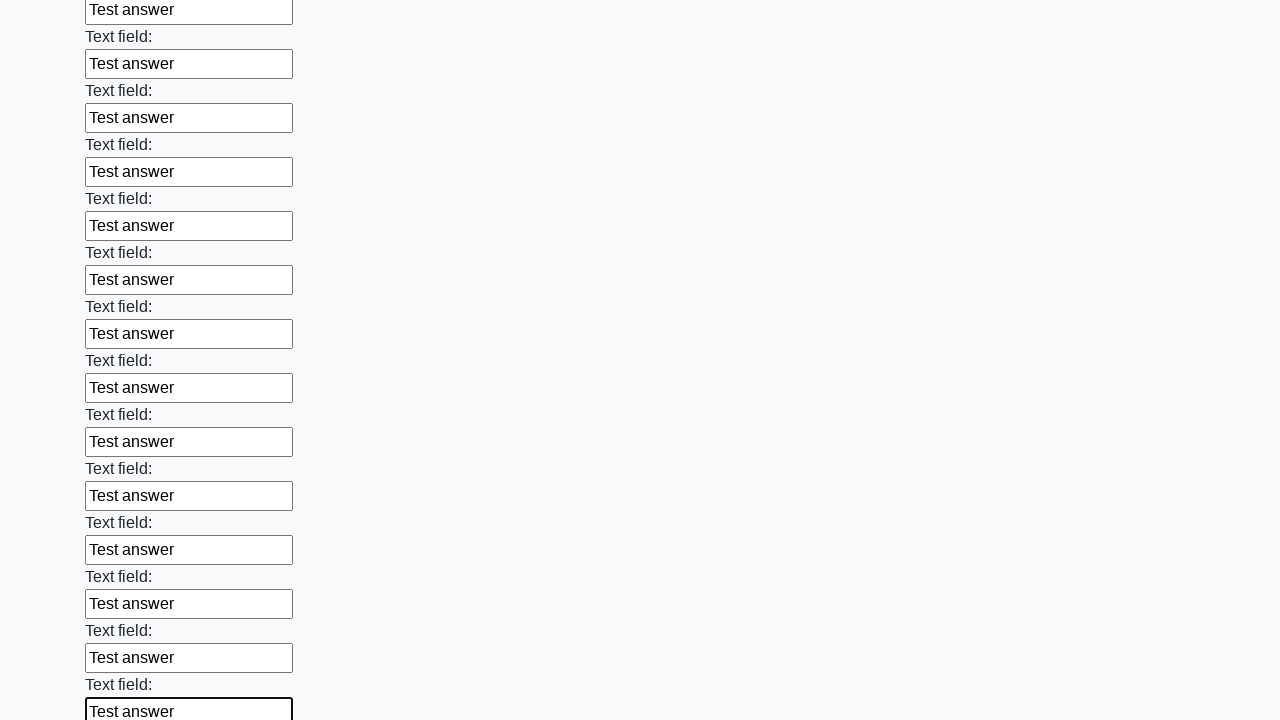

Filled an input field with 'Test answer' on input >> nth=77
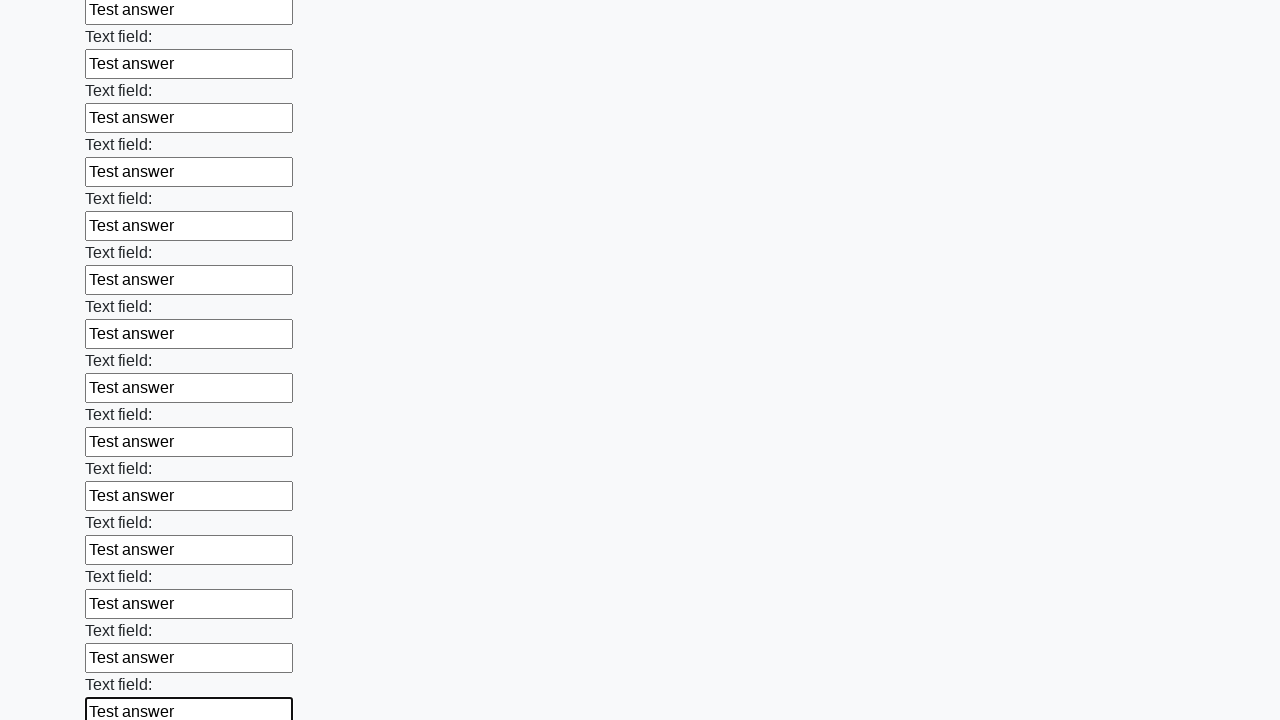

Filled an input field with 'Test answer' on input >> nth=78
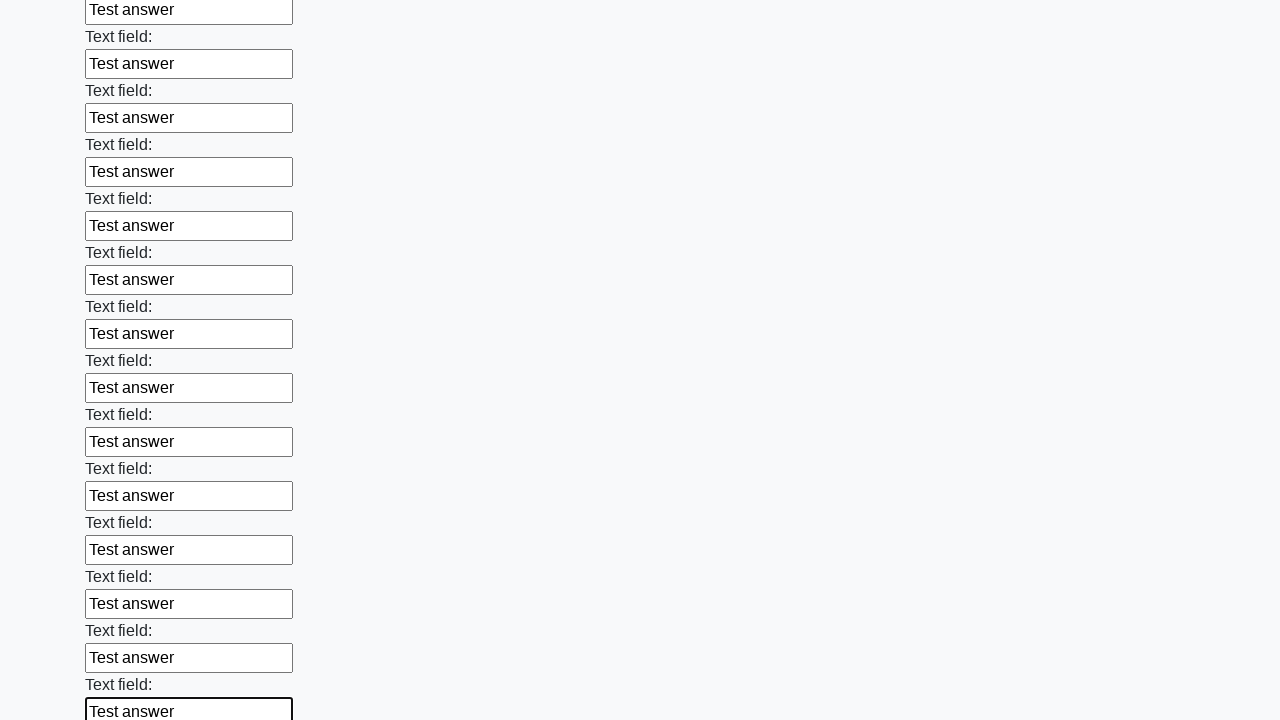

Filled an input field with 'Test answer' on input >> nth=79
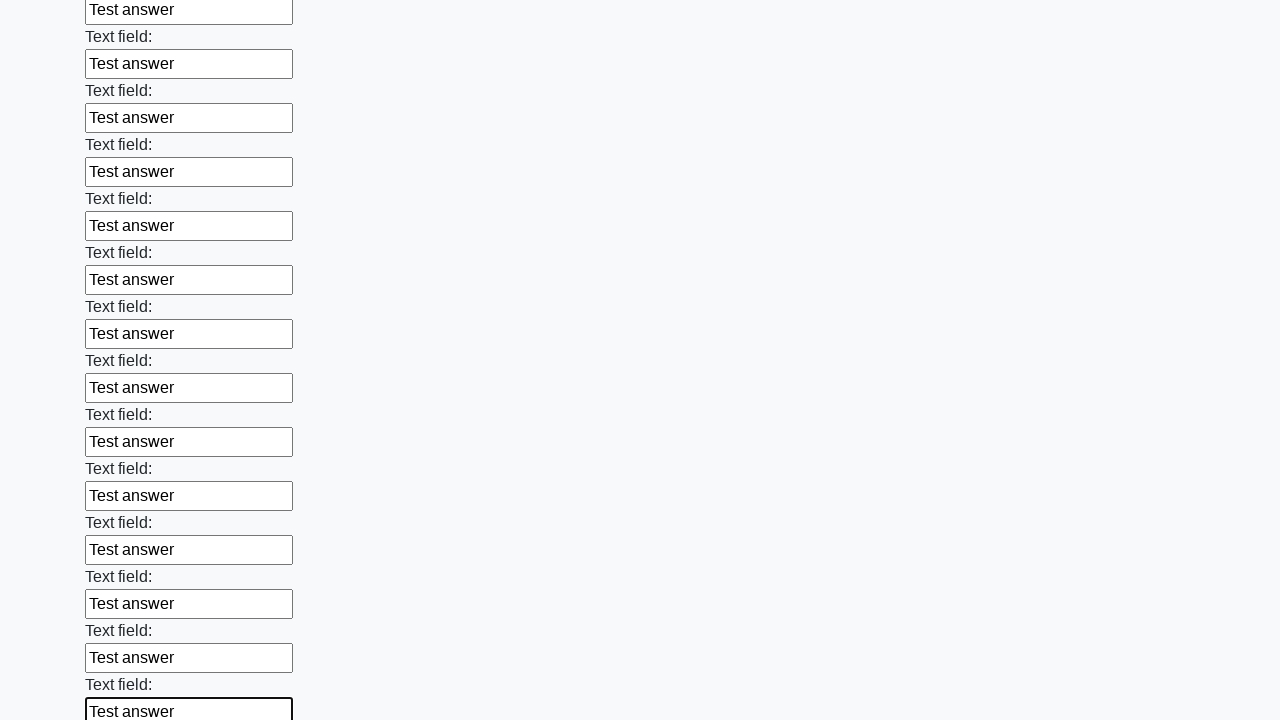

Filled an input field with 'Test answer' on input >> nth=80
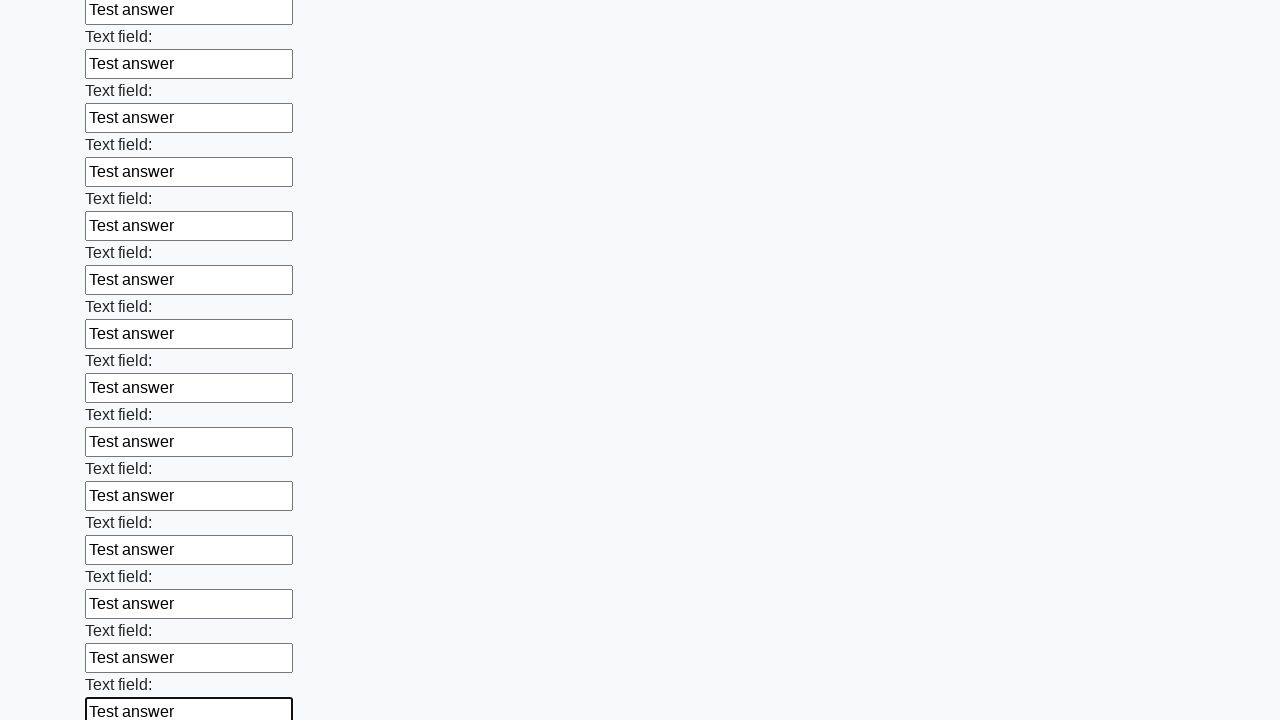

Filled an input field with 'Test answer' on input >> nth=81
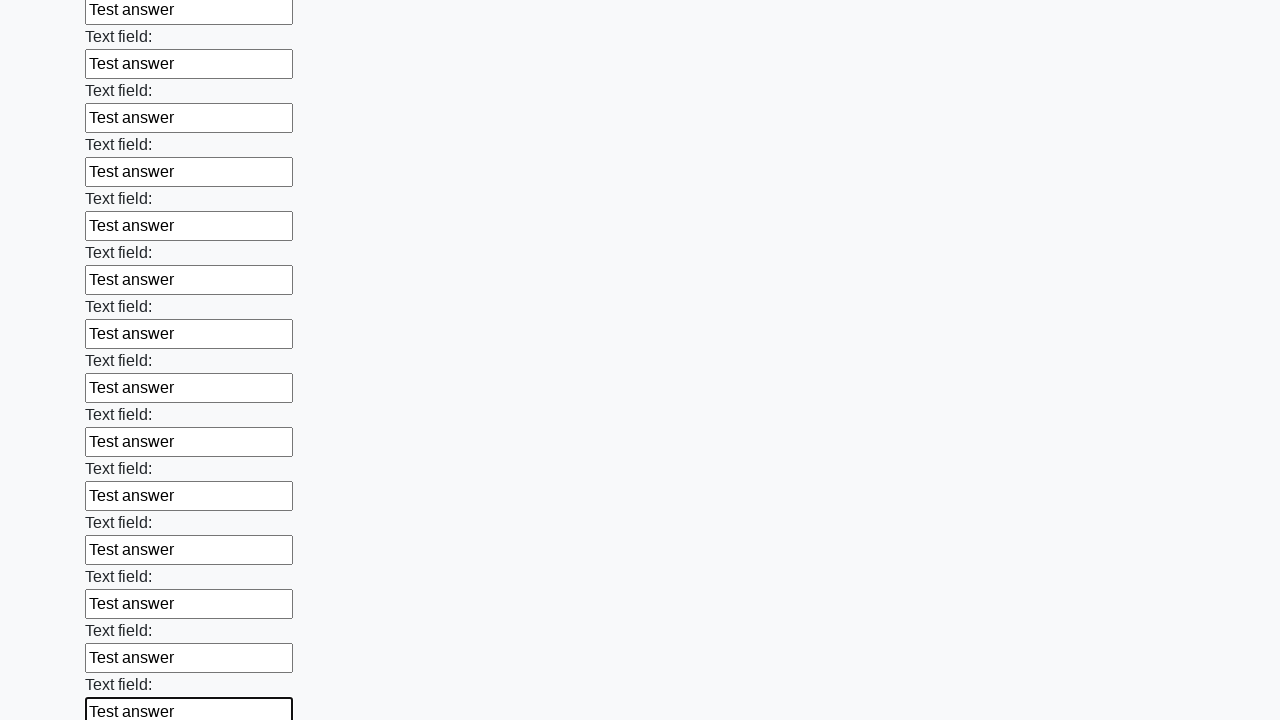

Filled an input field with 'Test answer' on input >> nth=82
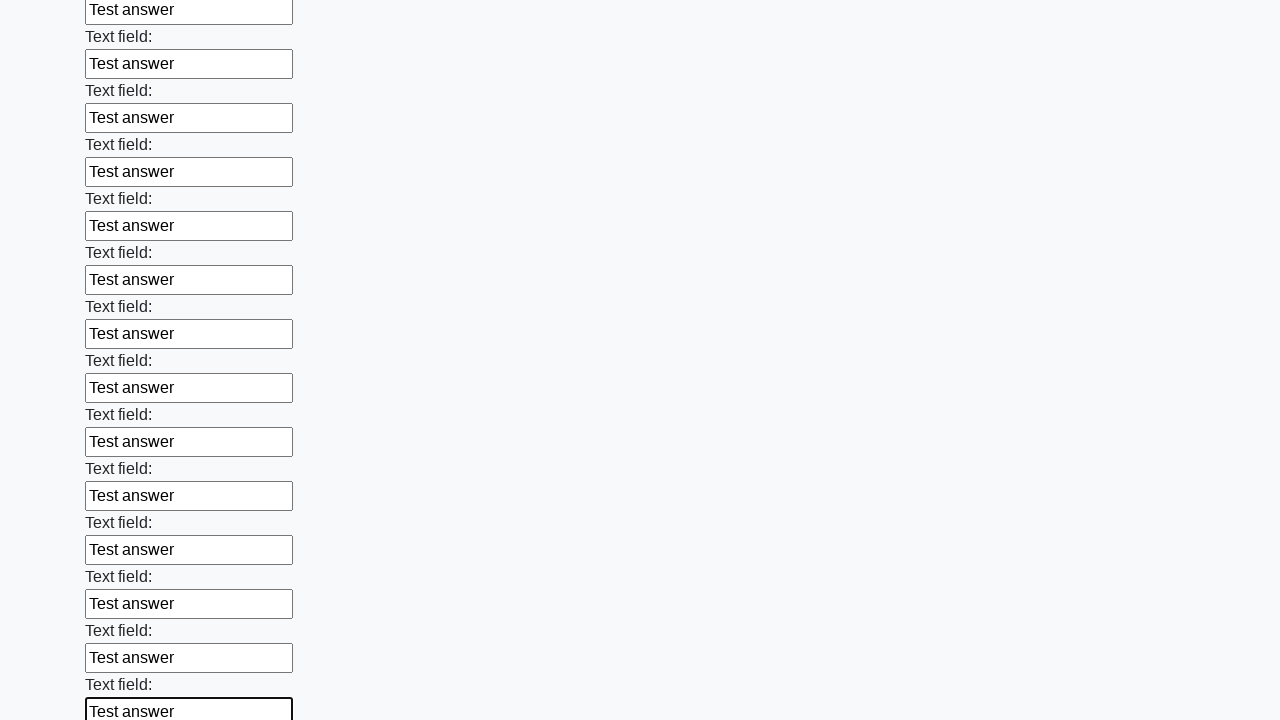

Filled an input field with 'Test answer' on input >> nth=83
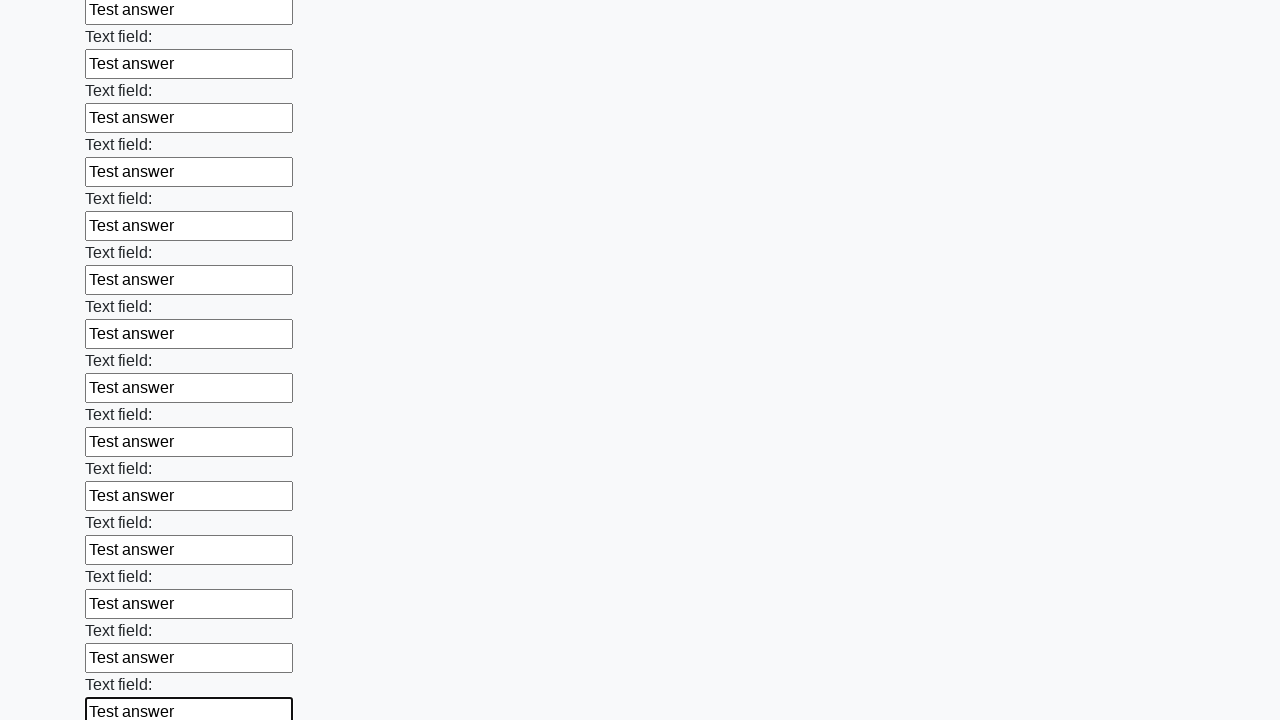

Filled an input field with 'Test answer' on input >> nth=84
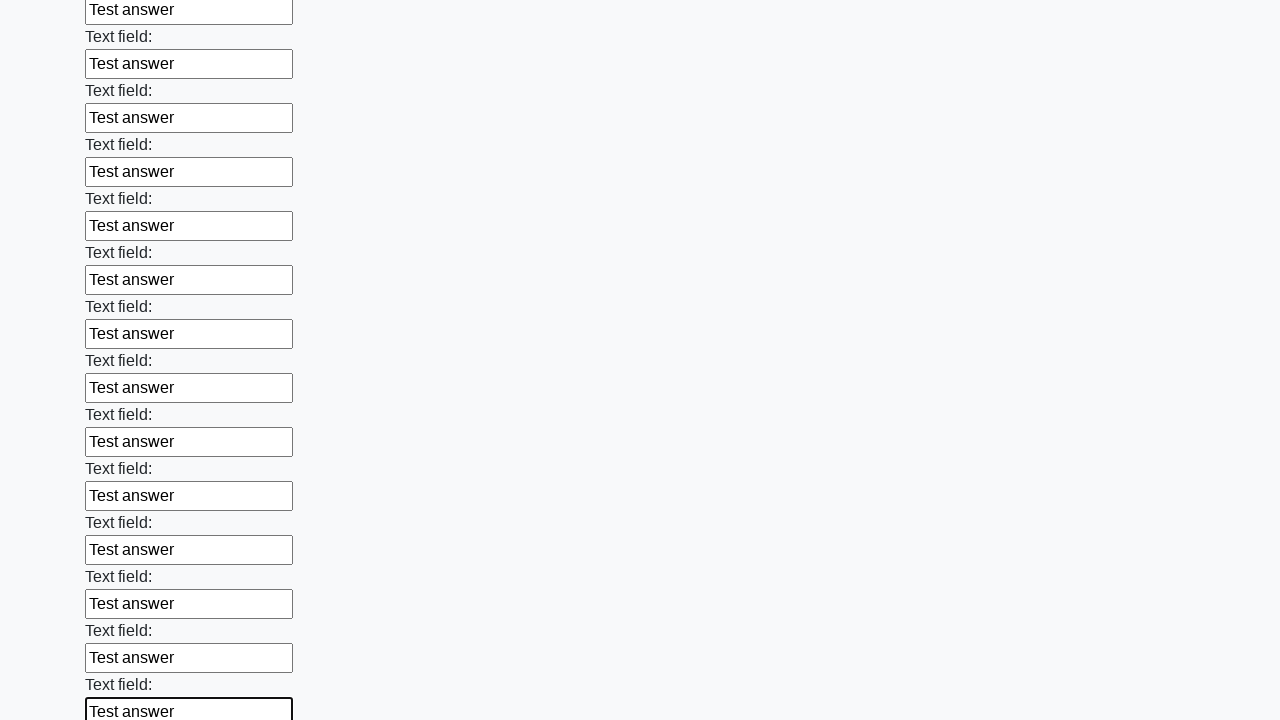

Filled an input field with 'Test answer' on input >> nth=85
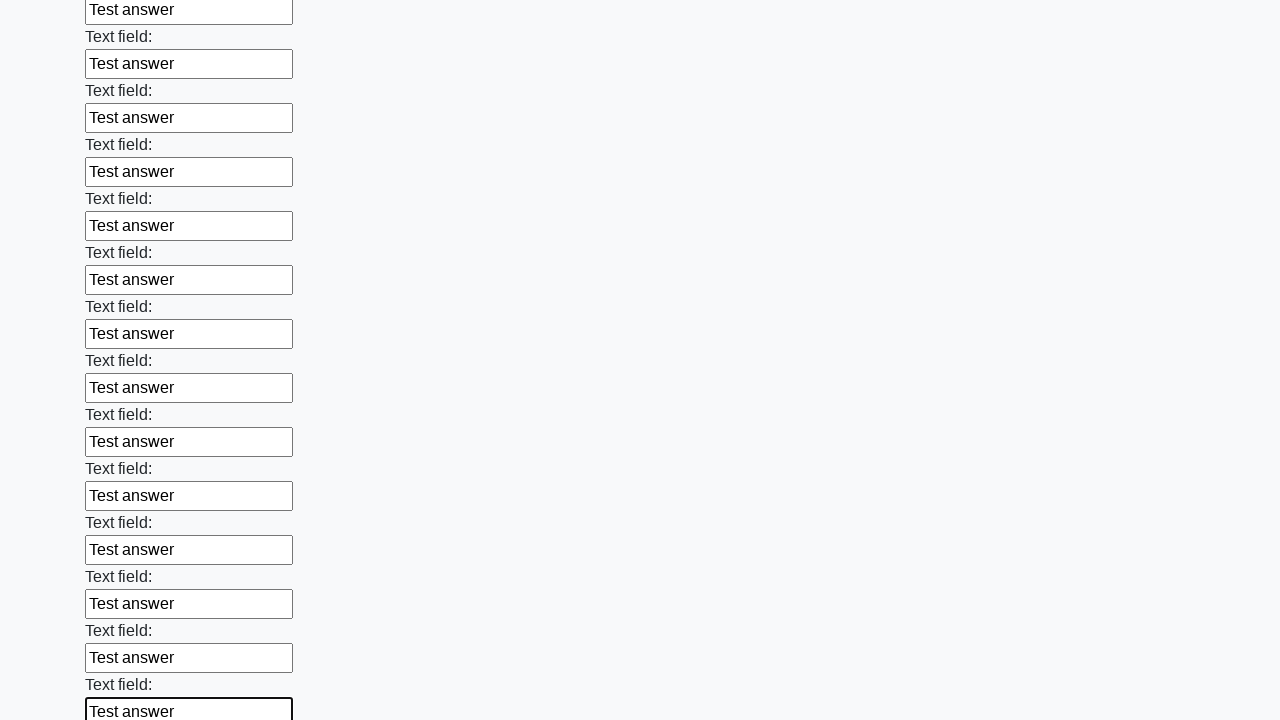

Filled an input field with 'Test answer' on input >> nth=86
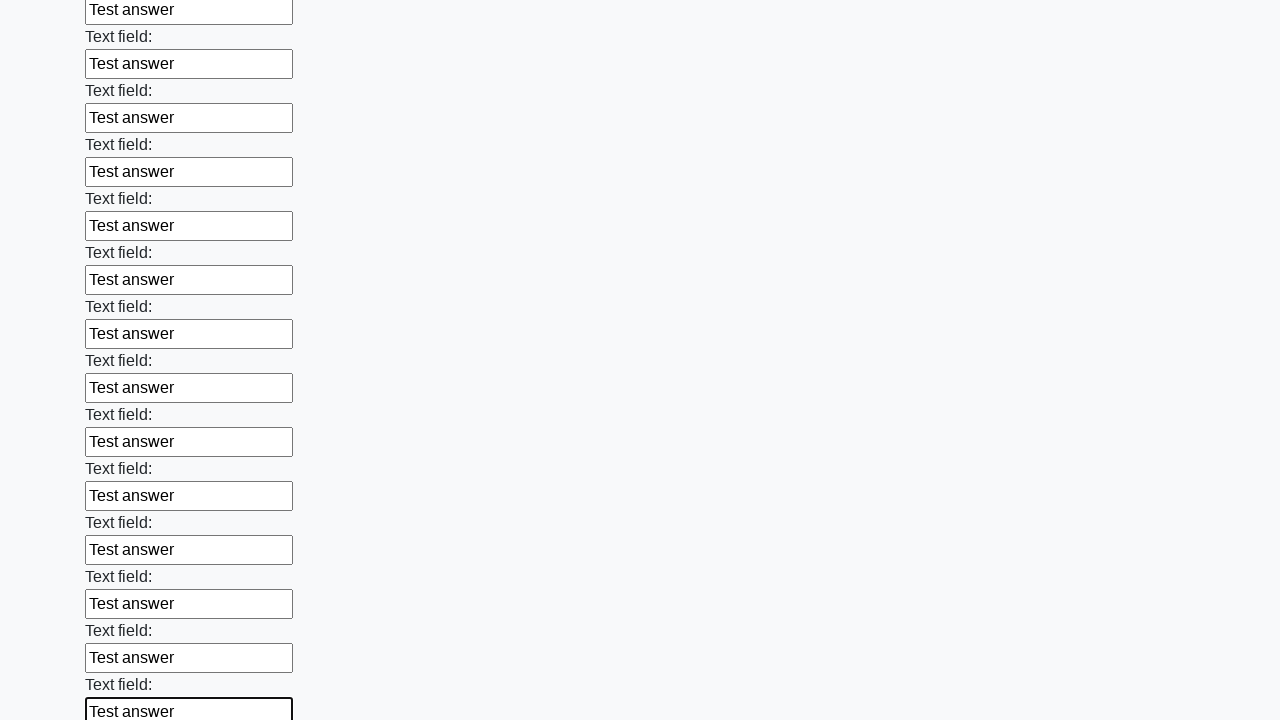

Filled an input field with 'Test answer' on input >> nth=87
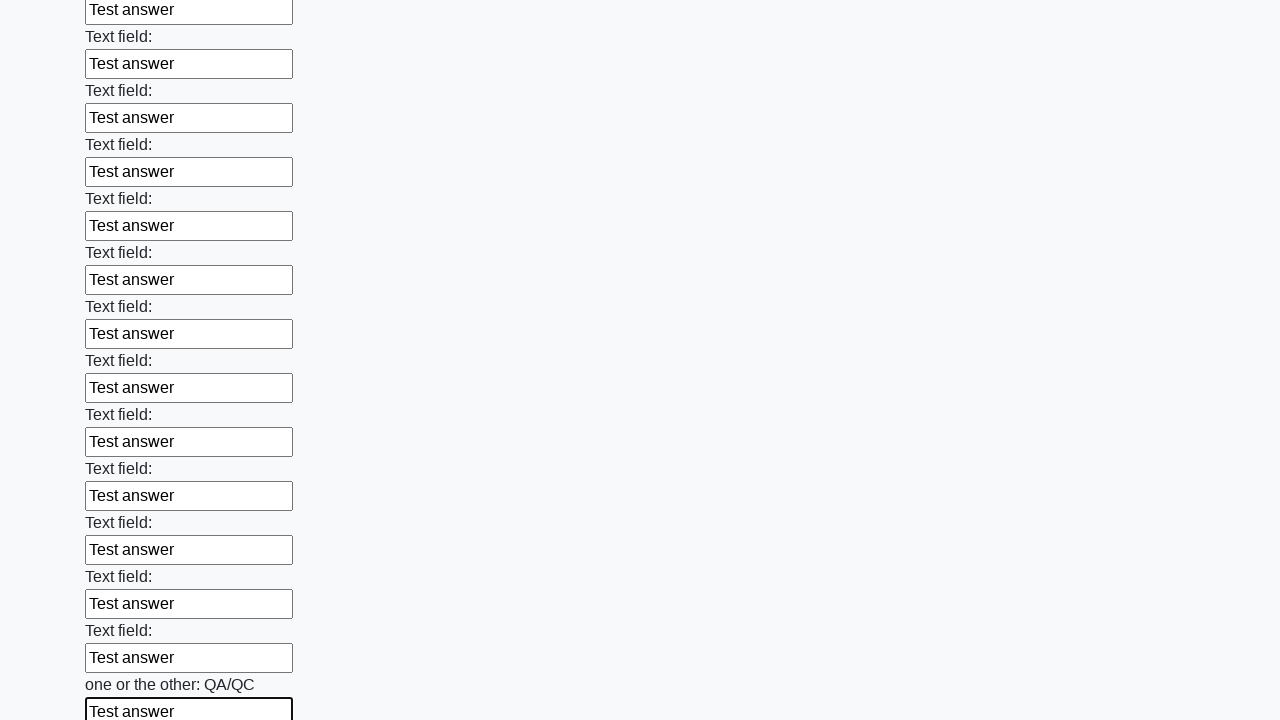

Filled an input field with 'Test answer' on input >> nth=88
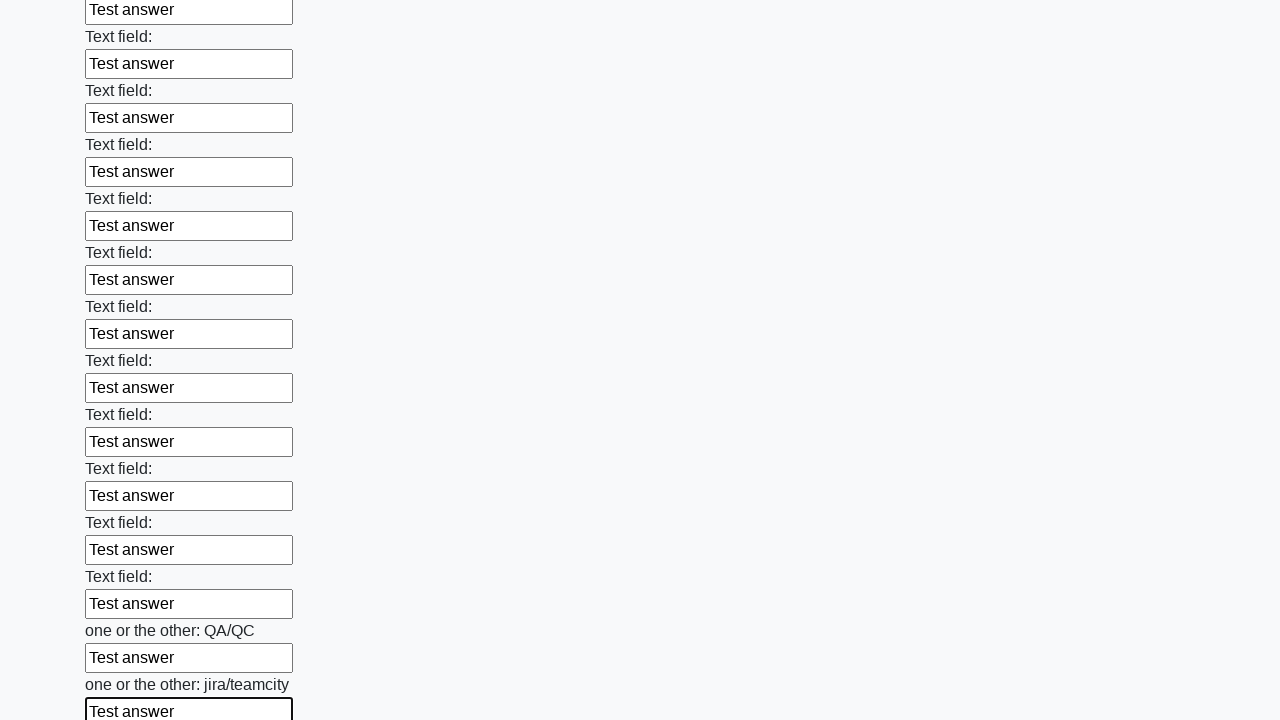

Filled an input field with 'Test answer' on input >> nth=89
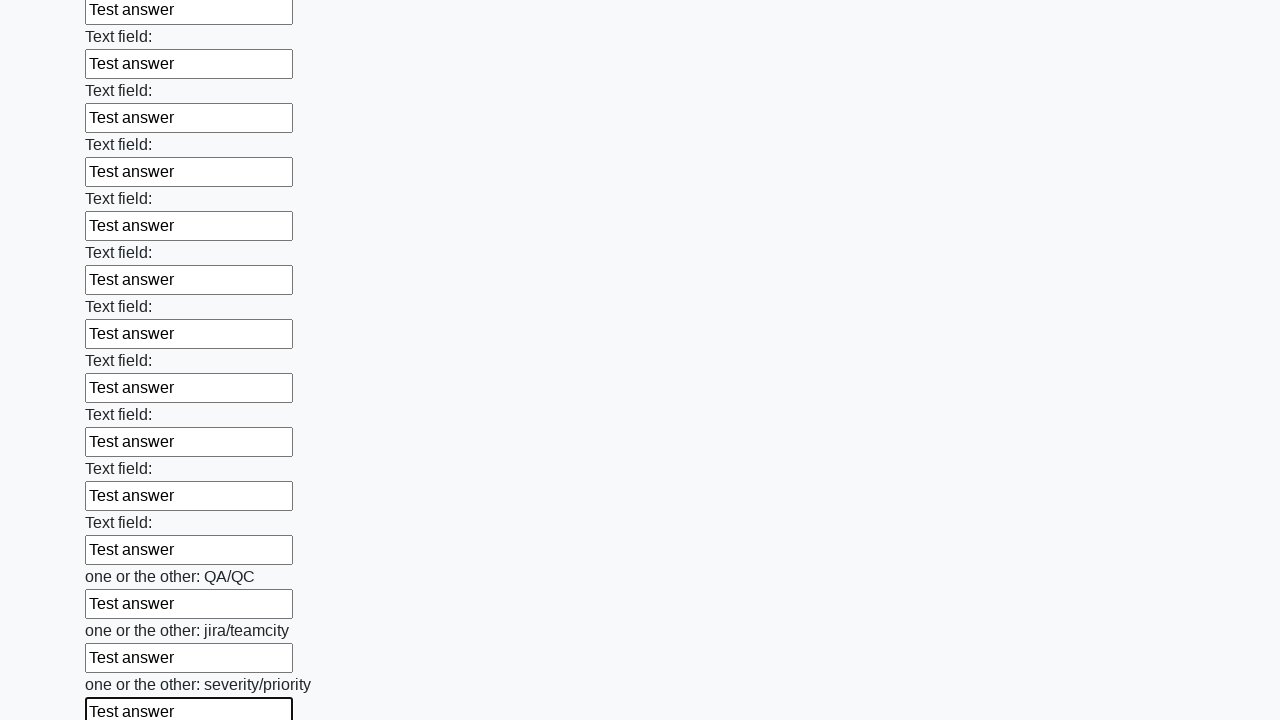

Filled an input field with 'Test answer' on input >> nth=90
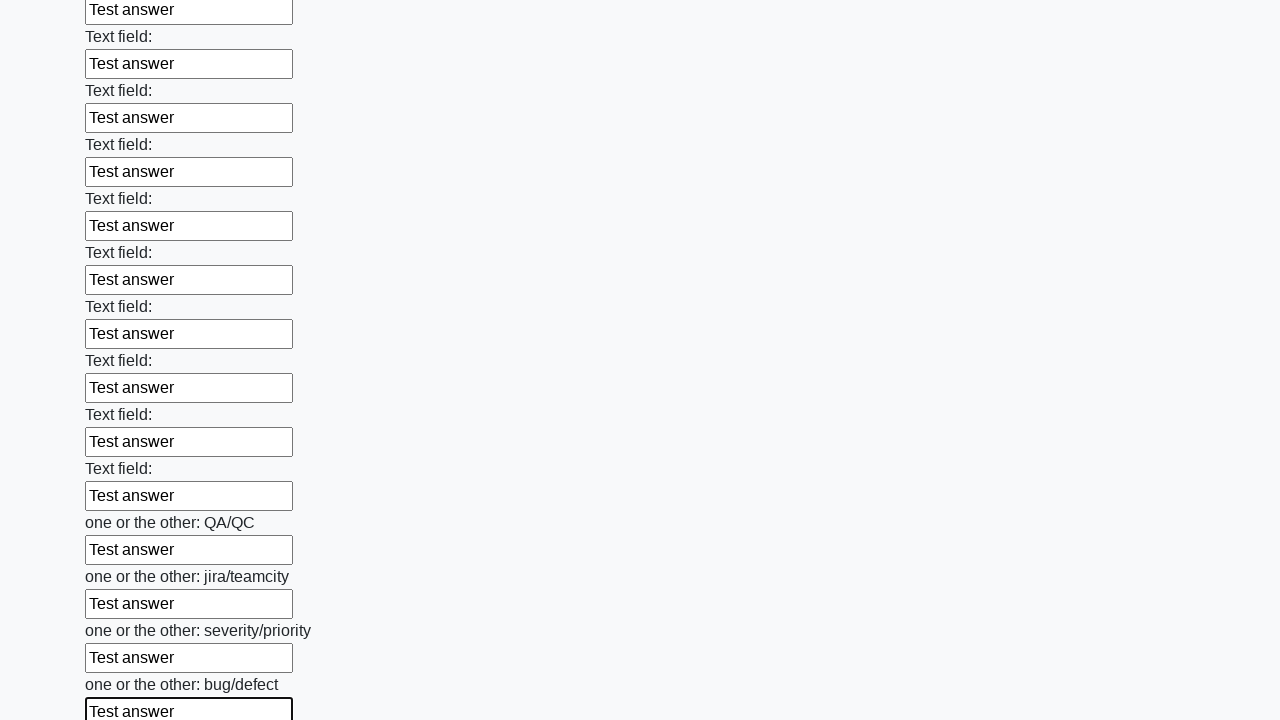

Filled an input field with 'Test answer' on input >> nth=91
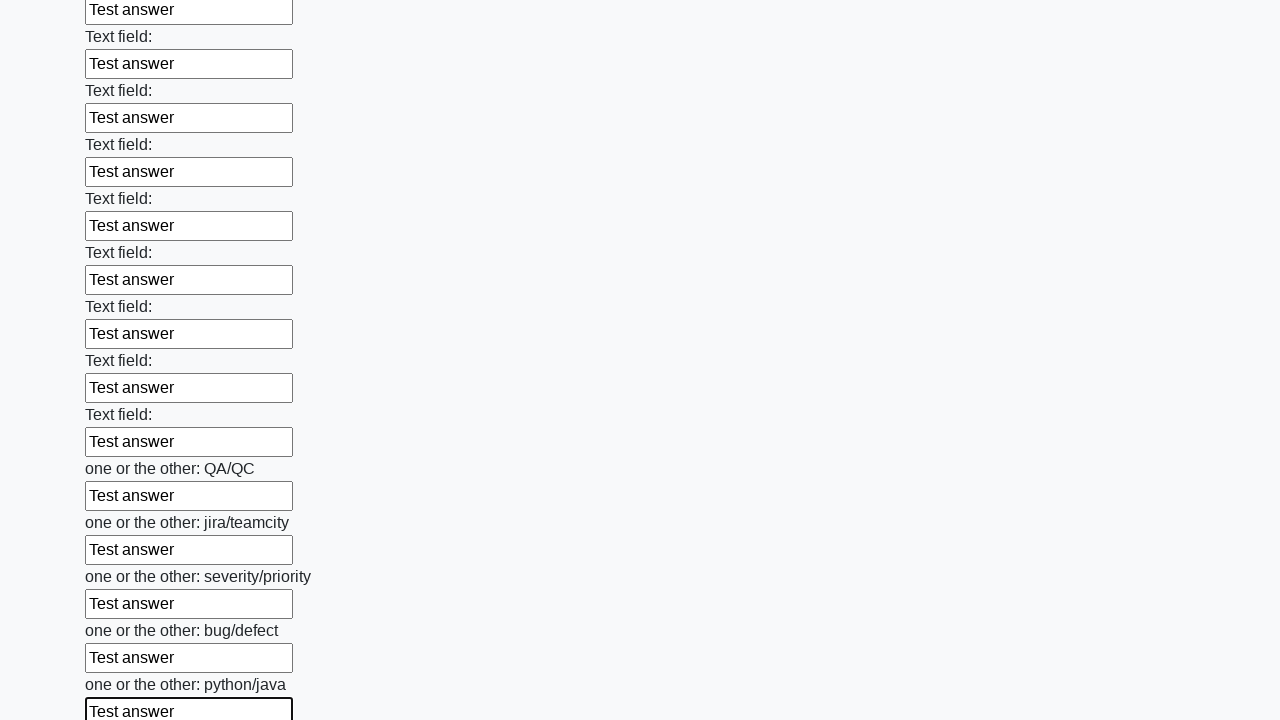

Filled an input field with 'Test answer' on input >> nth=92
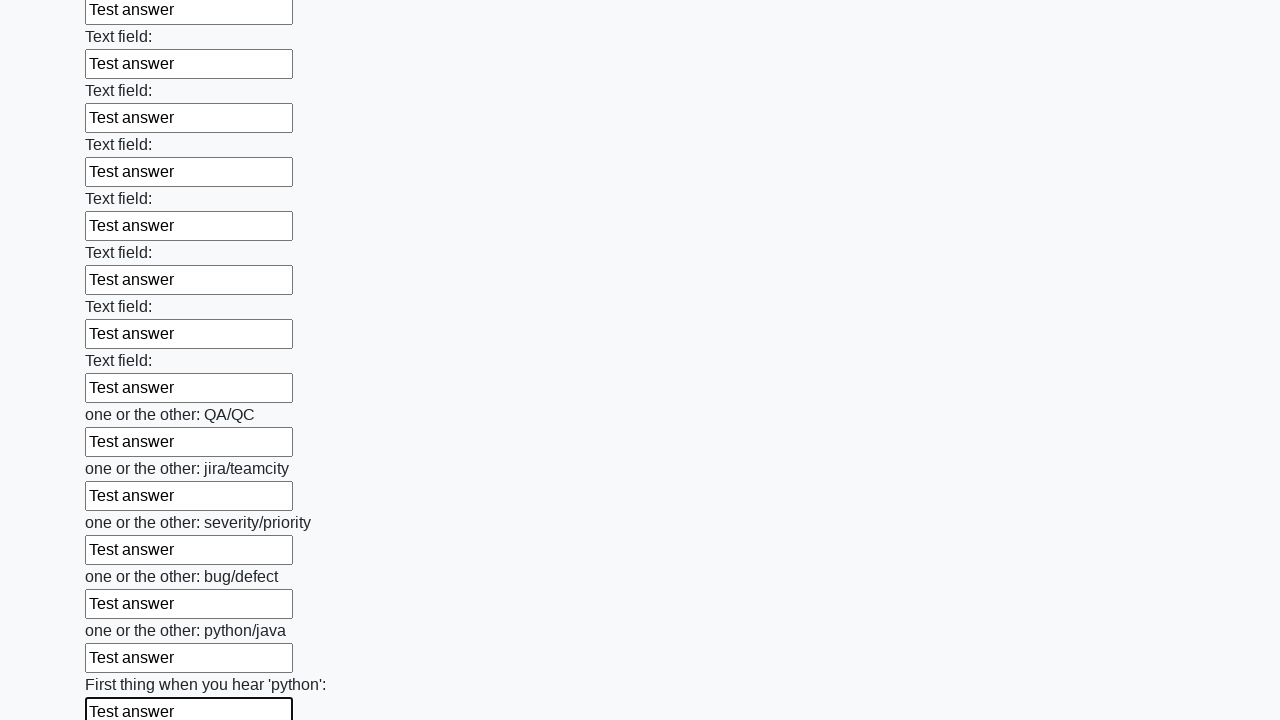

Filled an input field with 'Test answer' on input >> nth=93
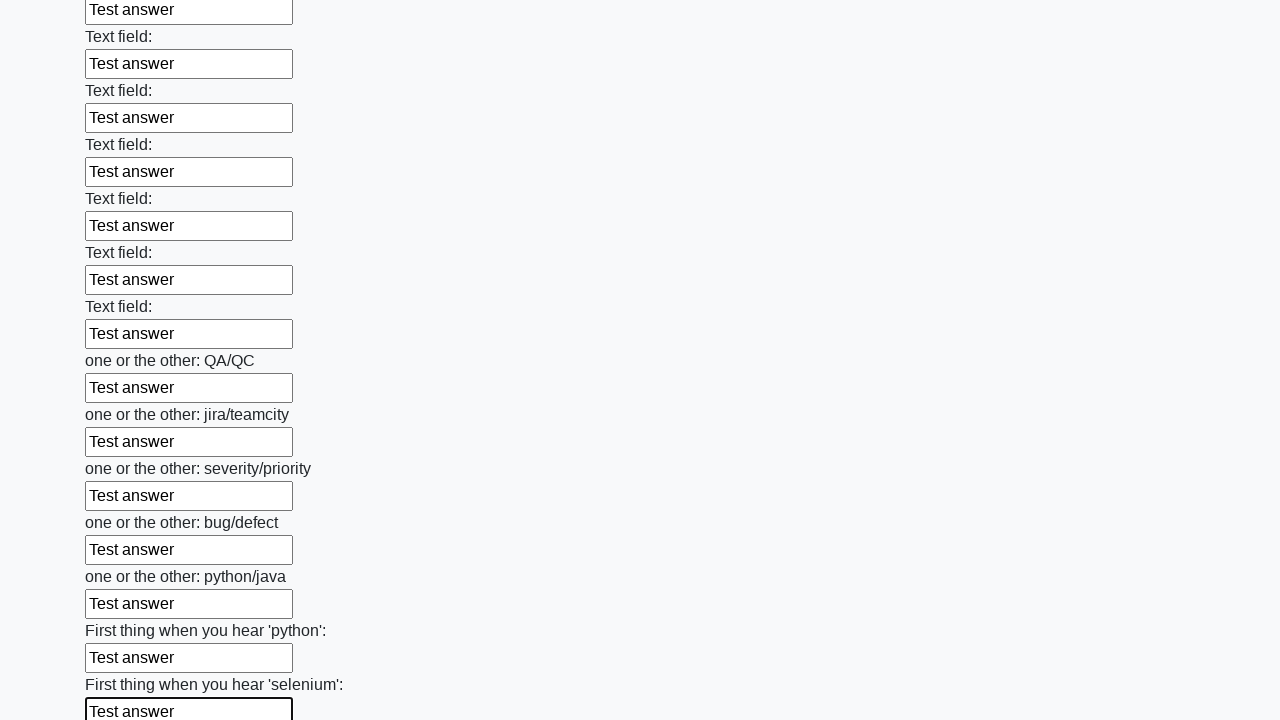

Filled an input field with 'Test answer' on input >> nth=94
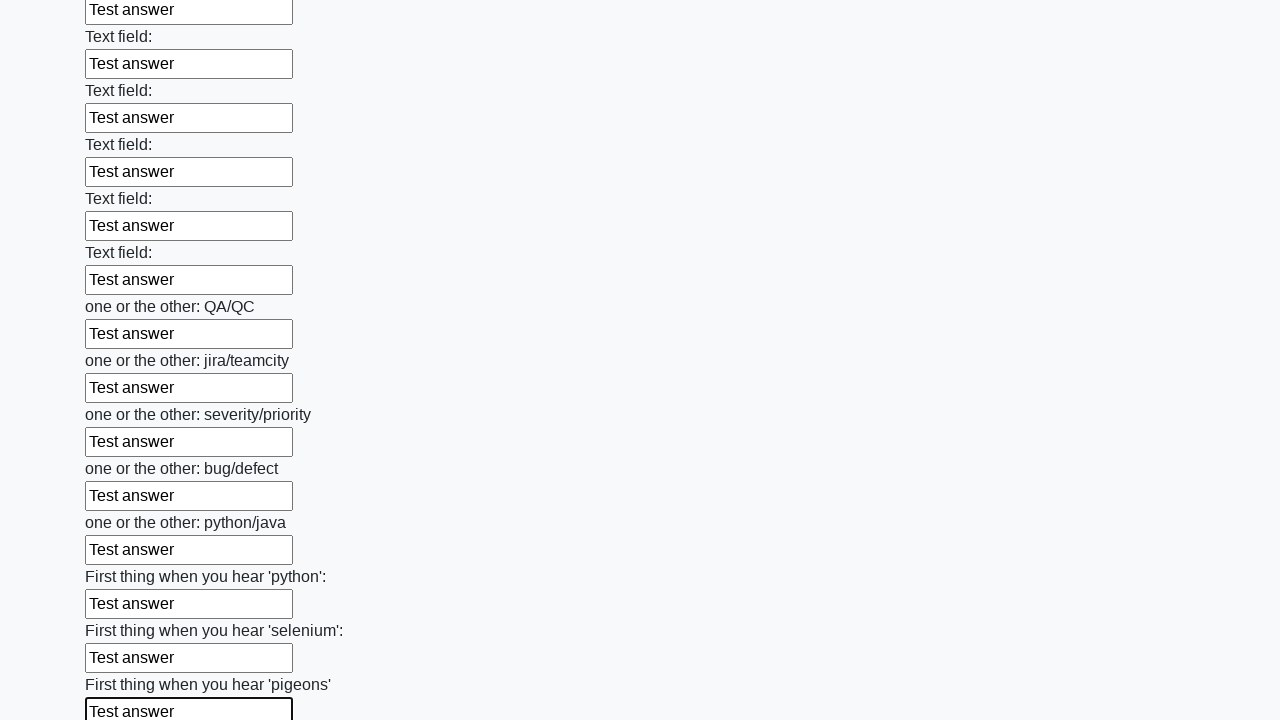

Filled an input field with 'Test answer' on input >> nth=95
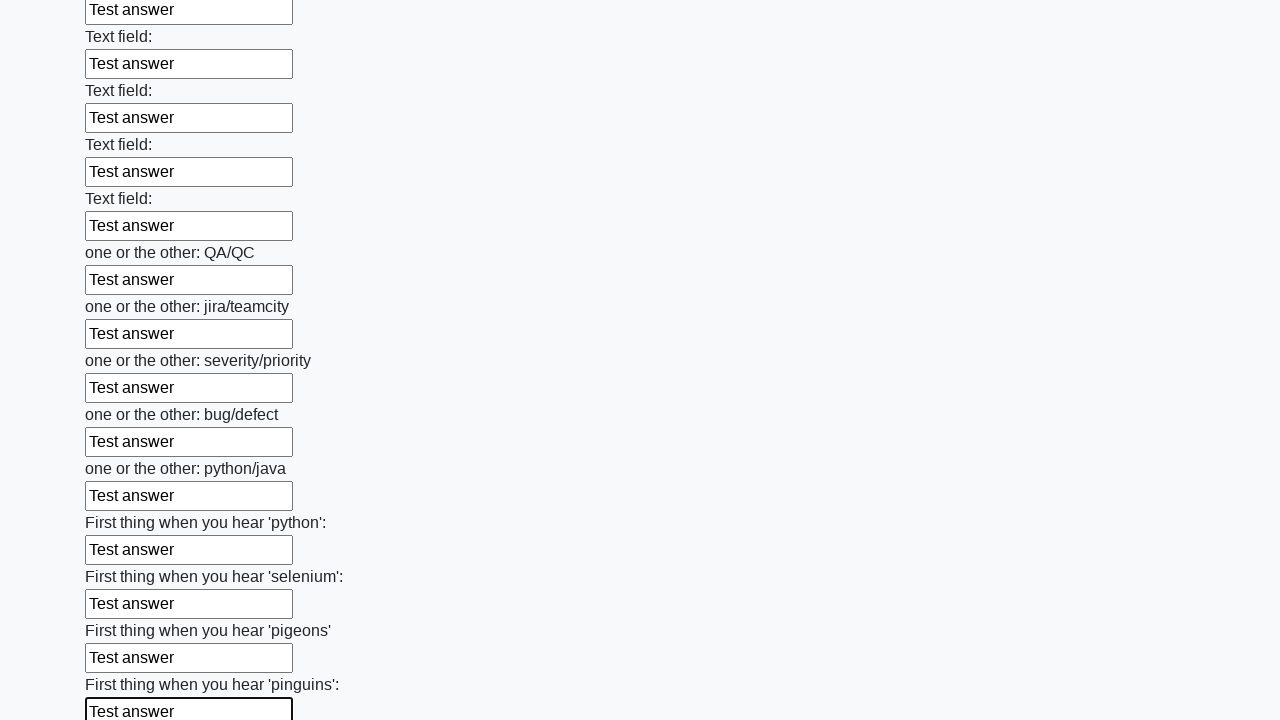

Filled an input field with 'Test answer' on input >> nth=96
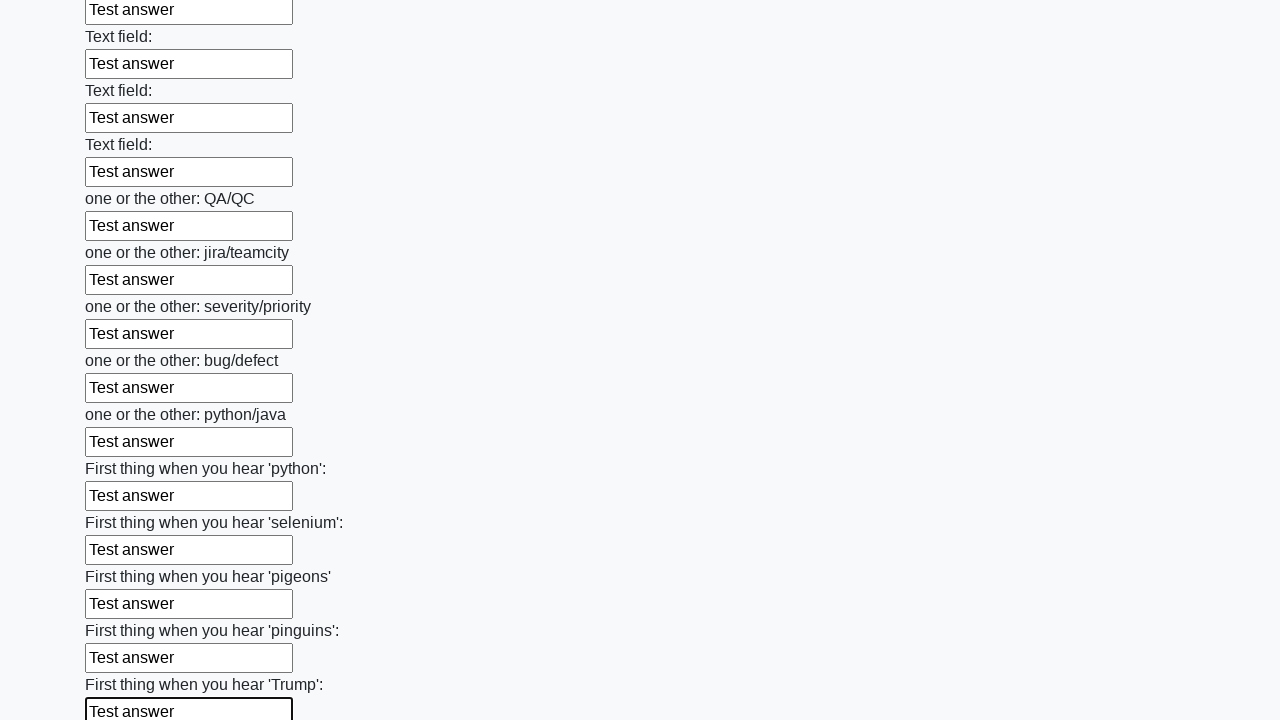

Filled an input field with 'Test answer' on input >> nth=97
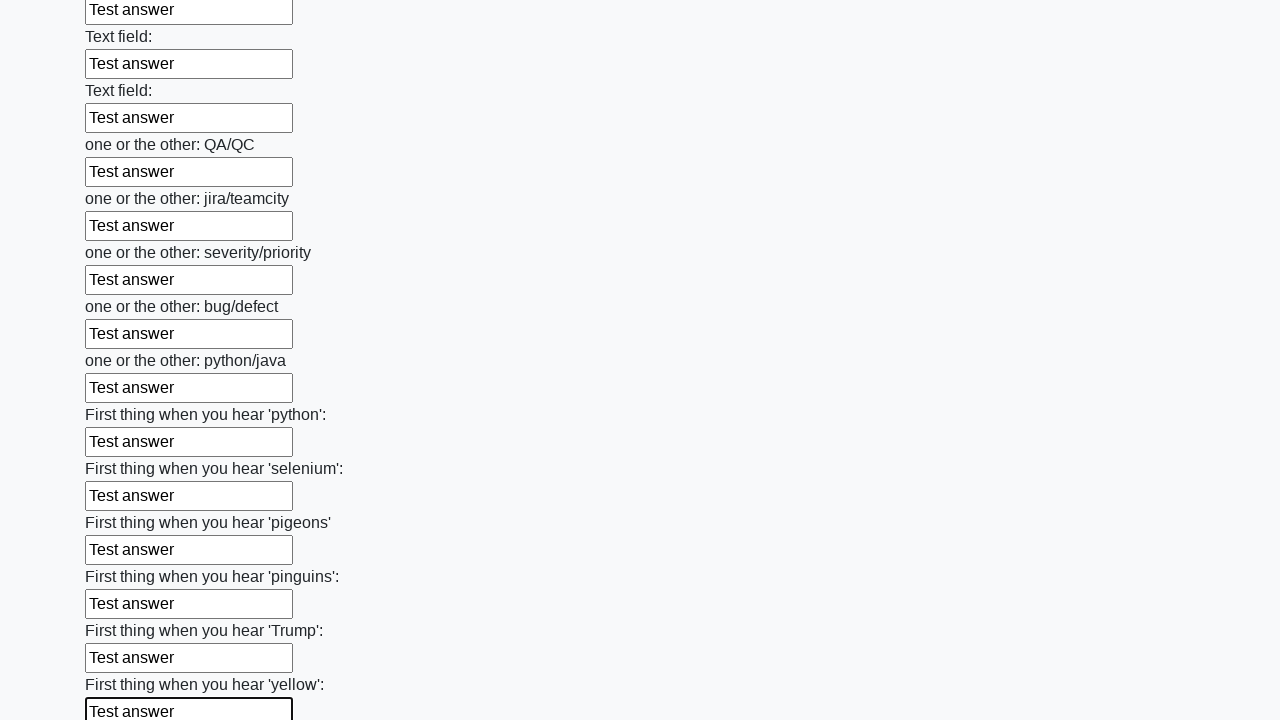

Filled an input field with 'Test answer' on input >> nth=98
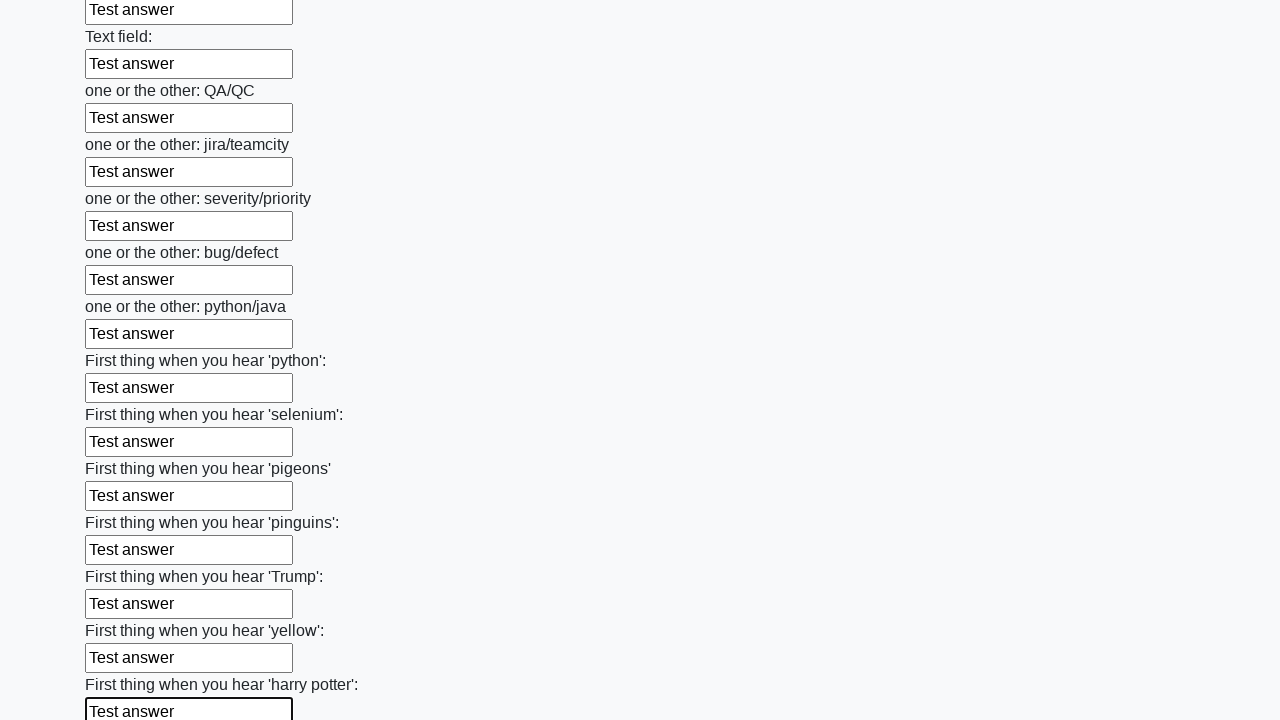

Filled an input field with 'Test answer' on input >> nth=99
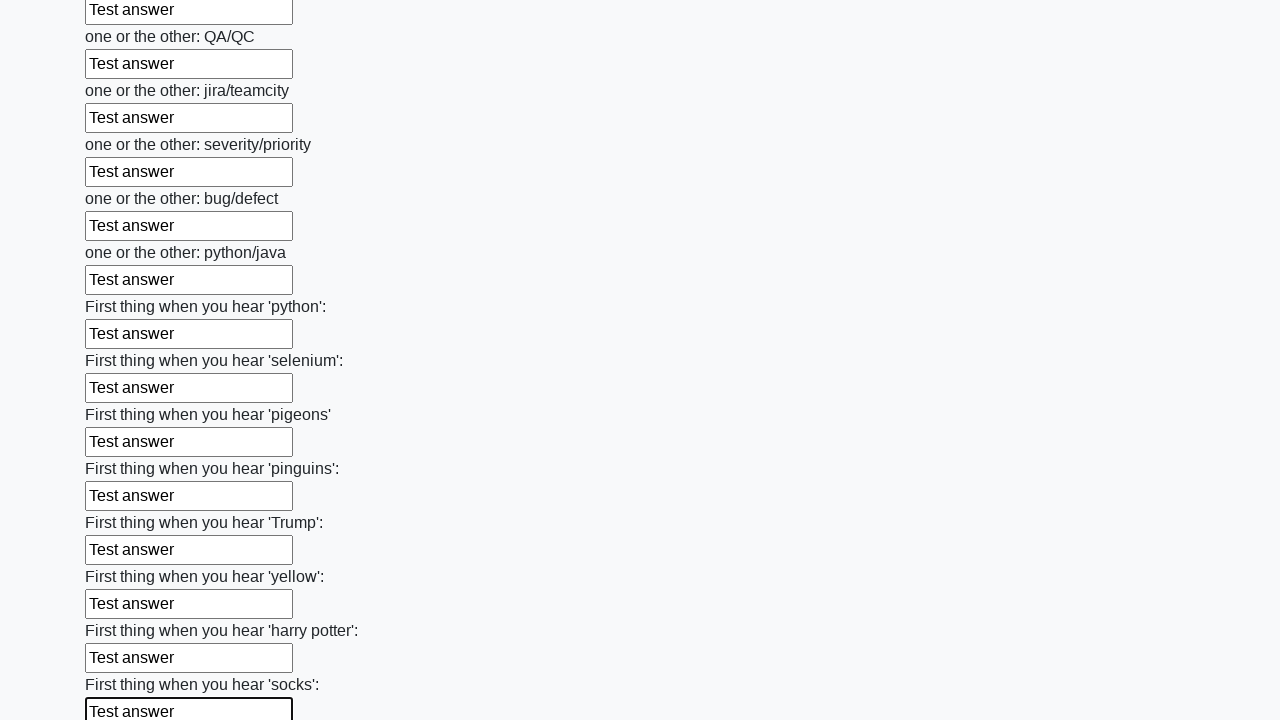

Clicked the submit button at (123, 611) on button.btn
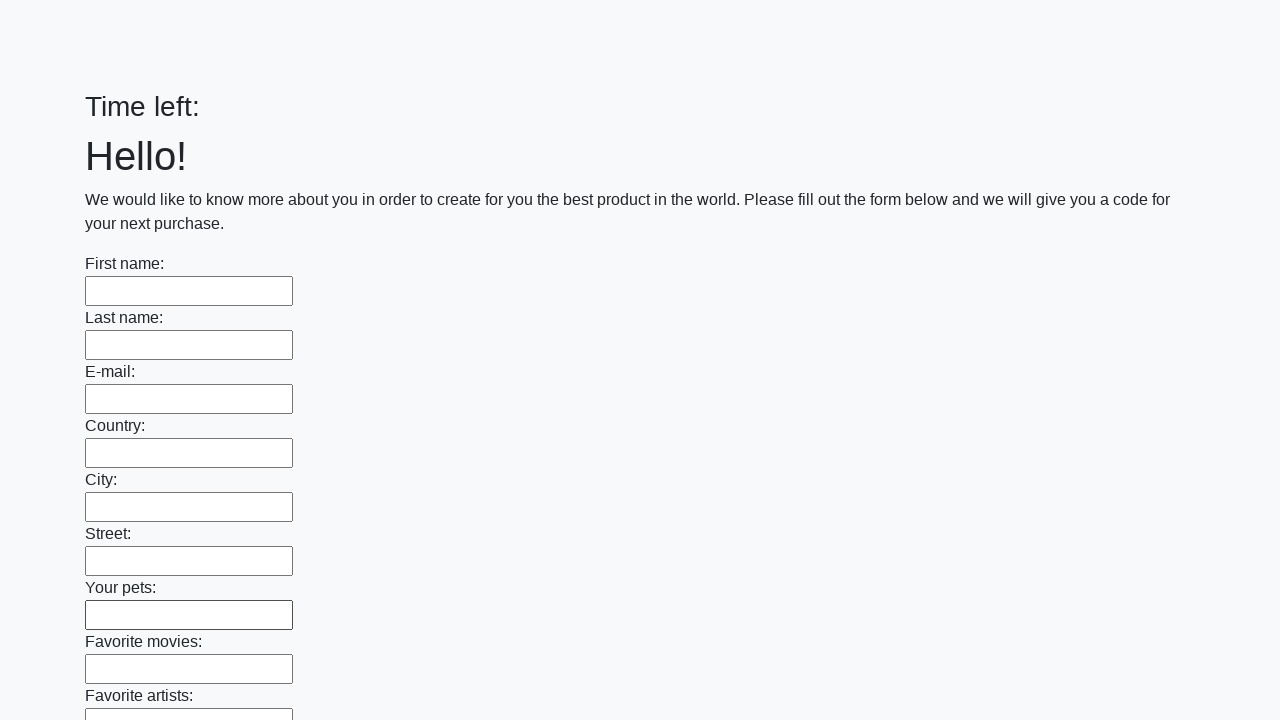

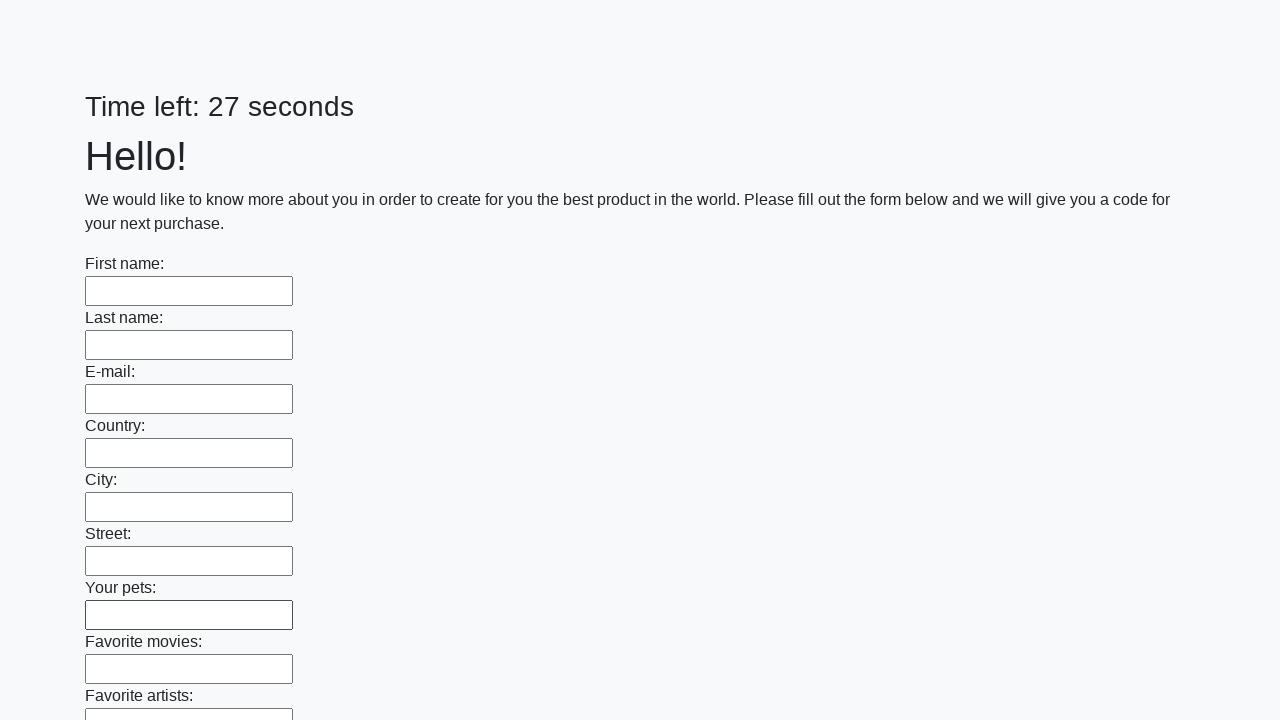